Automates the Universal Paperclips clicker game by repeatedly clicking the "Make Paperclip" button to produce paperclips.

Starting URL: https://www.decisionproblem.com/paperclips/index2.html

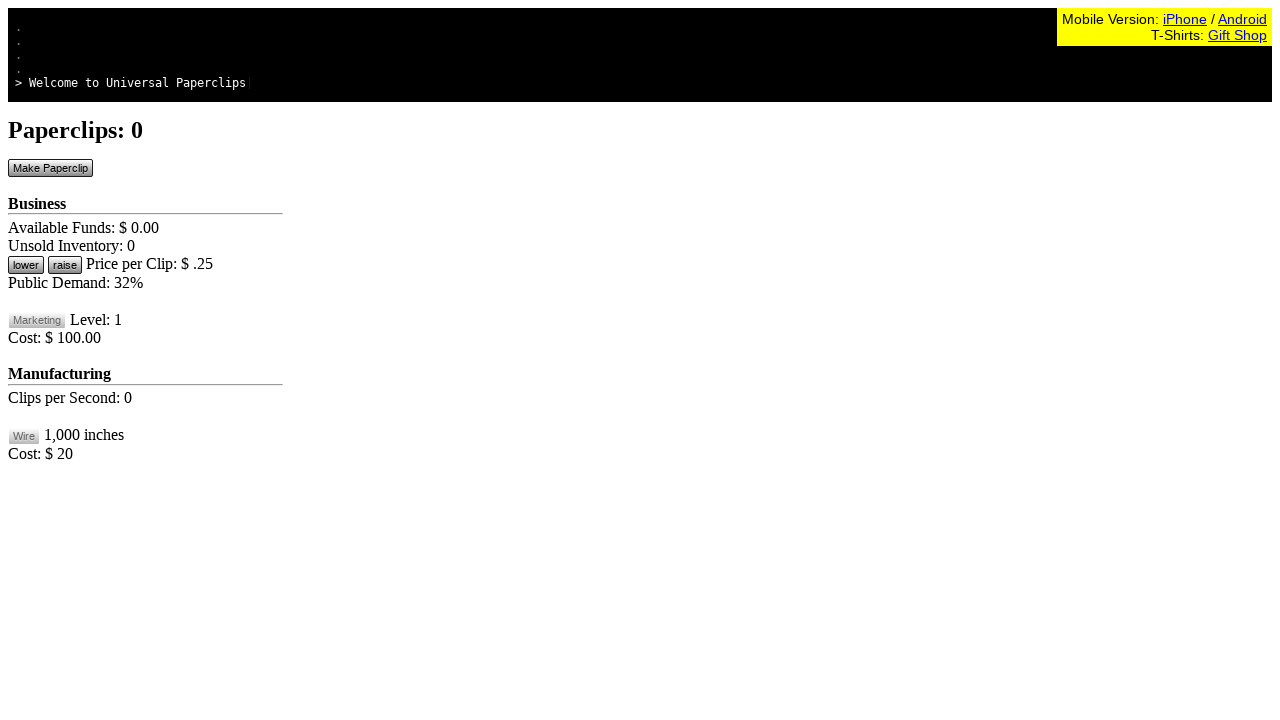

Make Paperclip button is available
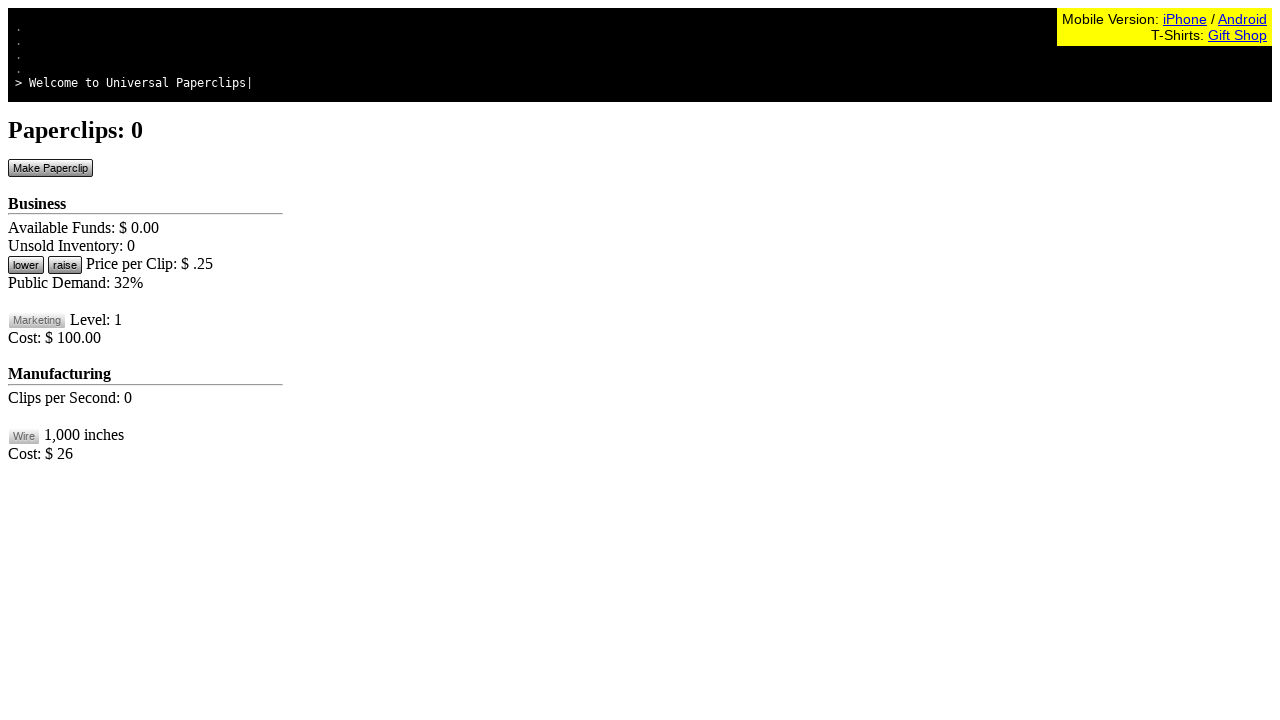

Clicked Make Paperclip button (click 1/100) at (50, 168) on #btnMakePaperclip
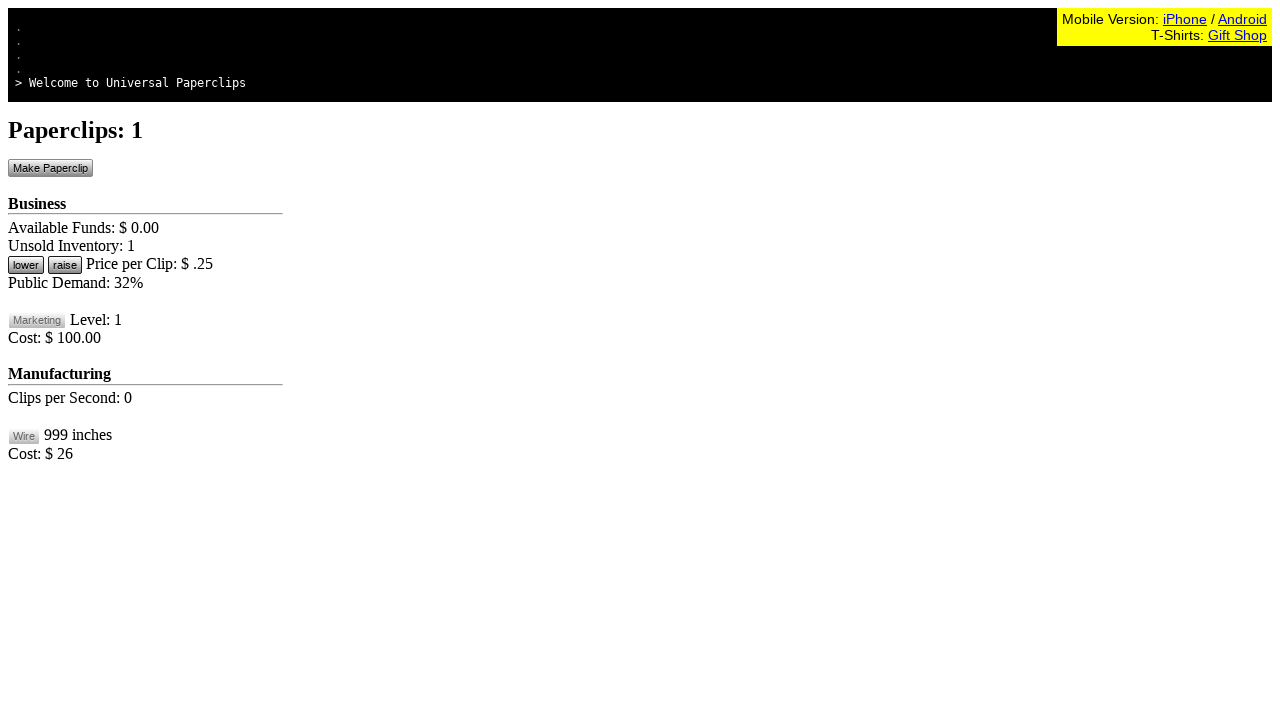

Clicked Make Paperclip button (click 2/100) at (50, 168) on #btnMakePaperclip
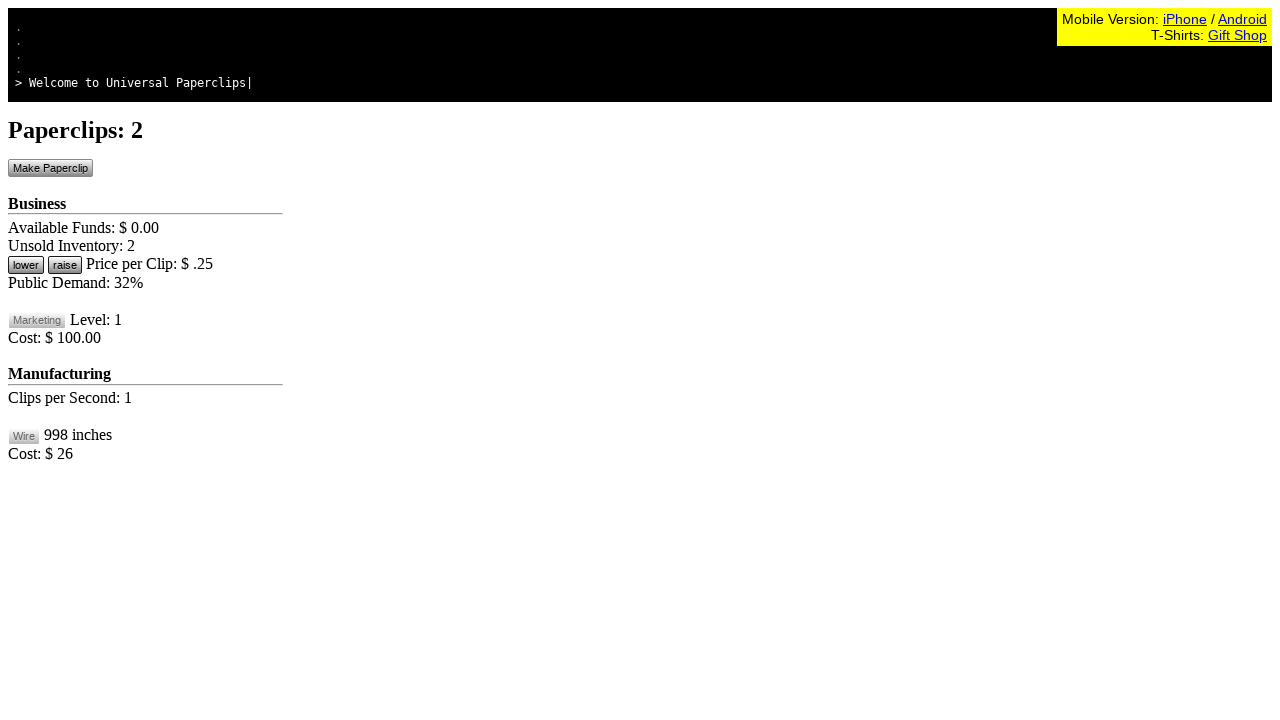

Clicked Make Paperclip button (click 3/100) at (50, 168) on #btnMakePaperclip
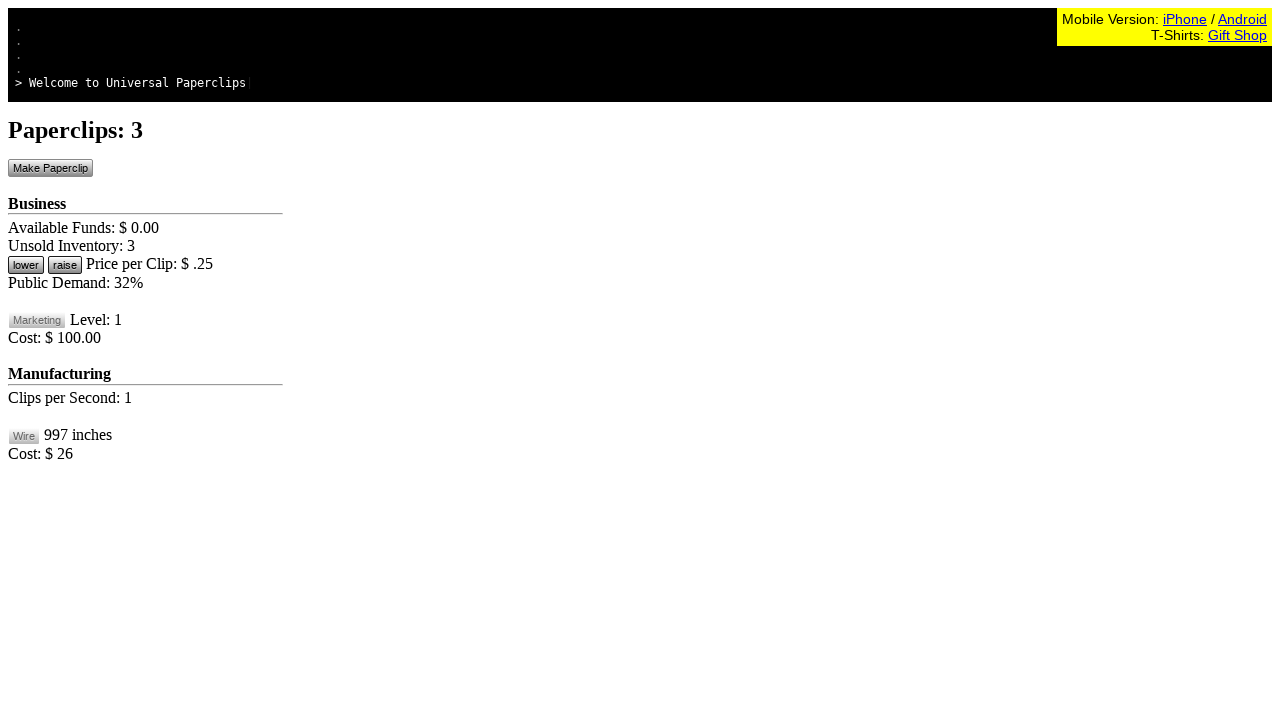

Clicked Make Paperclip button (click 4/100) at (50, 168) on #btnMakePaperclip
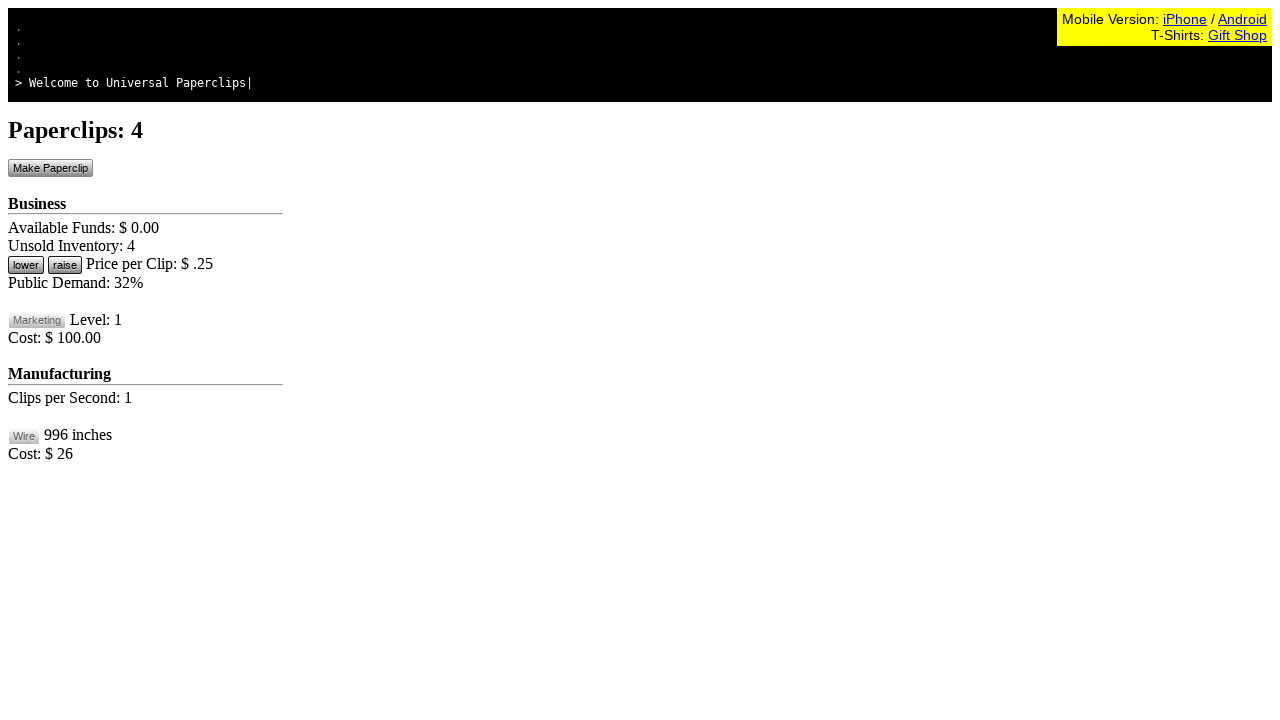

Clicked Make Paperclip button (click 5/100) at (50, 168) on #btnMakePaperclip
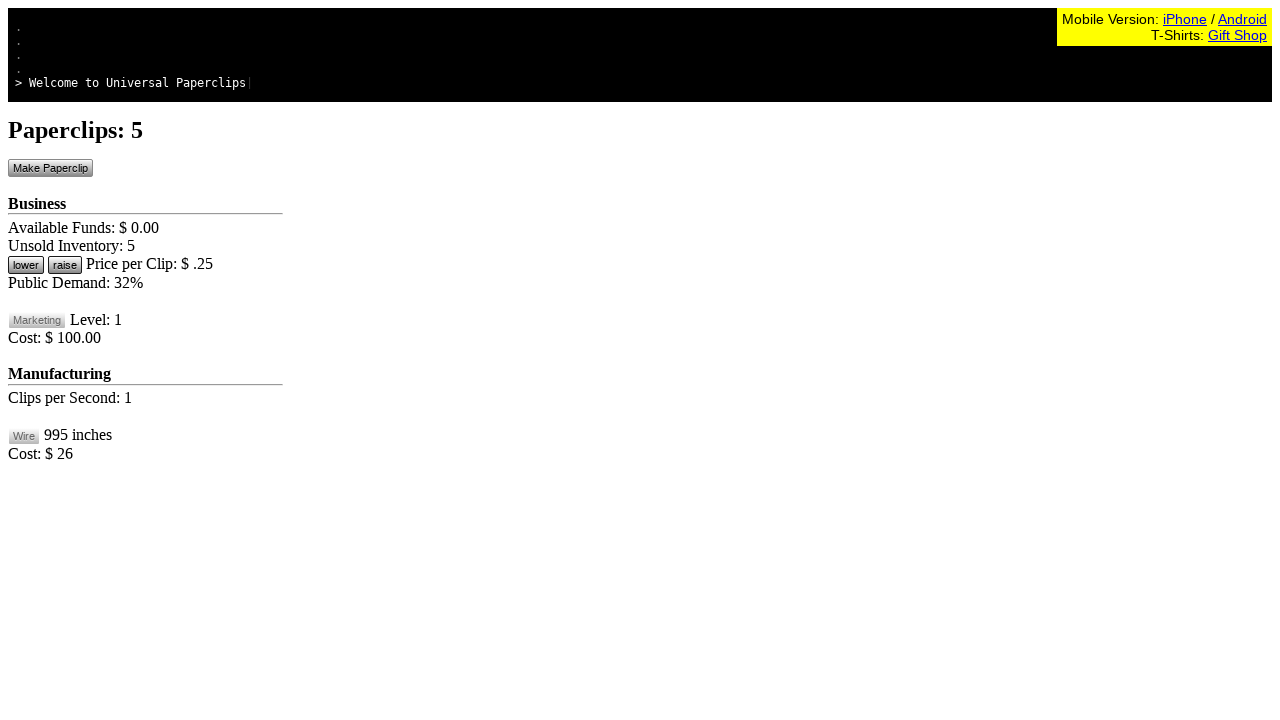

Clicked Make Paperclip button (click 6/100) at (50, 168) on #btnMakePaperclip
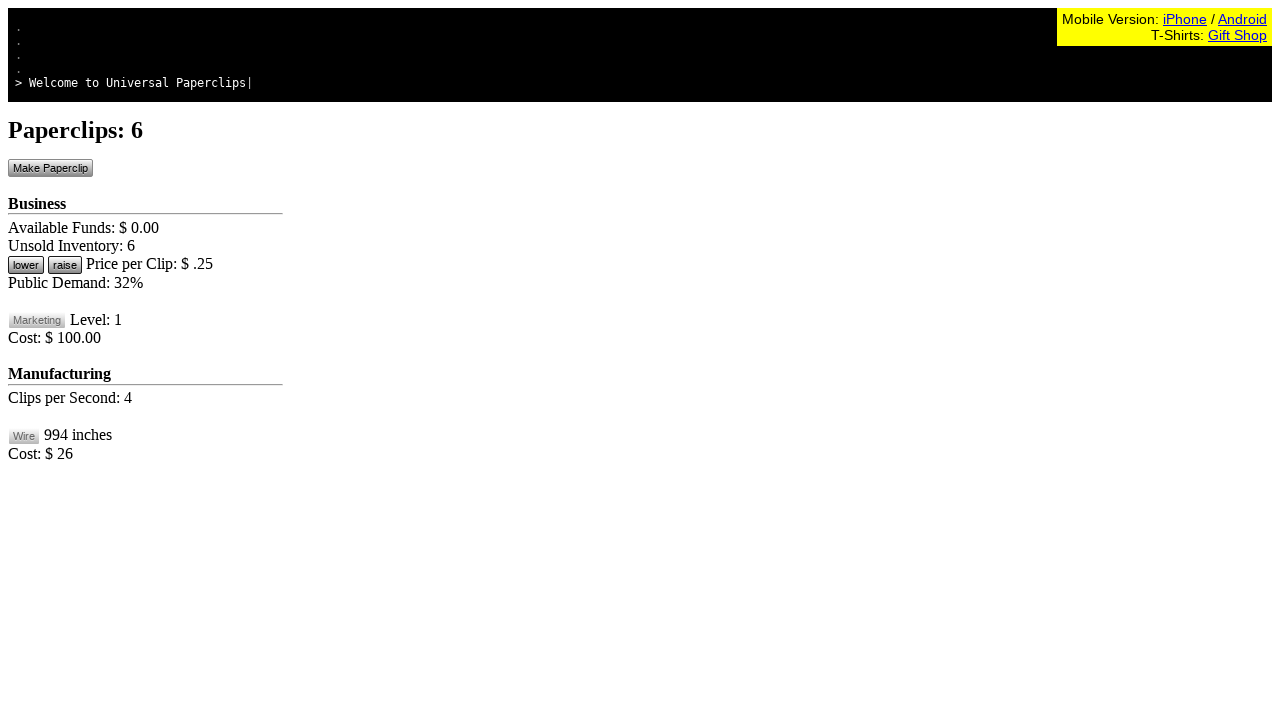

Clicked Make Paperclip button (click 7/100) at (50, 168) on #btnMakePaperclip
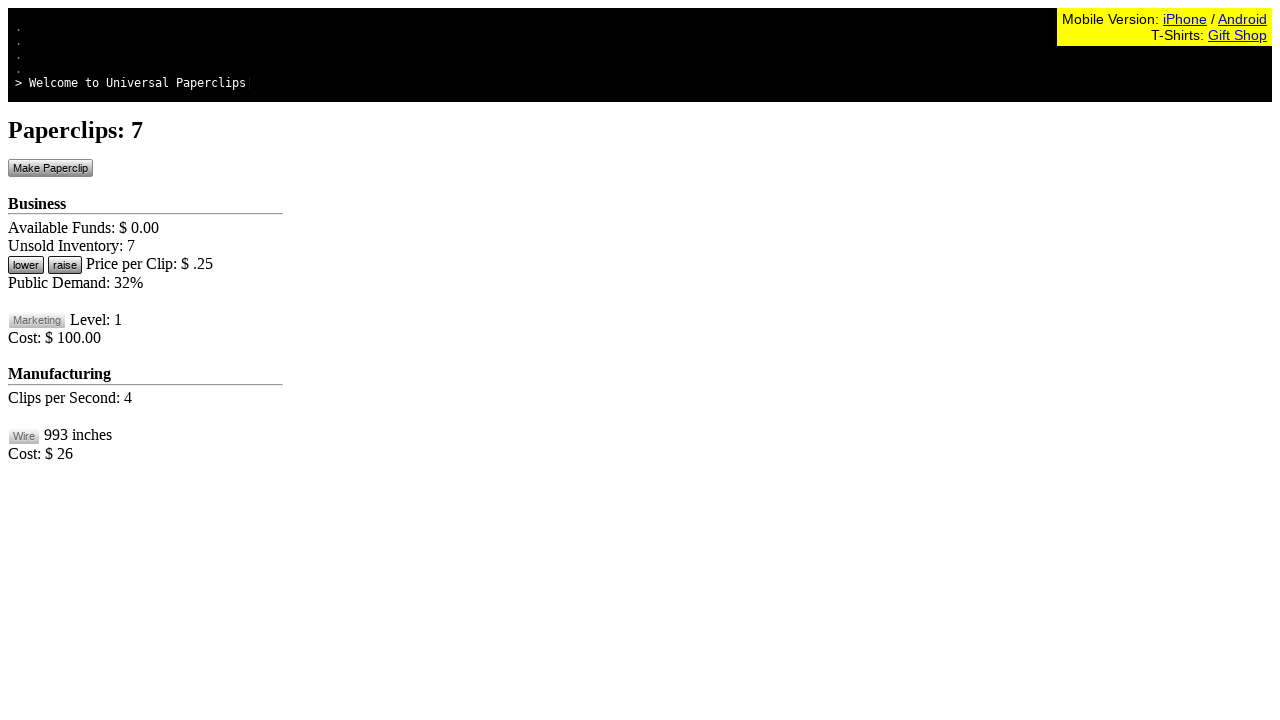

Clicked Make Paperclip button (click 8/100) at (50, 168) on #btnMakePaperclip
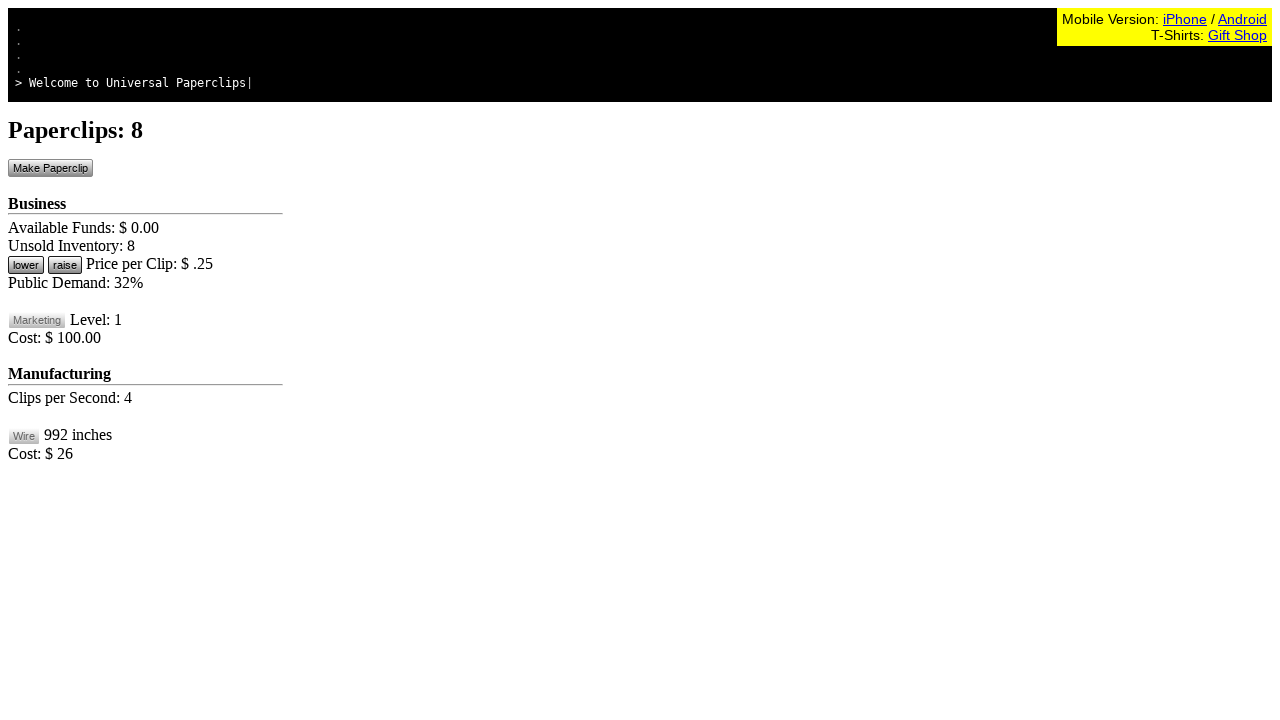

Clicked Make Paperclip button (click 9/100) at (50, 168) on #btnMakePaperclip
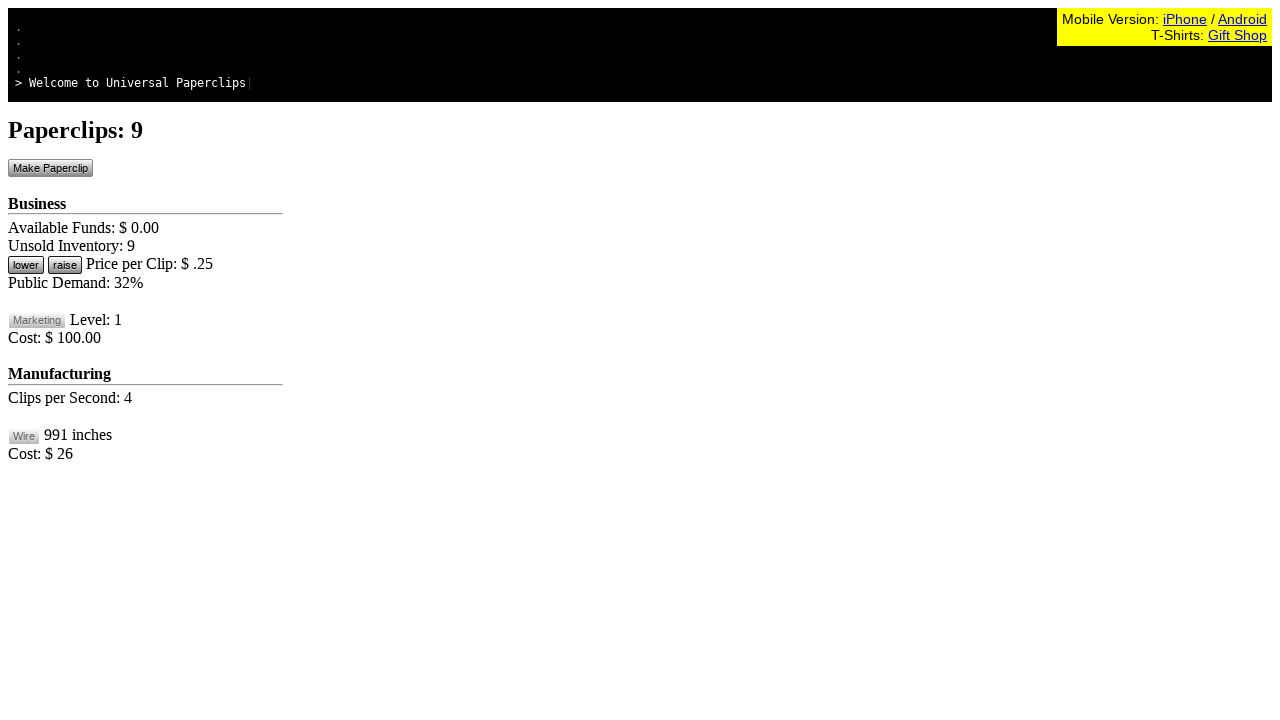

Clicked Make Paperclip button (click 10/100) at (50, 168) on #btnMakePaperclip
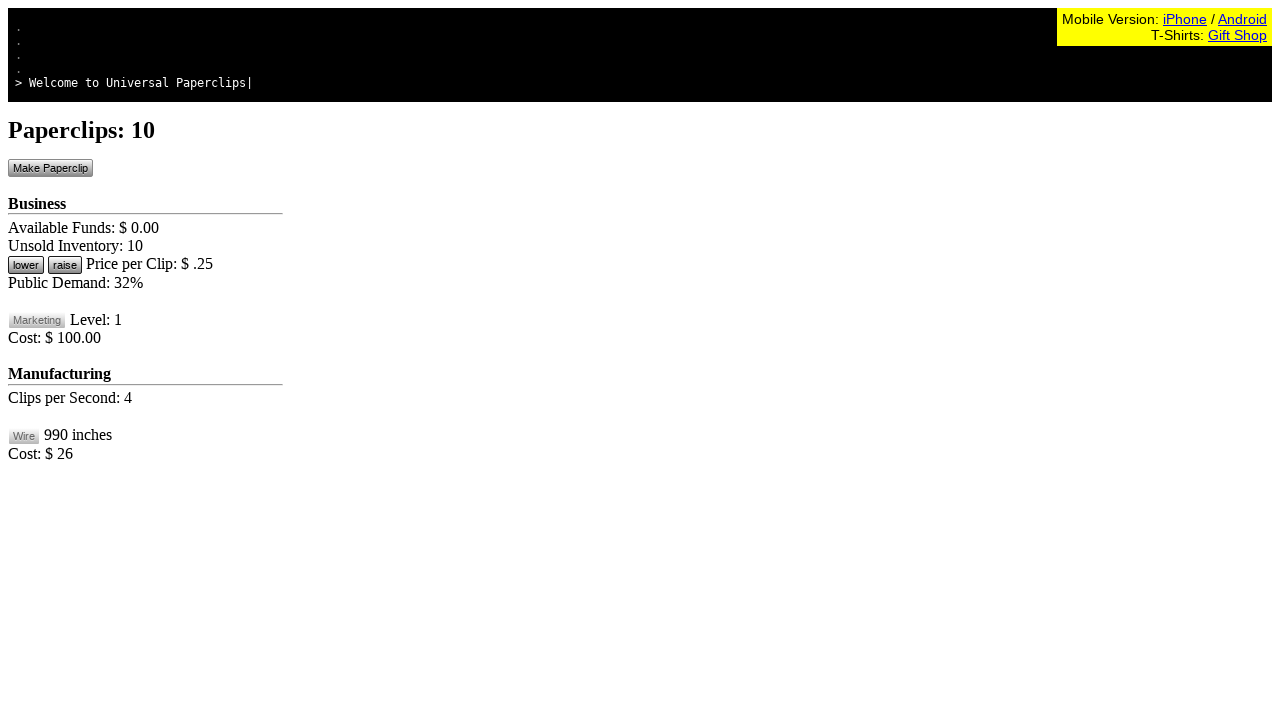

Clicked Make Paperclip button (click 11/100) at (50, 168) on #btnMakePaperclip
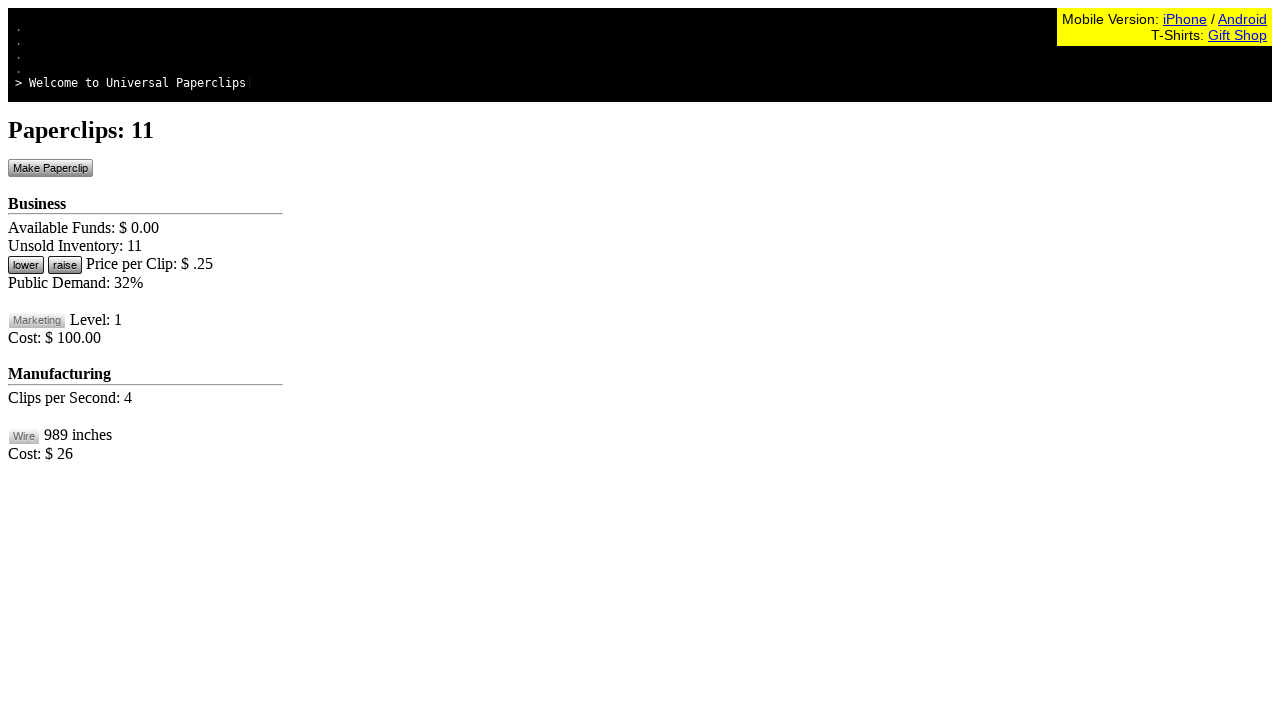

Clicked Make Paperclip button (click 12/100) at (50, 168) on #btnMakePaperclip
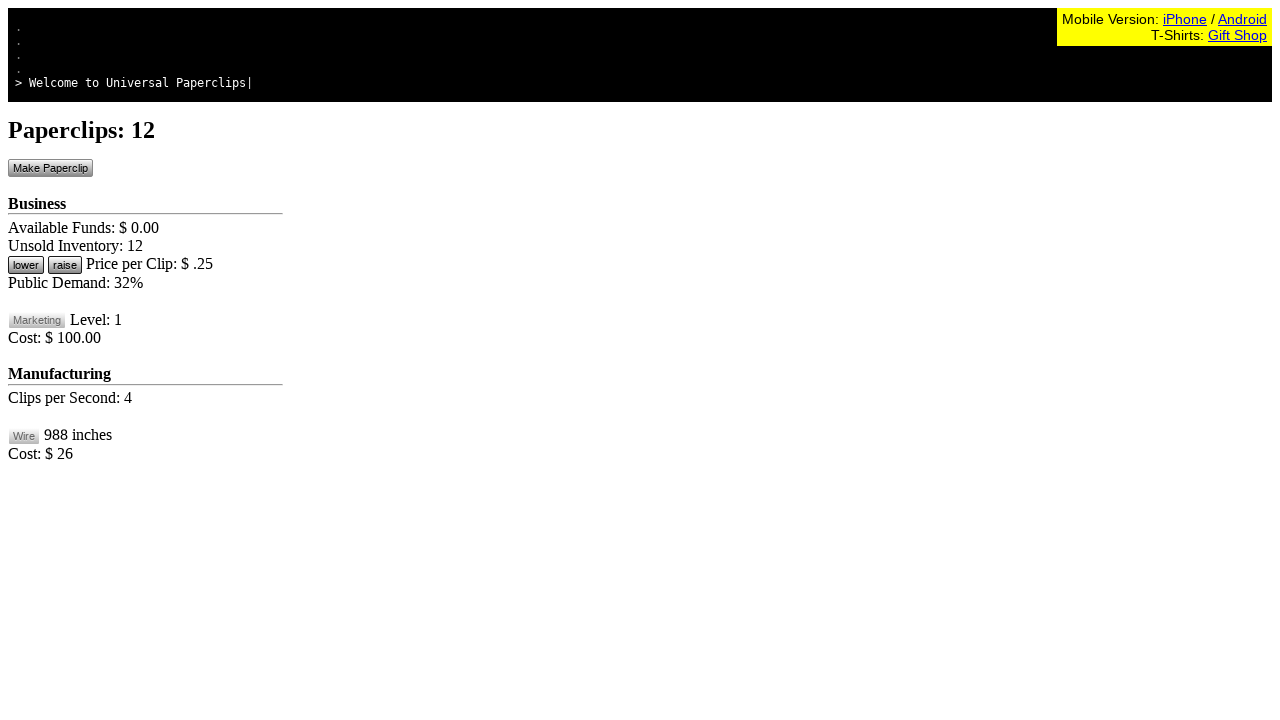

Clicked Make Paperclip button (click 13/100) at (50, 168) on #btnMakePaperclip
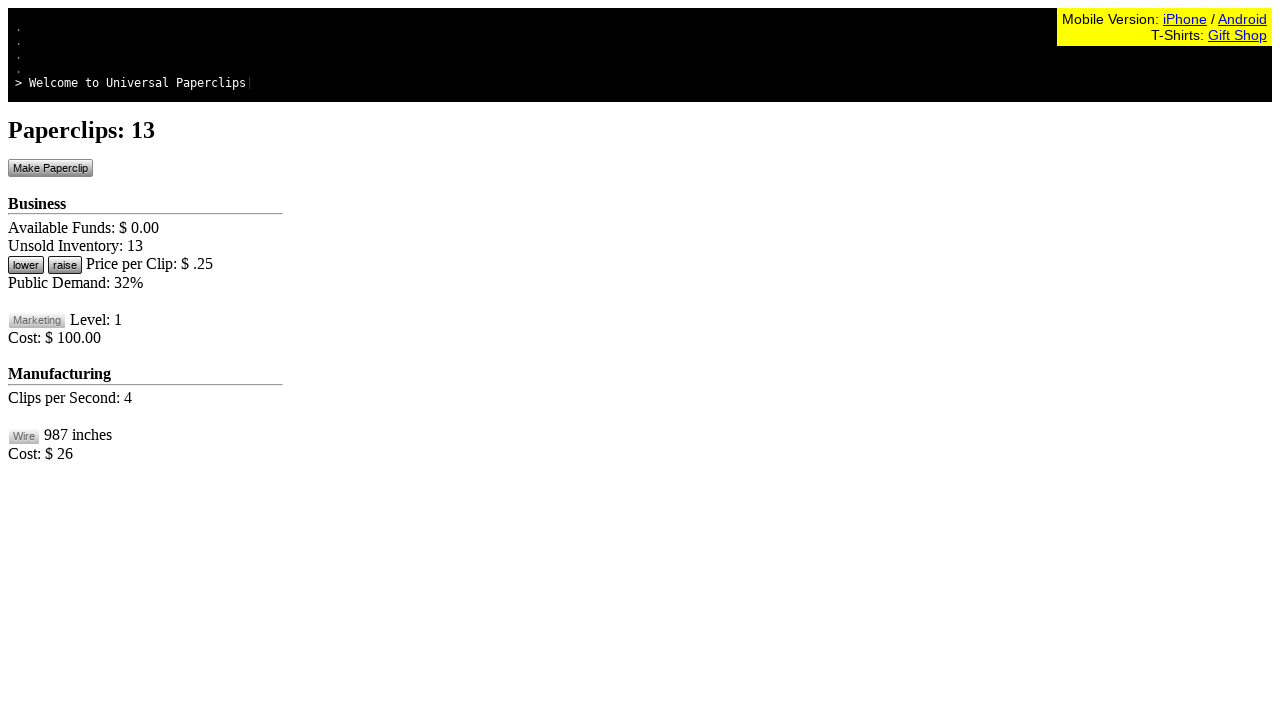

Clicked Make Paperclip button (click 14/100) at (50, 168) on #btnMakePaperclip
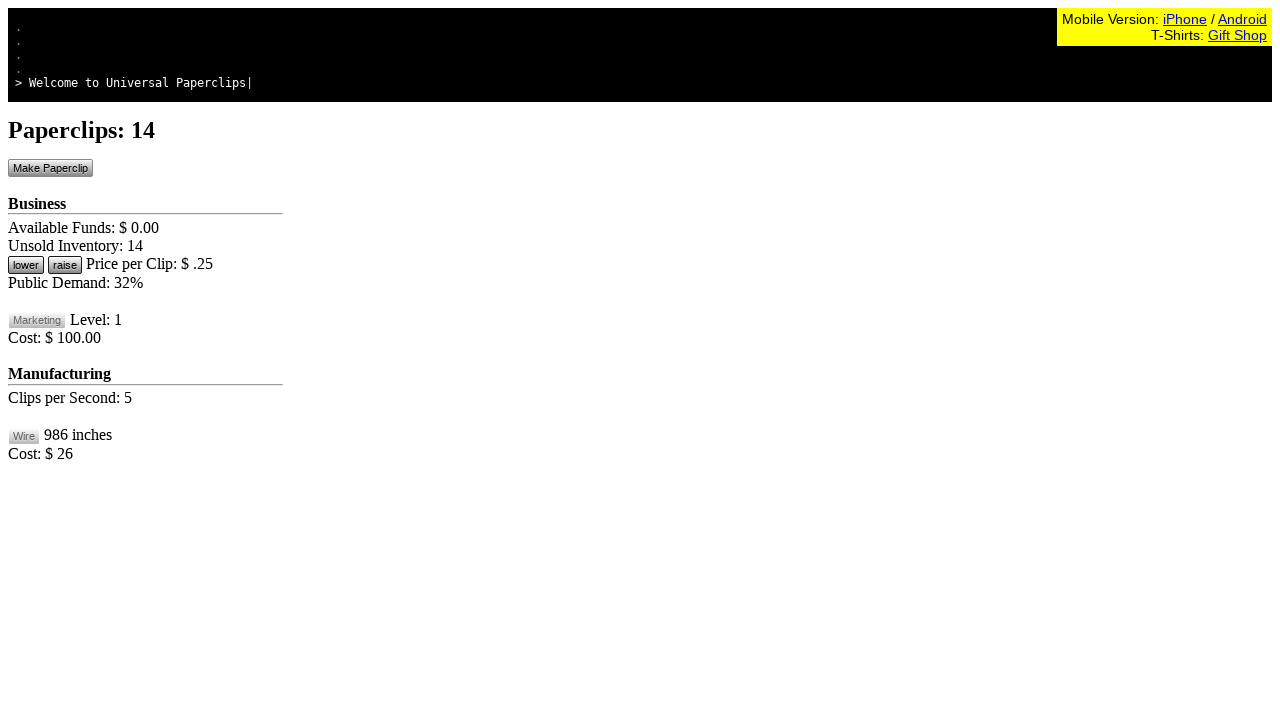

Clicked Make Paperclip button (click 15/100) at (50, 168) on #btnMakePaperclip
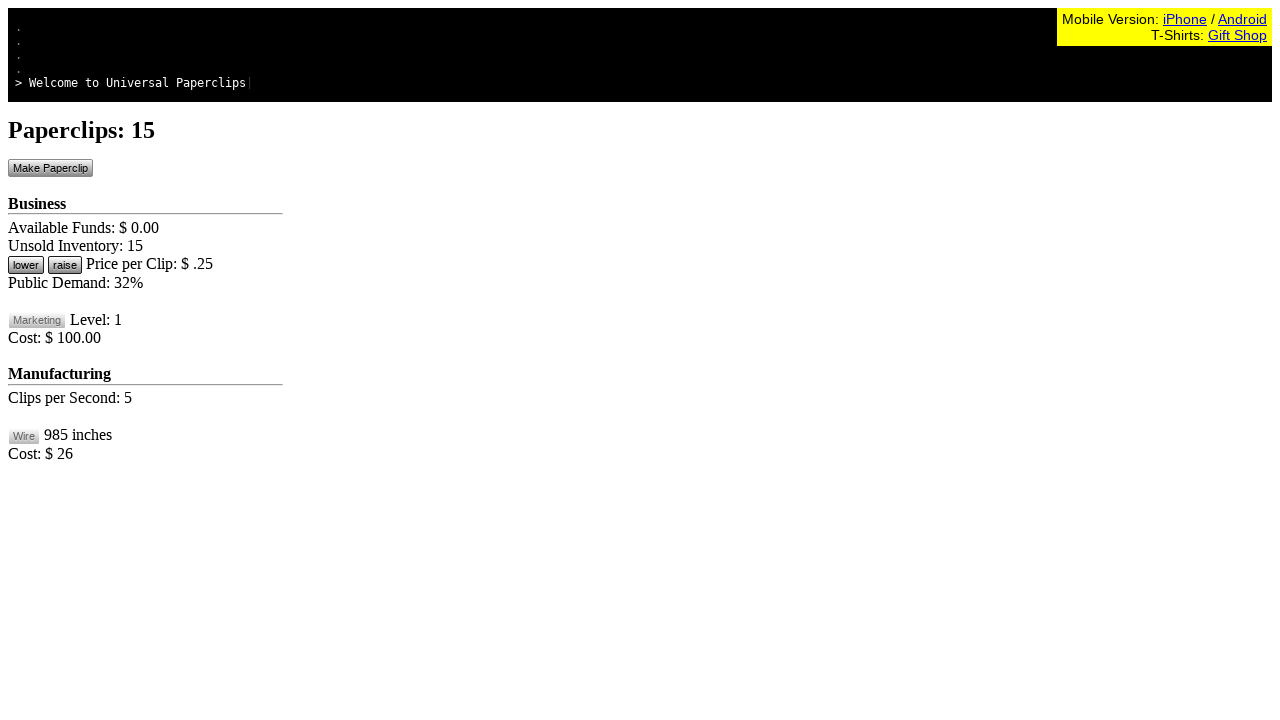

Clicked Make Paperclip button (click 16/100) at (50, 168) on #btnMakePaperclip
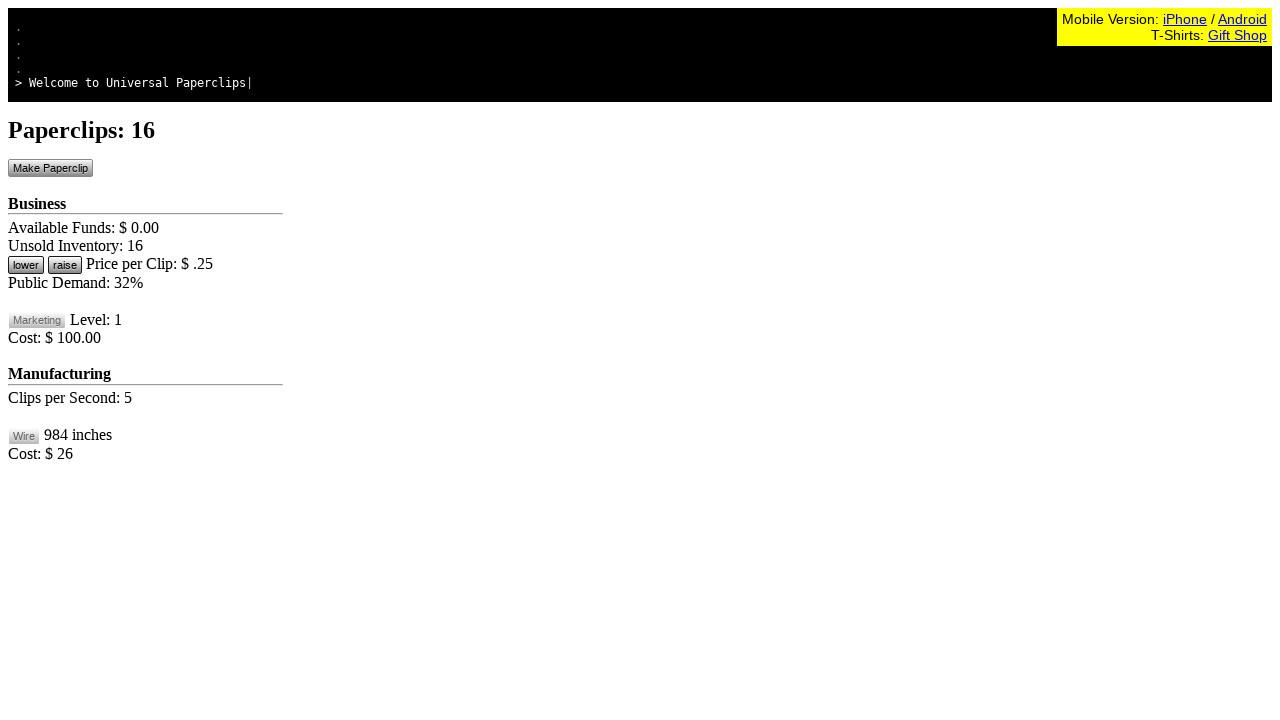

Clicked Make Paperclip button (click 17/100) at (50, 168) on #btnMakePaperclip
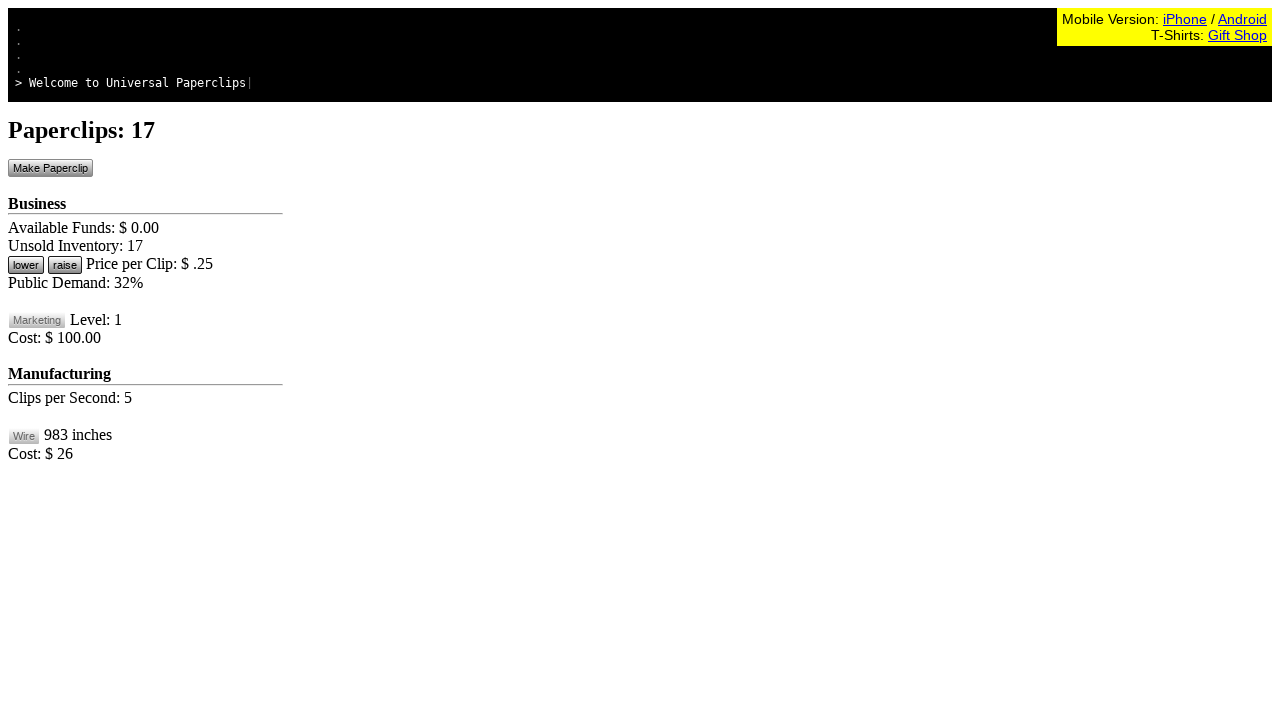

Clicked Make Paperclip button (click 18/100) at (50, 168) on #btnMakePaperclip
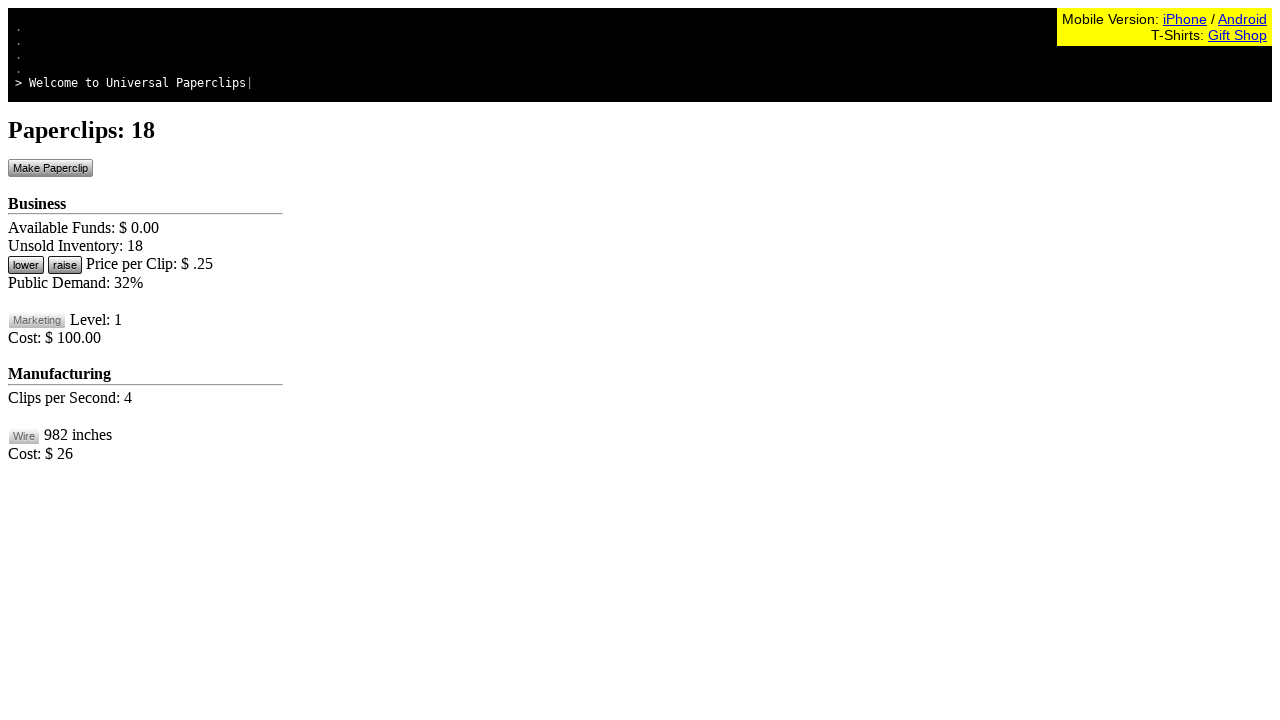

Clicked Make Paperclip button (click 19/100) at (50, 168) on #btnMakePaperclip
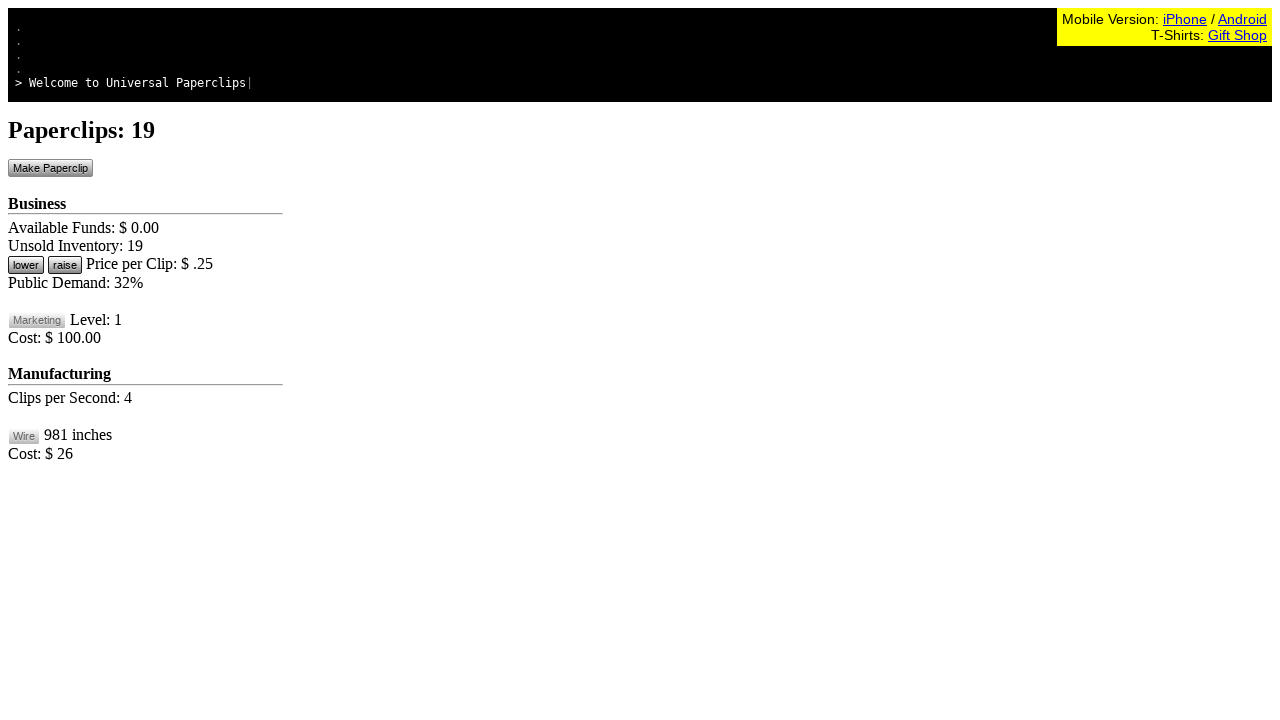

Clicked Make Paperclip button (click 20/100) at (50, 168) on #btnMakePaperclip
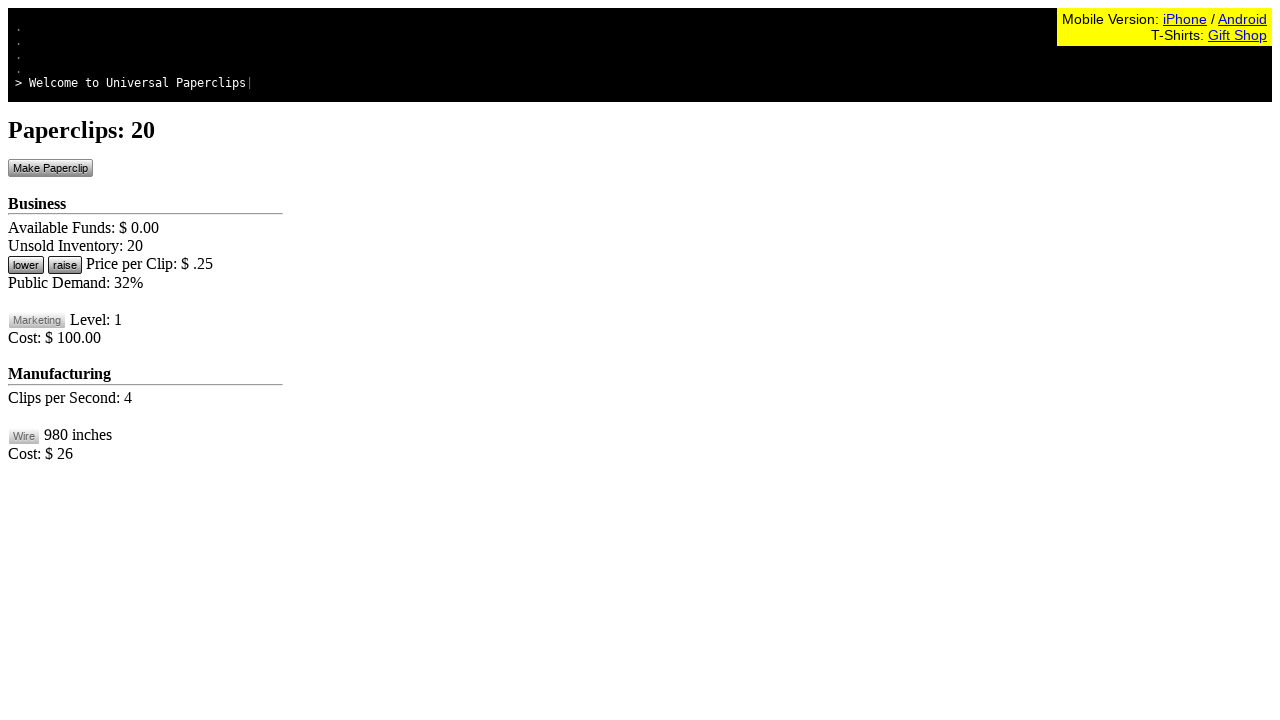

Clicked Make Paperclip button (click 21/100) at (50, 168) on #btnMakePaperclip
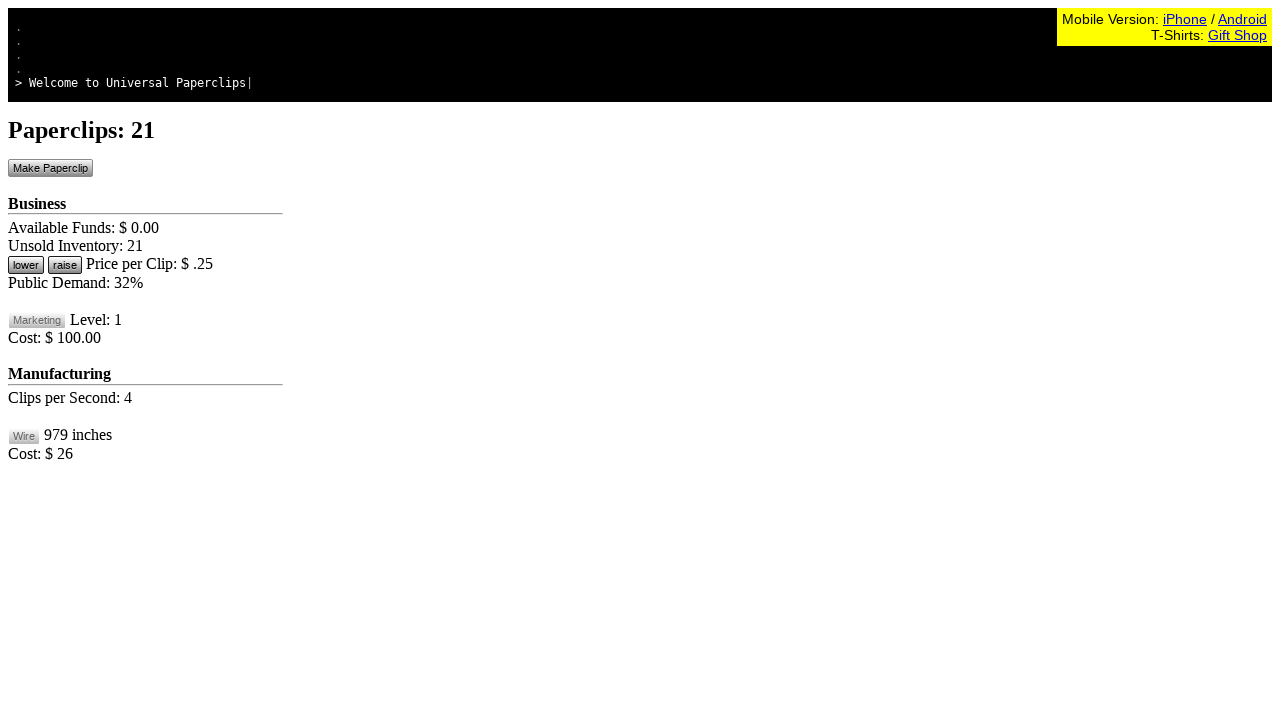

Clicked Make Paperclip button (click 22/100) at (50, 168) on #btnMakePaperclip
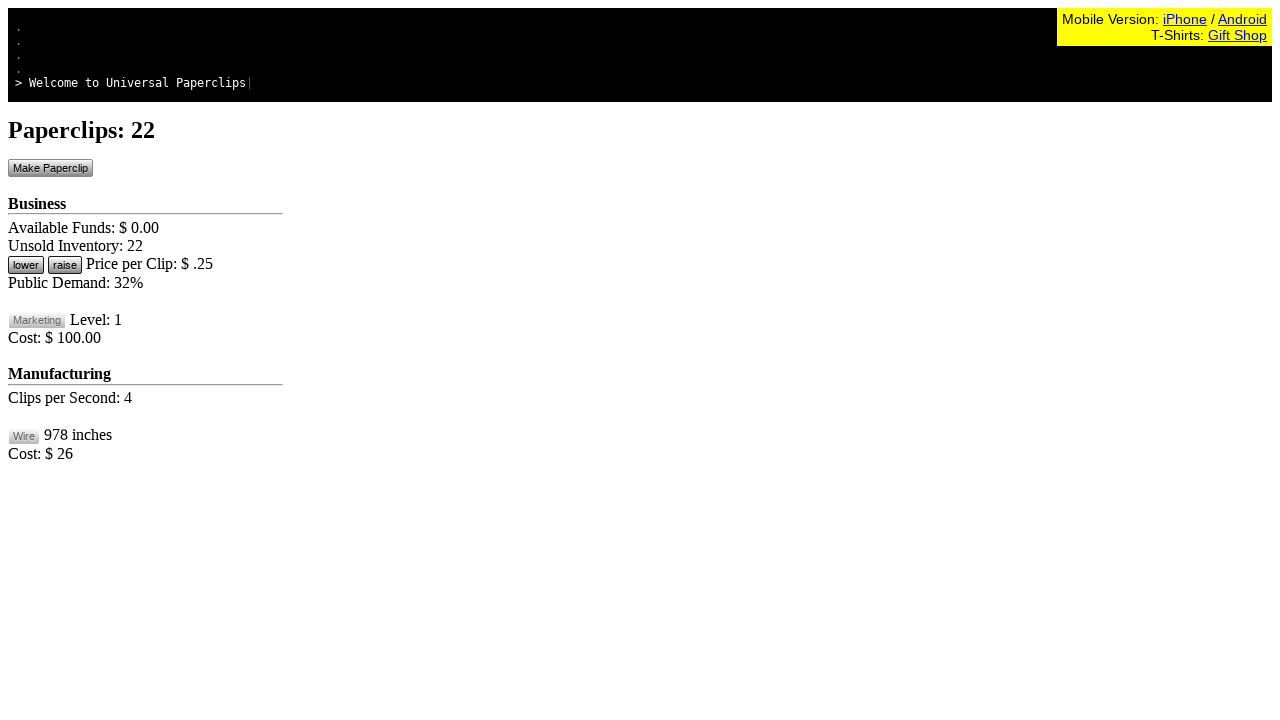

Clicked Make Paperclip button (click 23/100) at (50, 168) on #btnMakePaperclip
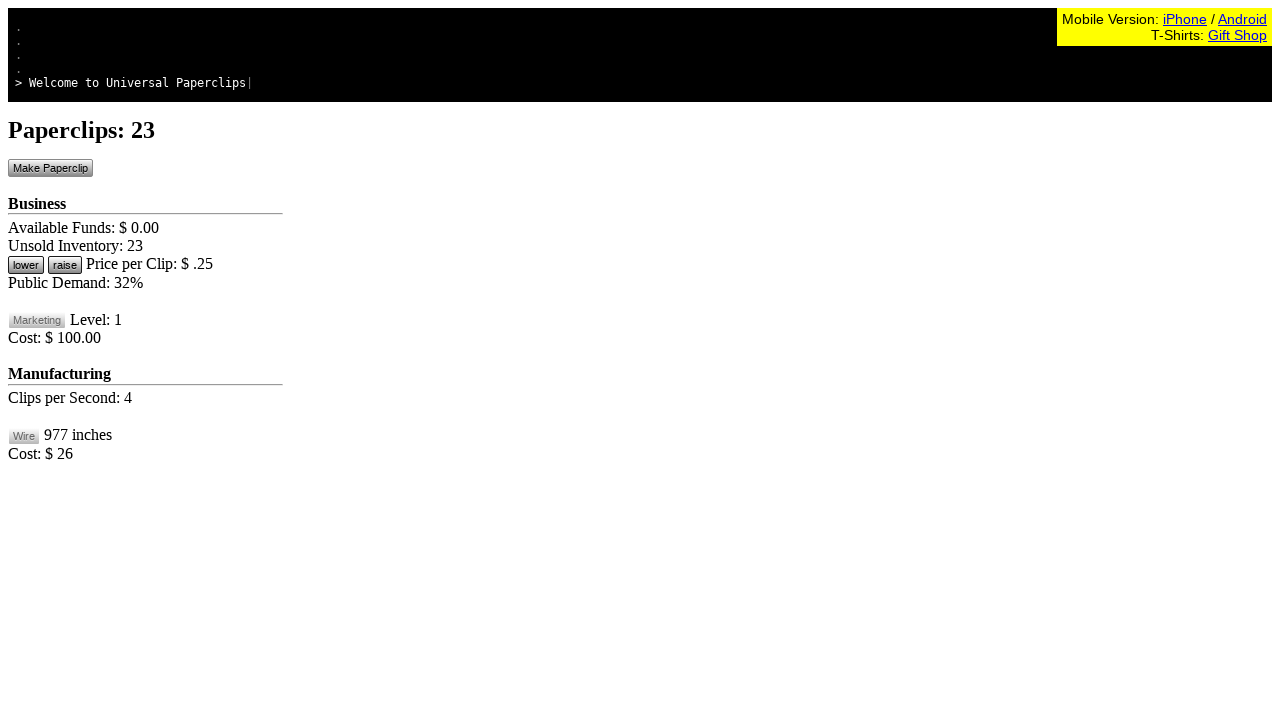

Clicked Make Paperclip button (click 24/100) at (50, 168) on #btnMakePaperclip
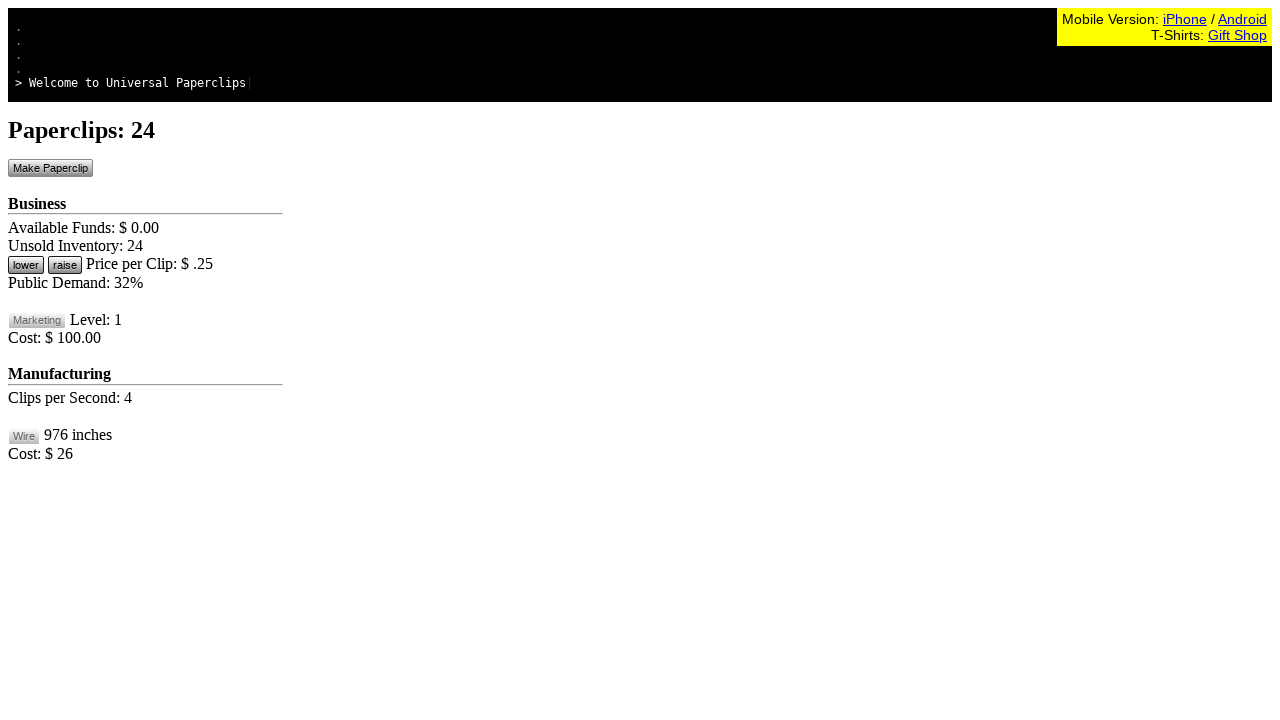

Clicked Make Paperclip button (click 25/100) at (50, 168) on #btnMakePaperclip
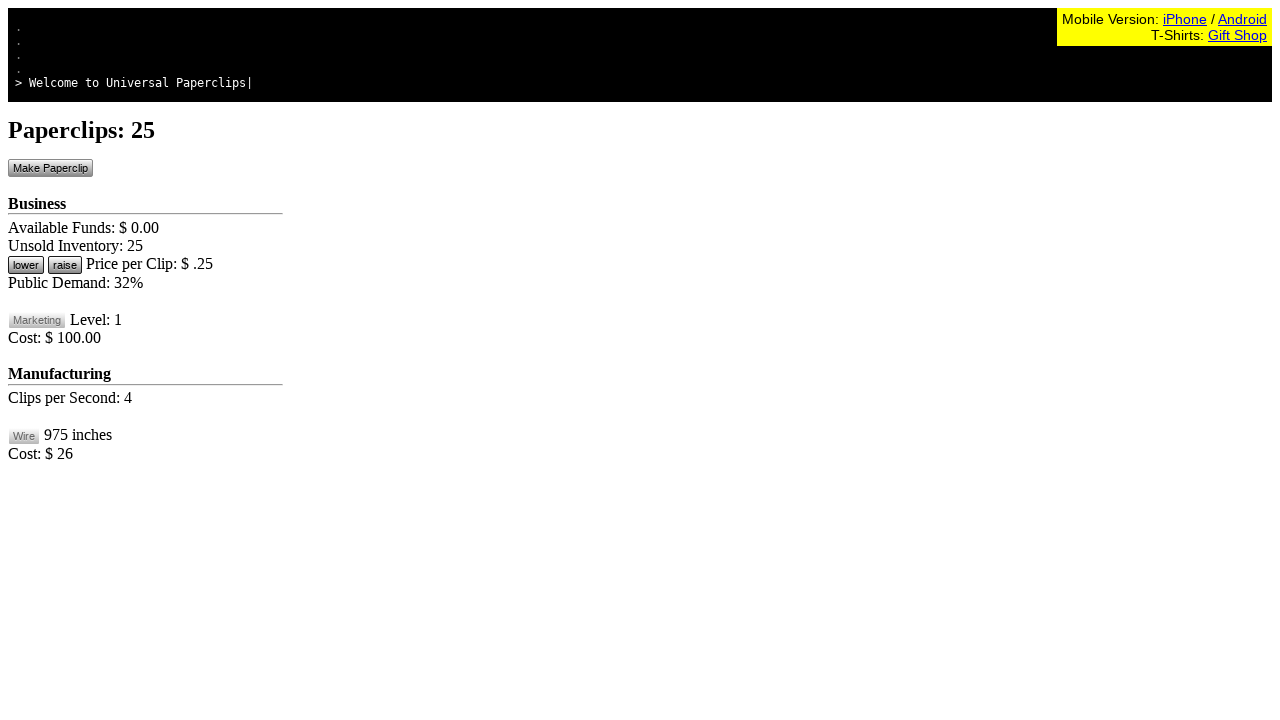

Clicked Make Paperclip button (click 26/100) at (50, 168) on #btnMakePaperclip
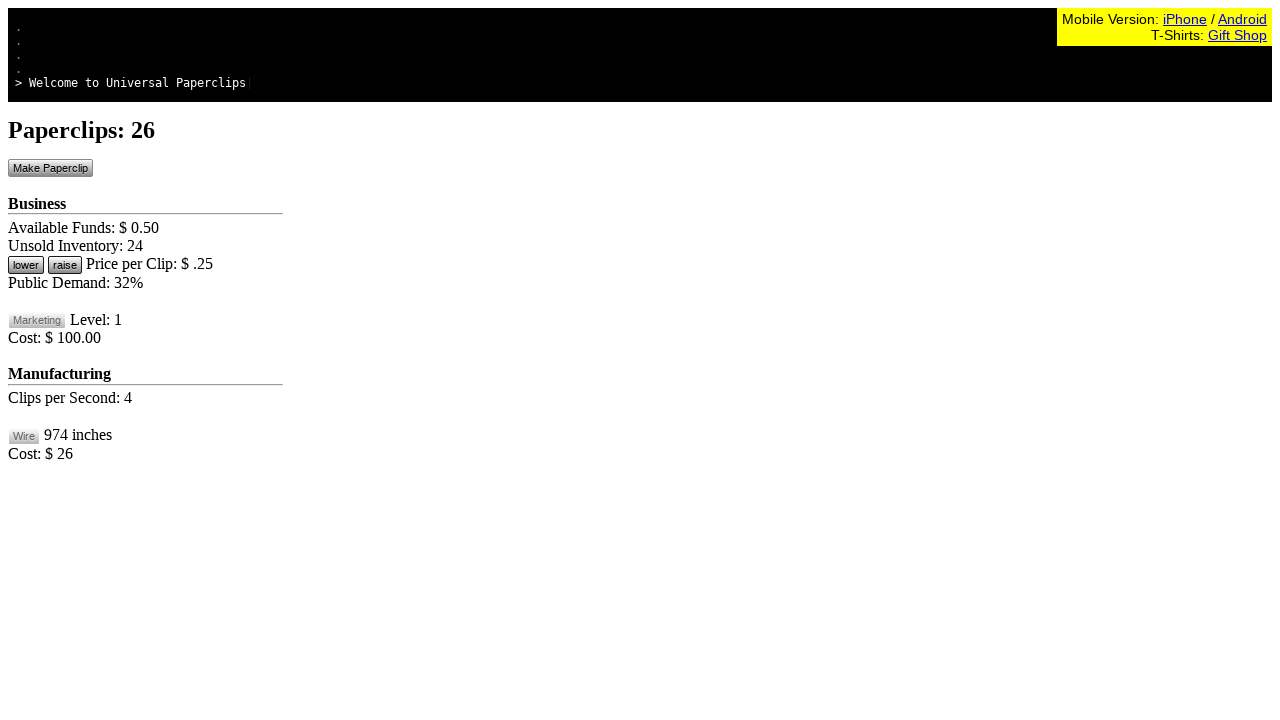

Clicked Make Paperclip button (click 27/100) at (50, 168) on #btnMakePaperclip
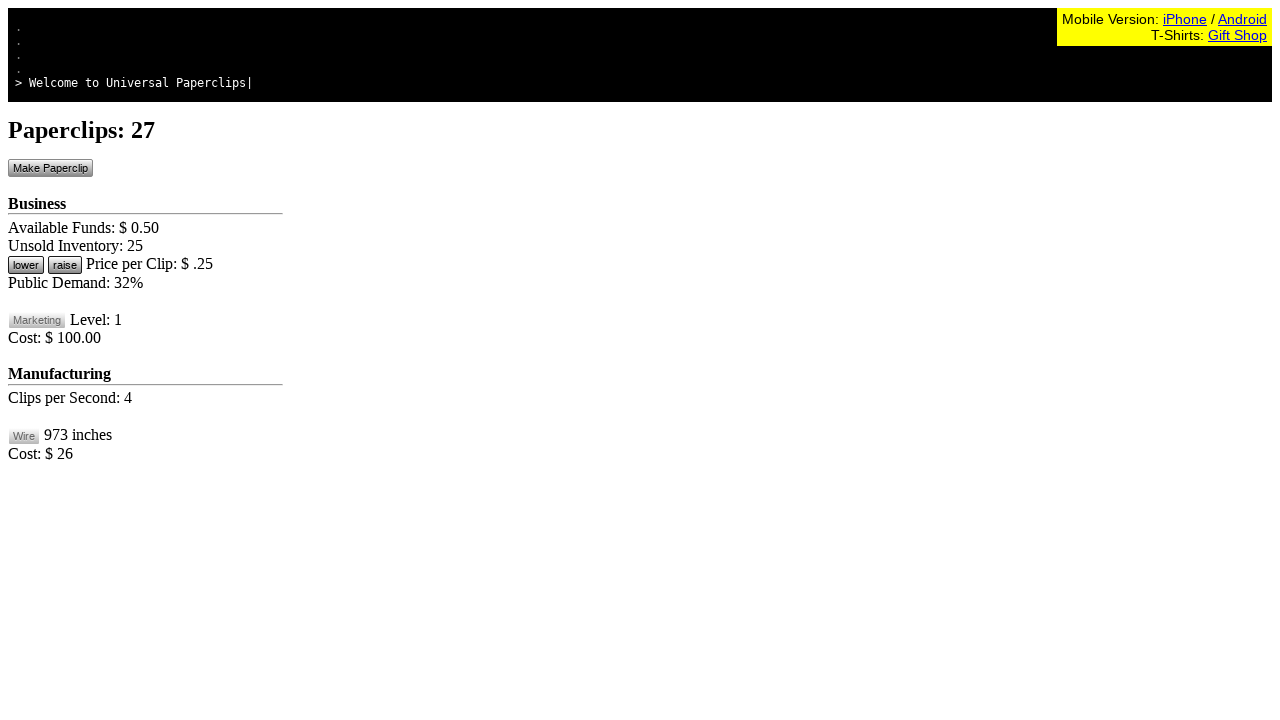

Clicked Make Paperclip button (click 28/100) at (50, 168) on #btnMakePaperclip
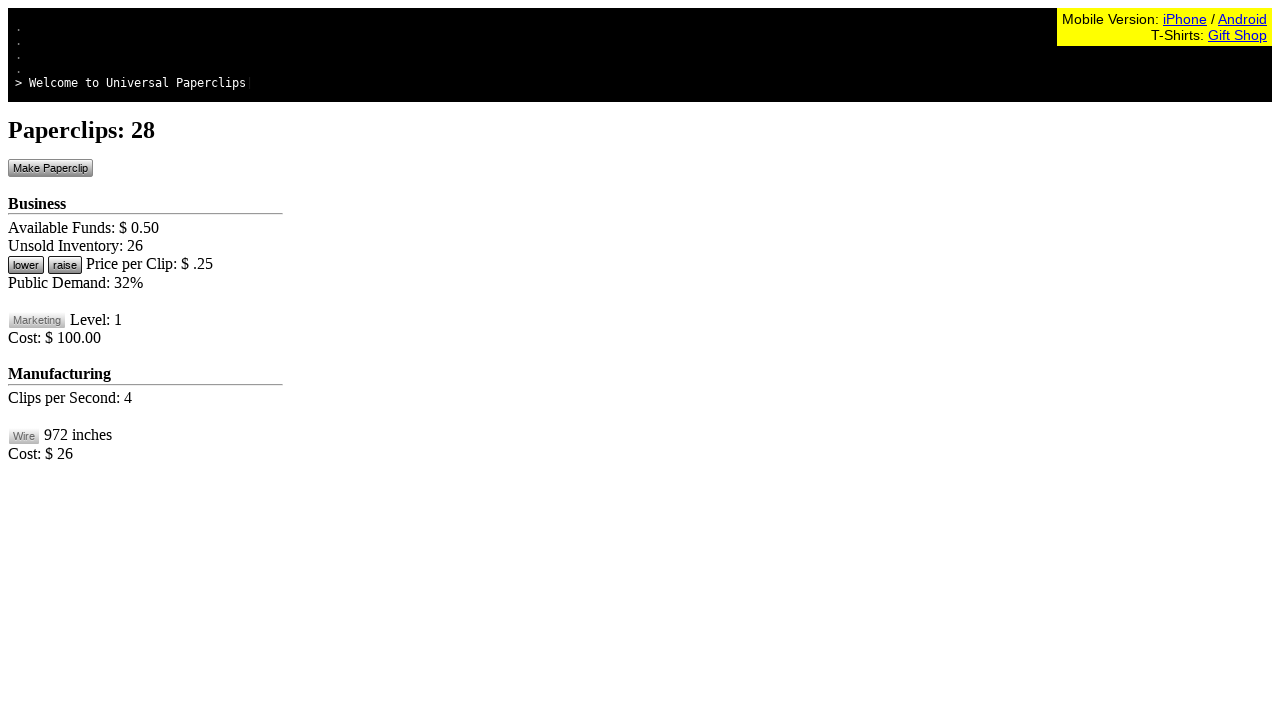

Clicked Make Paperclip button (click 29/100) at (50, 168) on #btnMakePaperclip
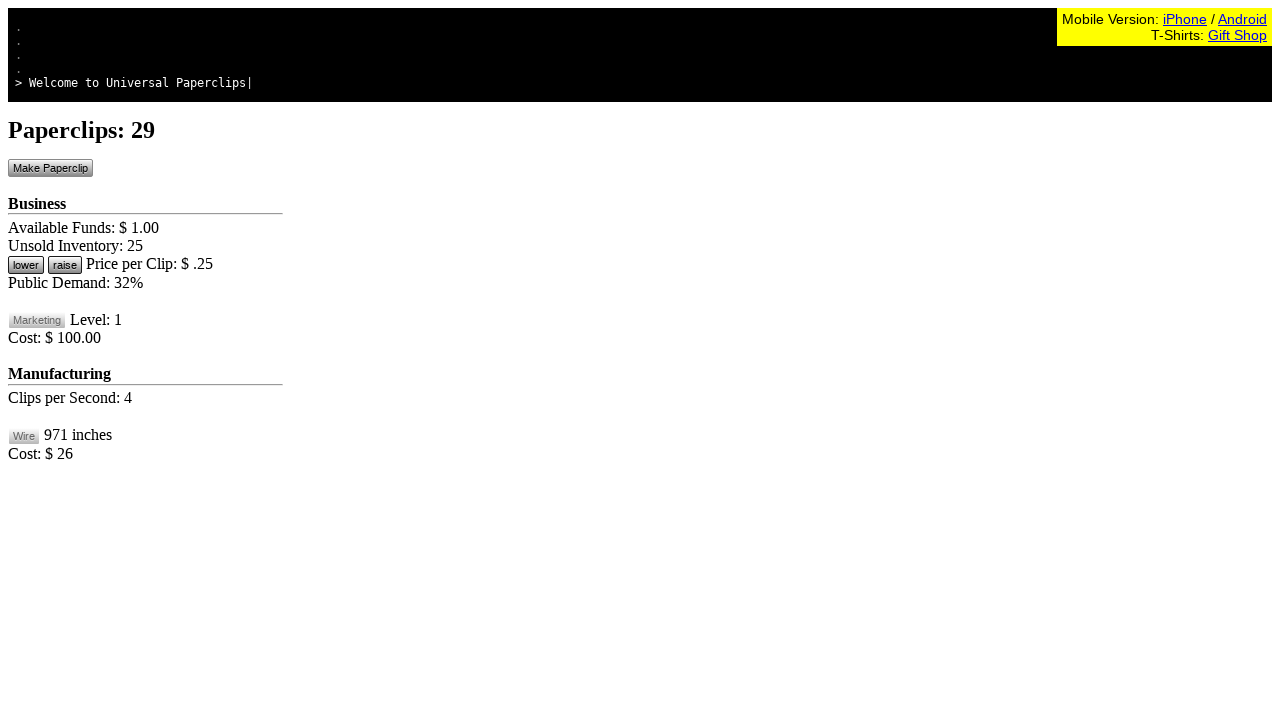

Clicked Make Paperclip button (click 30/100) at (50, 168) on #btnMakePaperclip
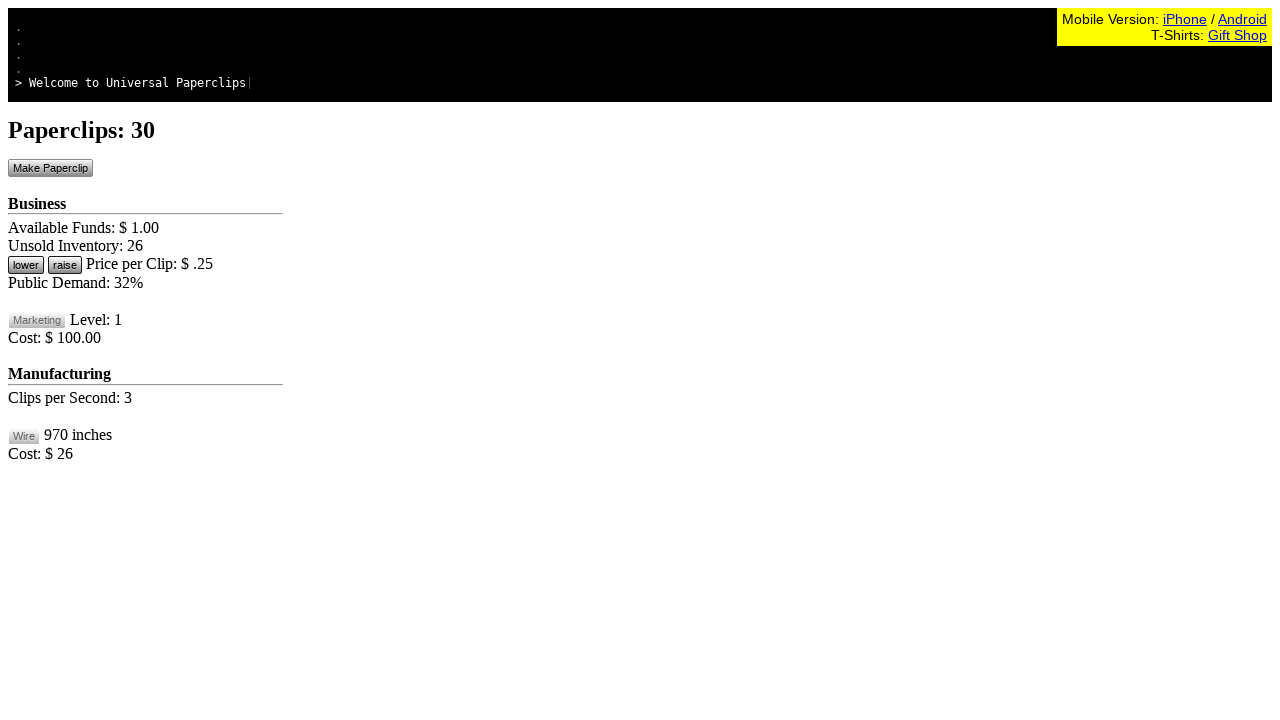

Clicked Make Paperclip button (click 31/100) at (50, 168) on #btnMakePaperclip
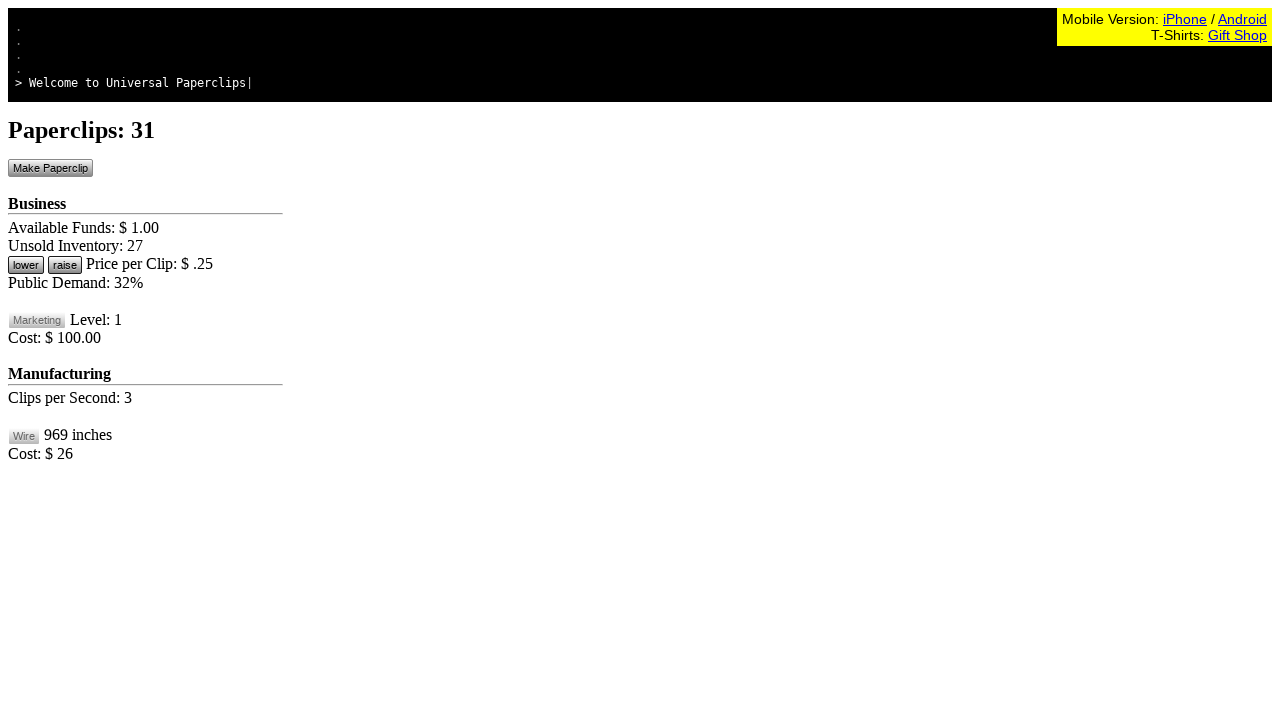

Clicked Make Paperclip button (click 32/100) at (50, 168) on #btnMakePaperclip
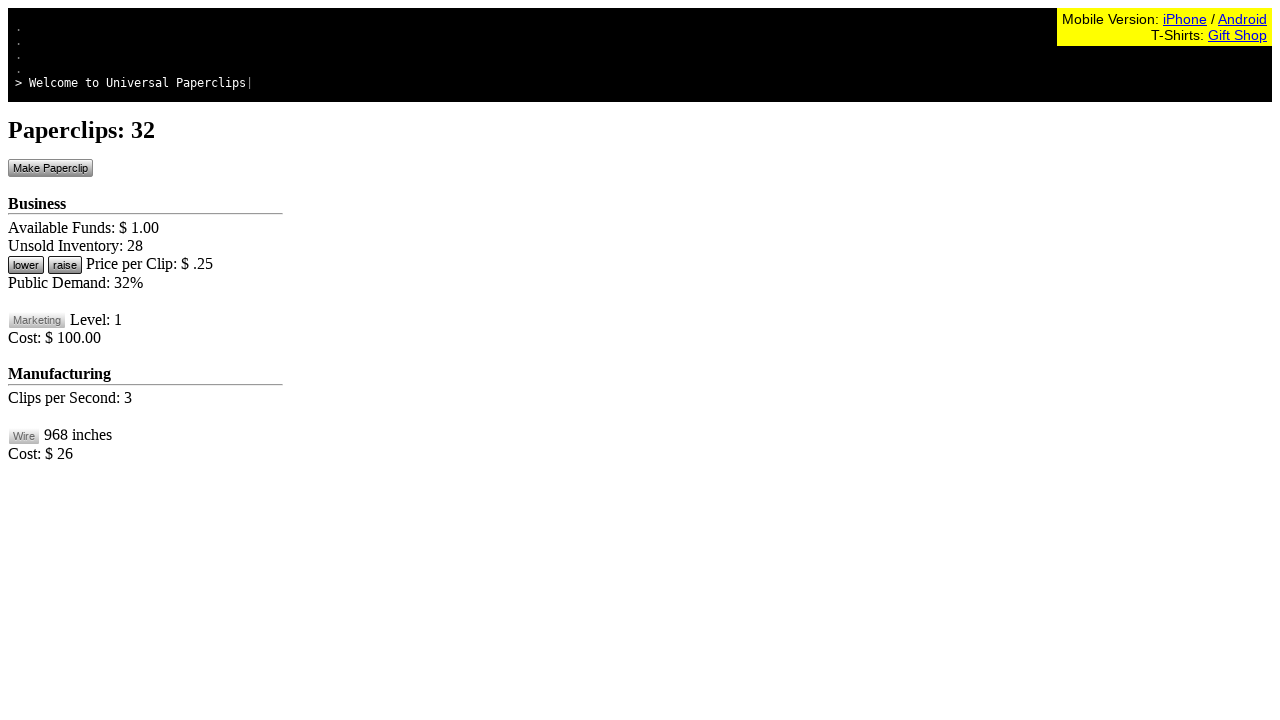

Clicked Make Paperclip button (click 33/100) at (50, 168) on #btnMakePaperclip
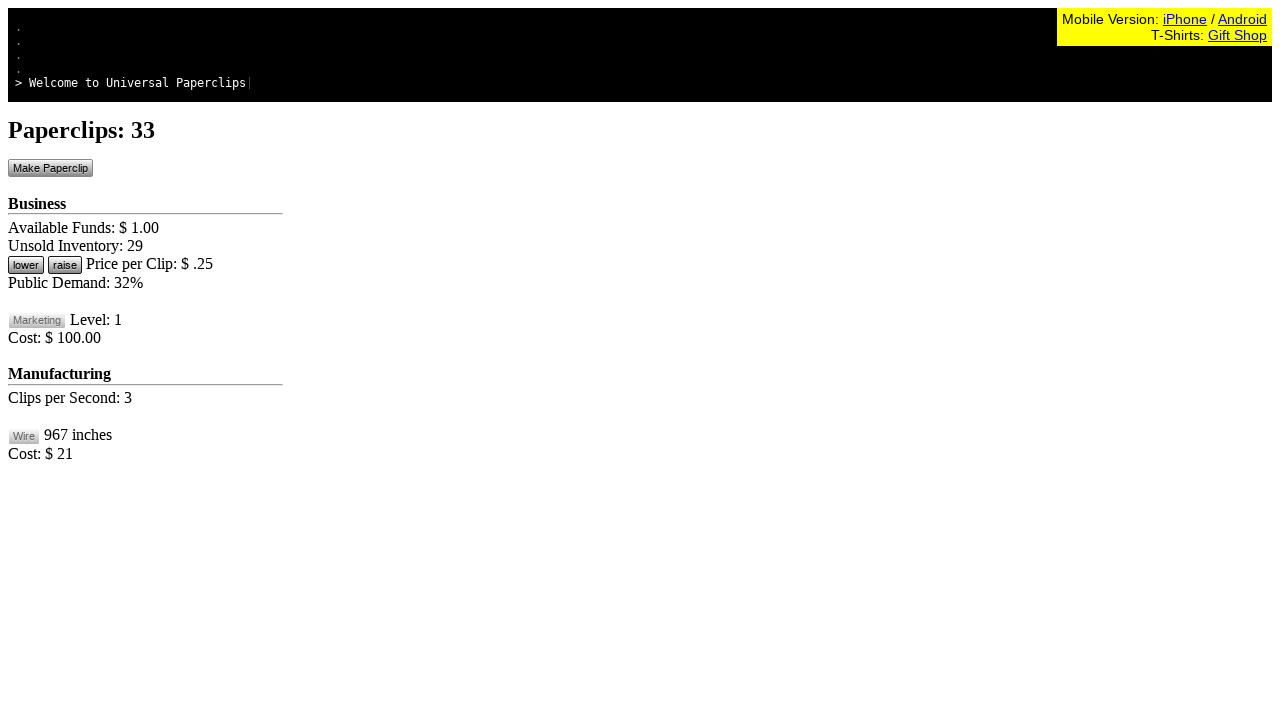

Clicked Make Paperclip button (click 34/100) at (50, 168) on #btnMakePaperclip
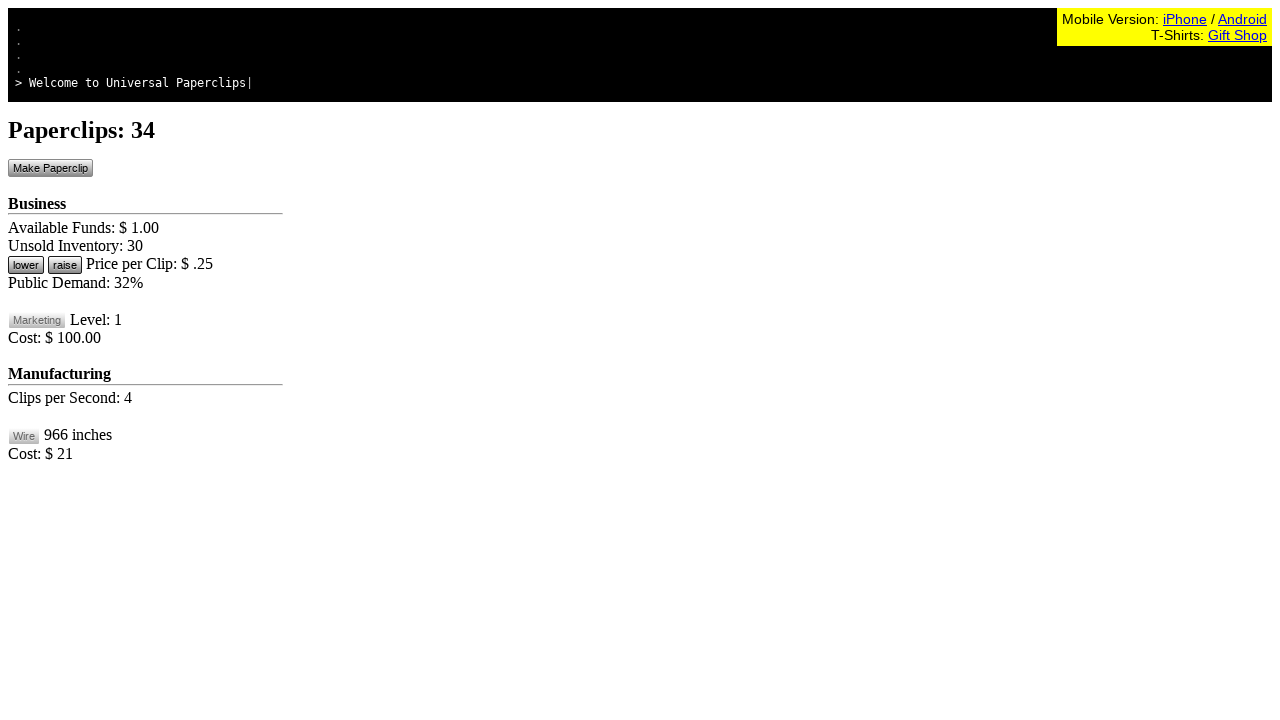

Clicked Make Paperclip button (click 35/100) at (50, 168) on #btnMakePaperclip
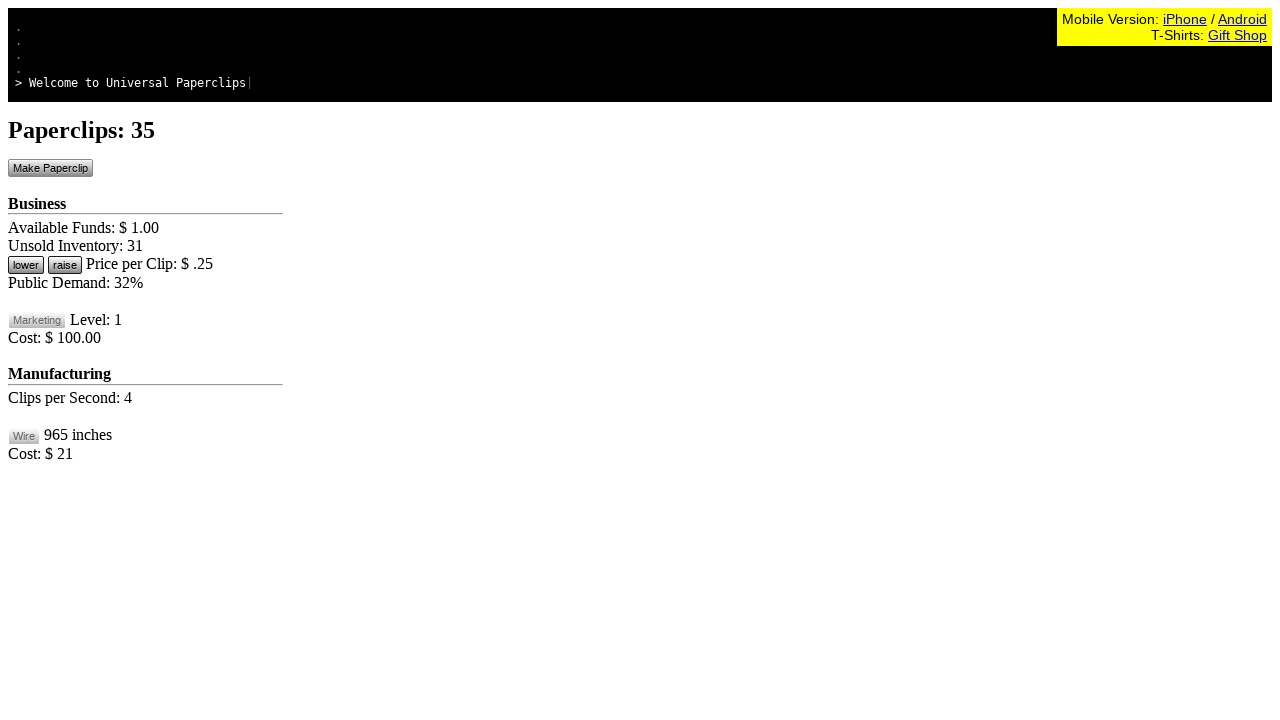

Clicked Make Paperclip button (click 36/100) at (50, 168) on #btnMakePaperclip
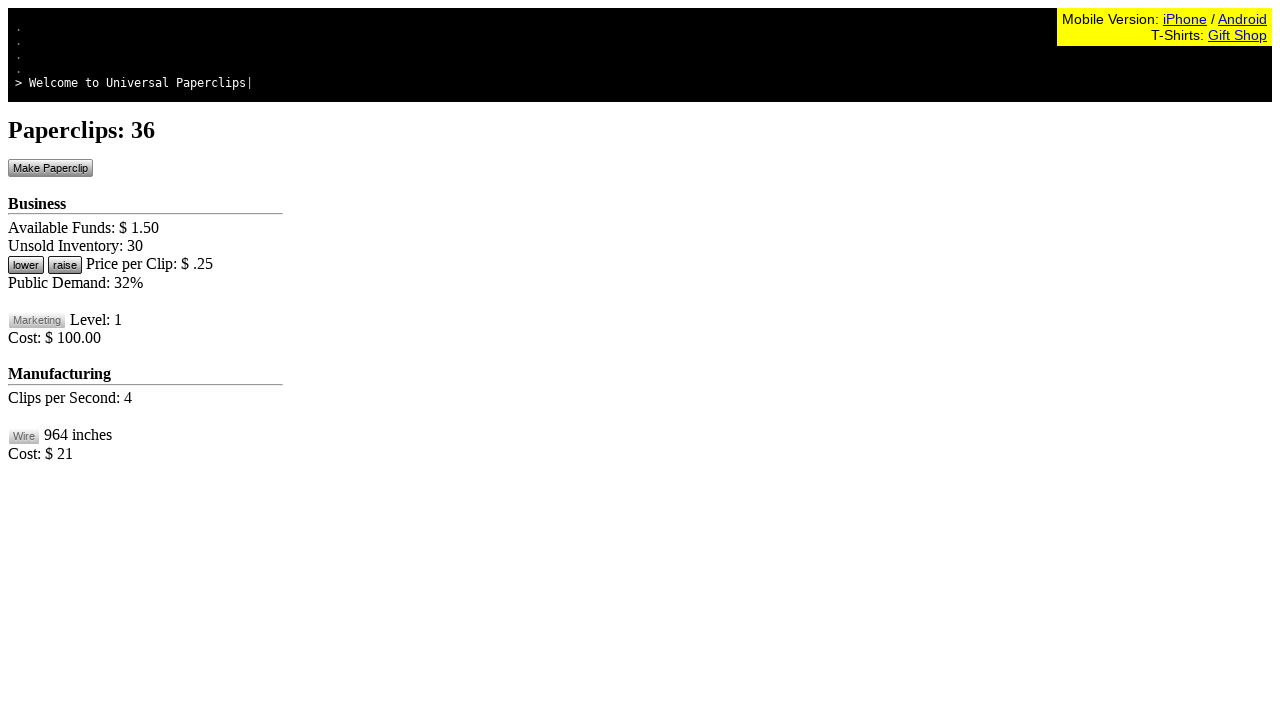

Clicked Make Paperclip button (click 37/100) at (50, 168) on #btnMakePaperclip
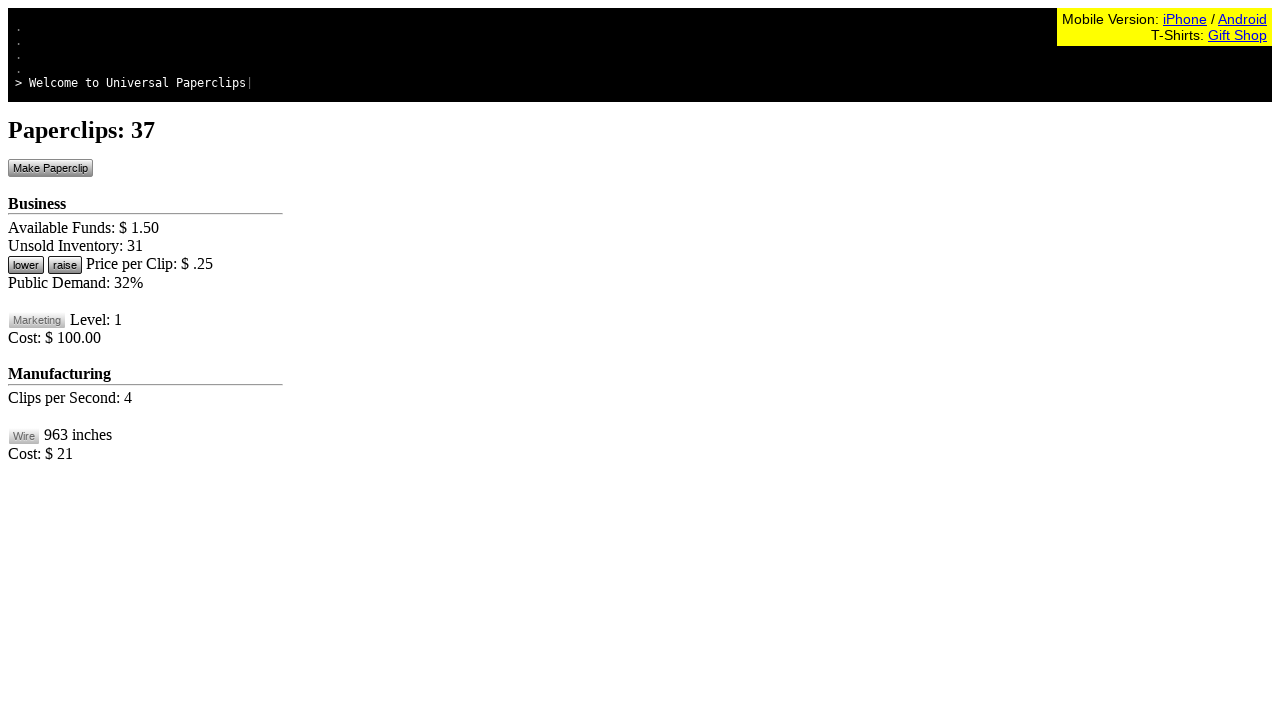

Clicked Make Paperclip button (click 38/100) at (50, 168) on #btnMakePaperclip
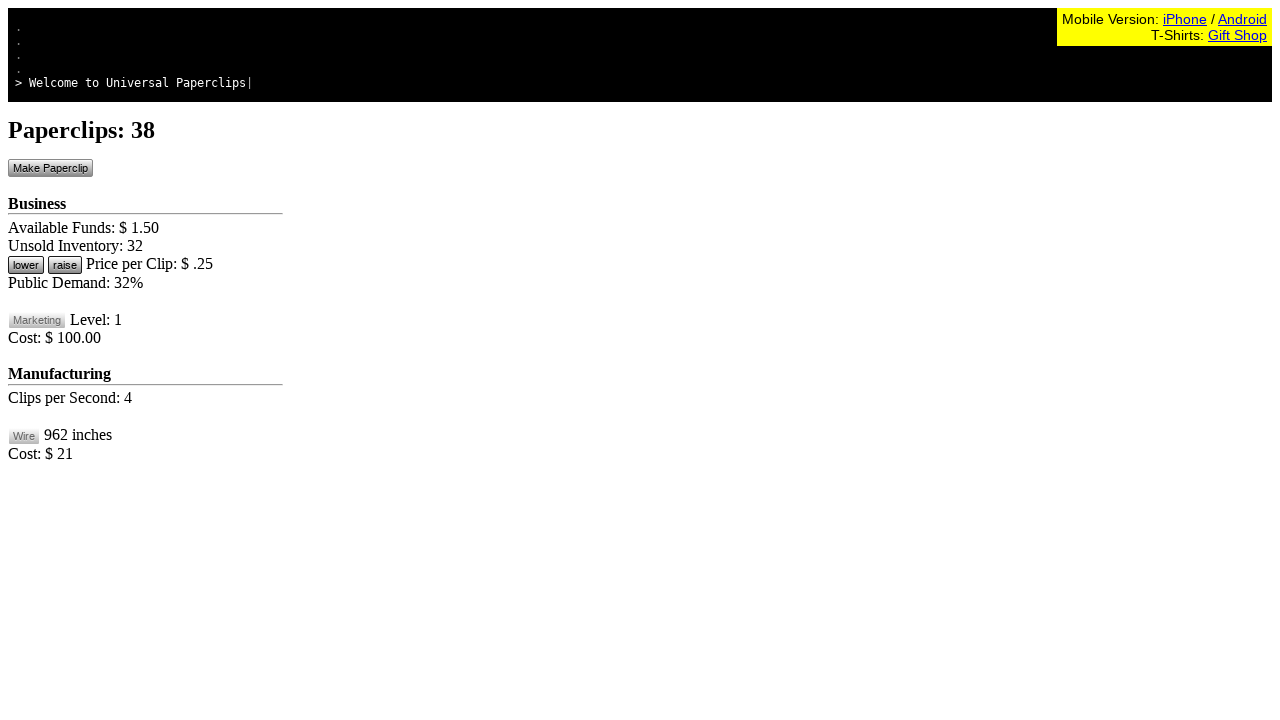

Clicked Make Paperclip button (click 39/100) at (50, 168) on #btnMakePaperclip
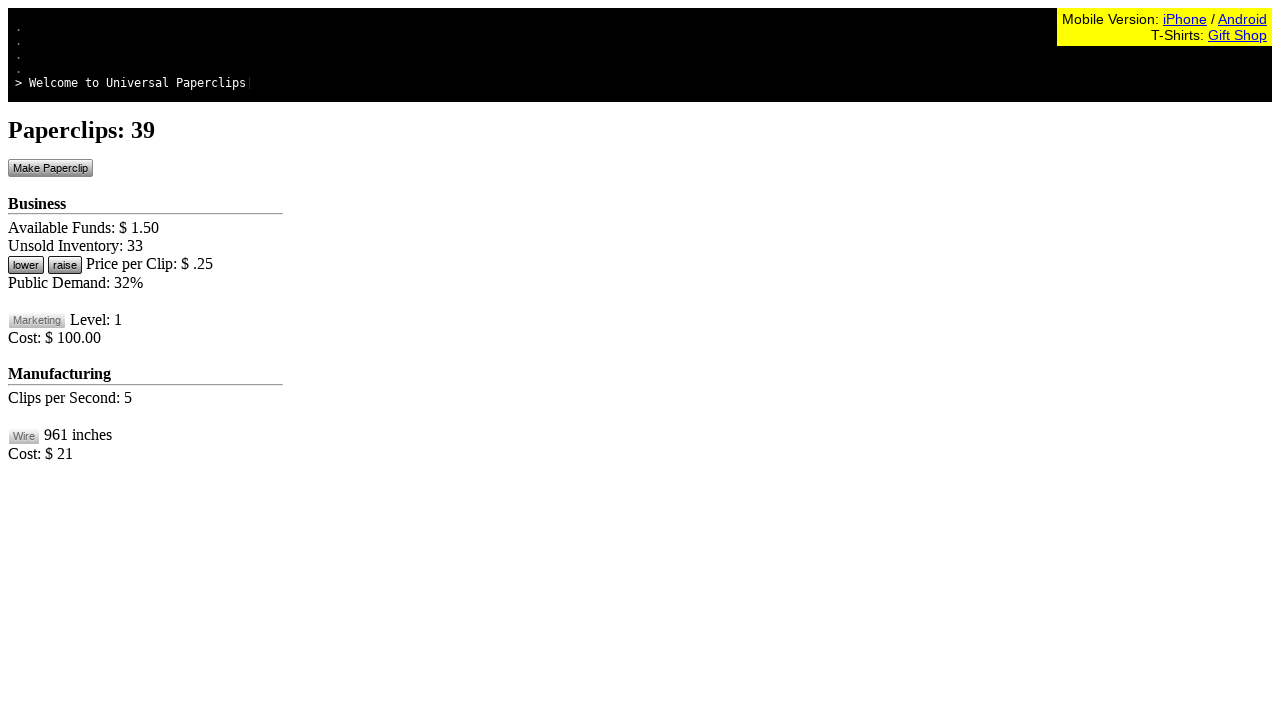

Clicked Make Paperclip button (click 40/100) at (50, 168) on #btnMakePaperclip
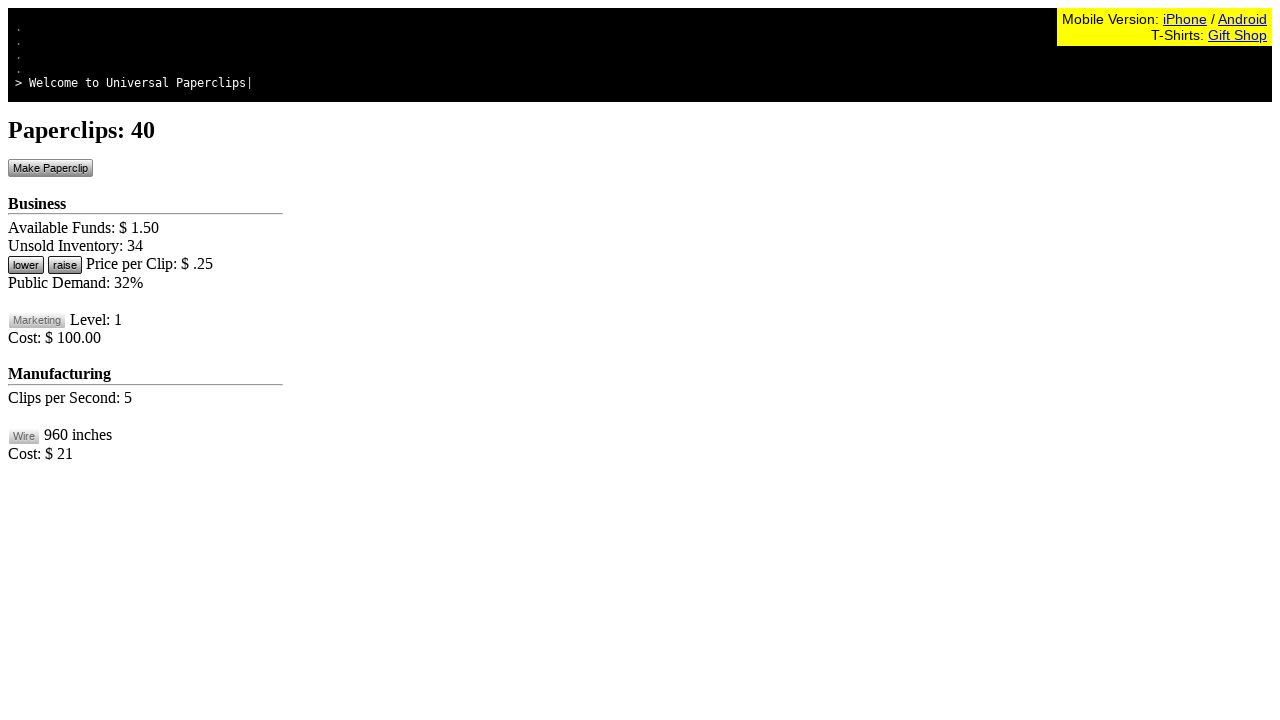

Clicked Make Paperclip button (click 41/100) at (50, 168) on #btnMakePaperclip
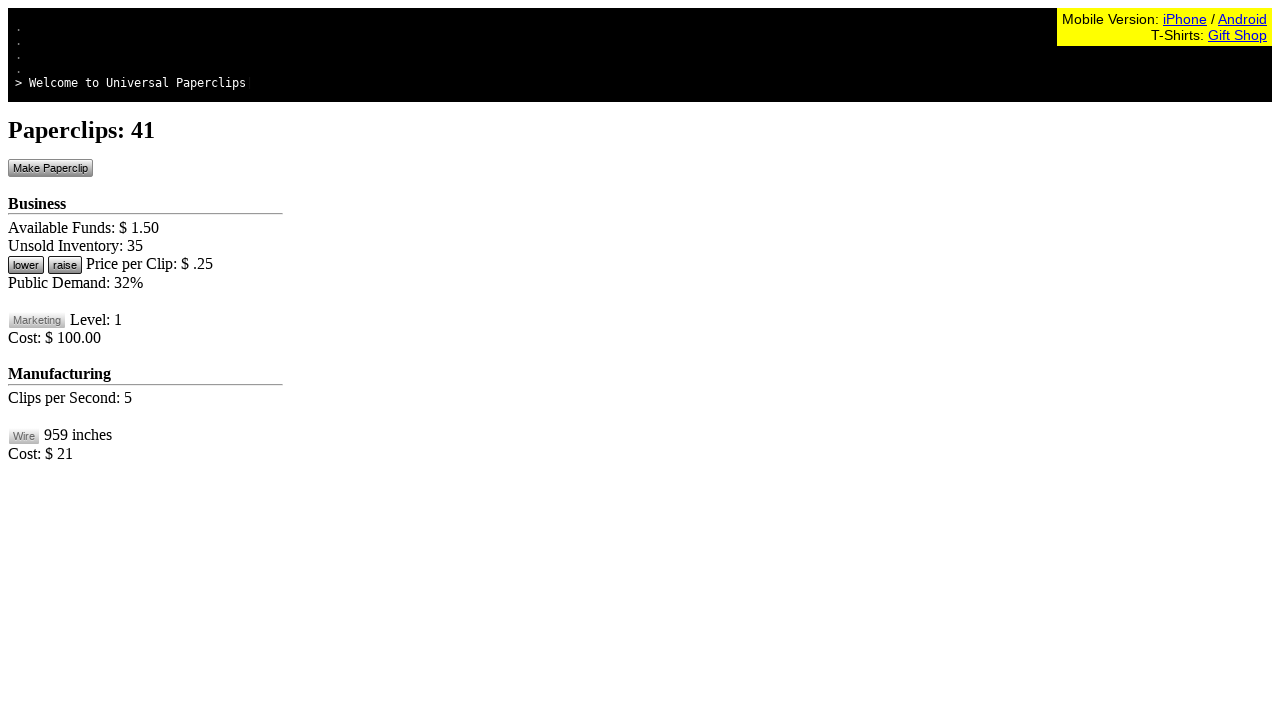

Clicked Make Paperclip button (click 42/100) at (50, 168) on #btnMakePaperclip
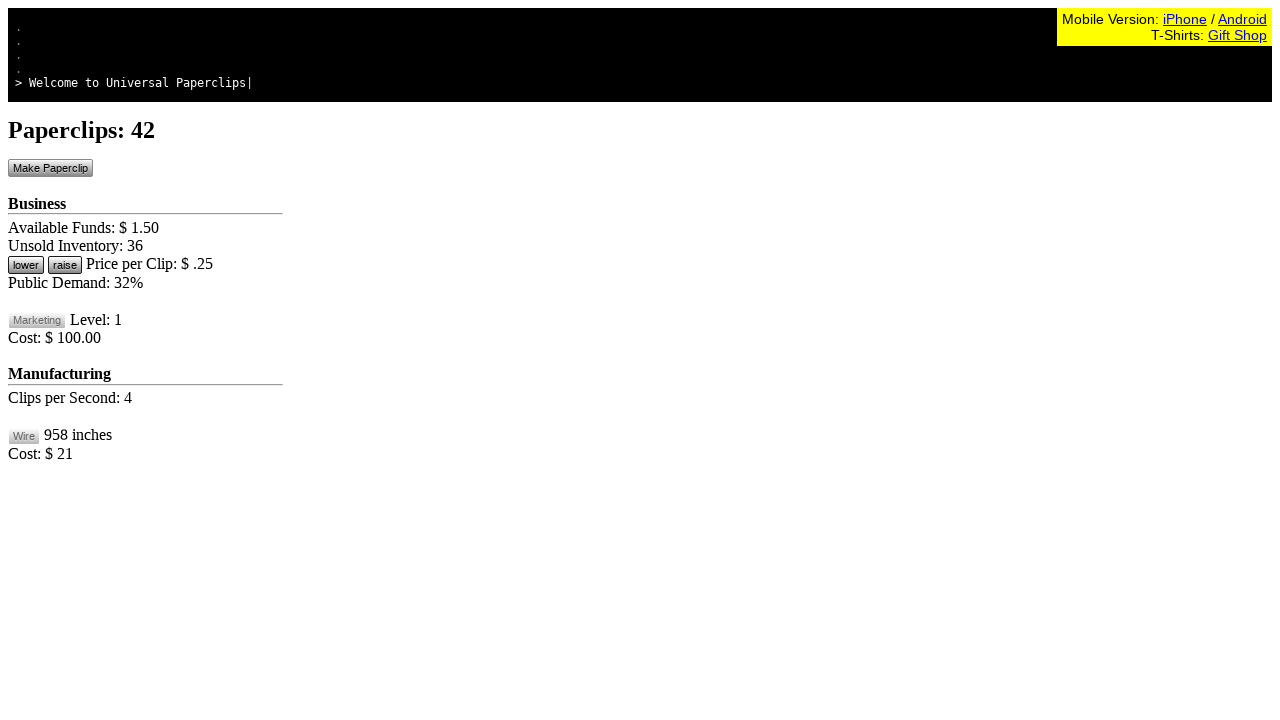

Clicked Make Paperclip button (click 43/100) at (50, 168) on #btnMakePaperclip
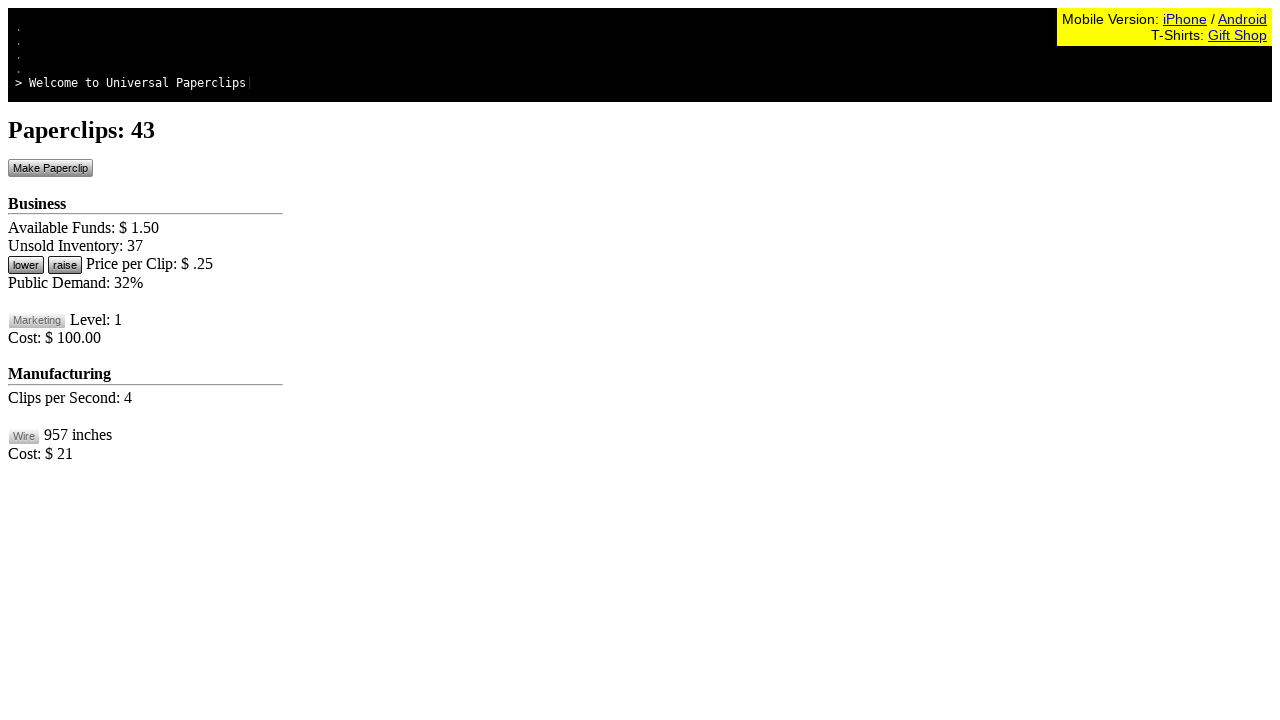

Clicked Make Paperclip button (click 44/100) at (50, 168) on #btnMakePaperclip
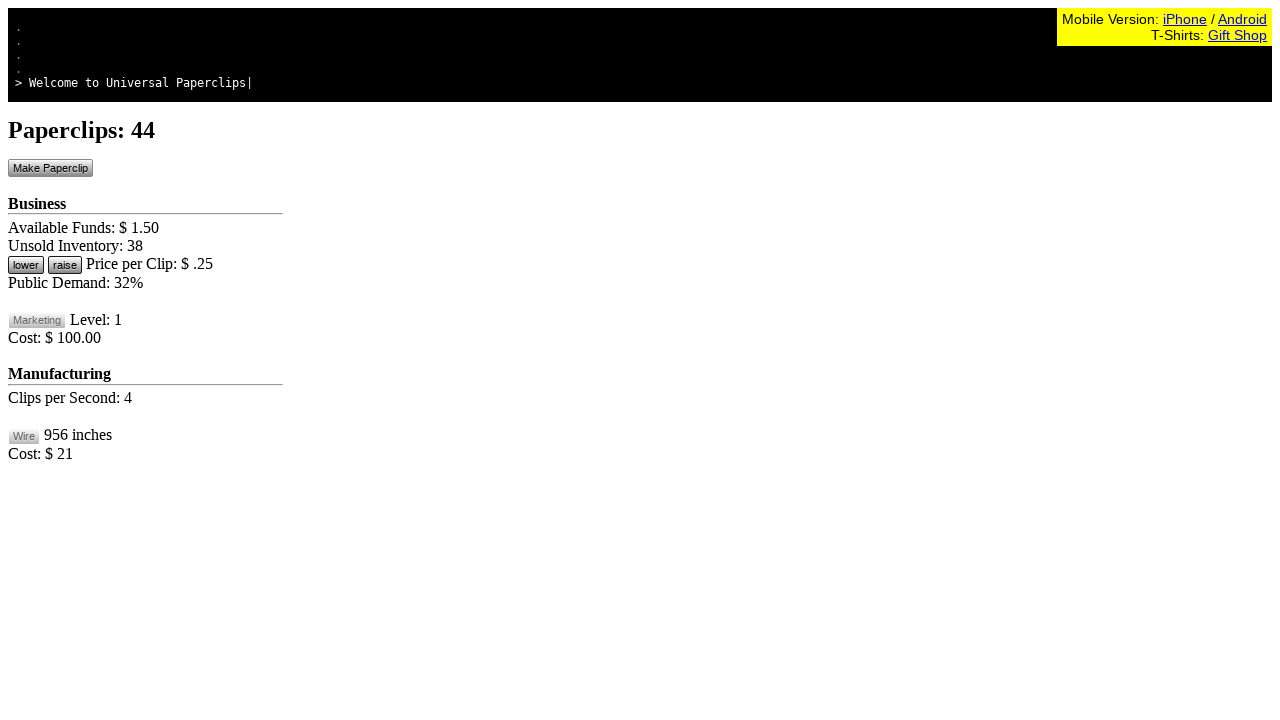

Clicked Make Paperclip button (click 45/100) at (50, 168) on #btnMakePaperclip
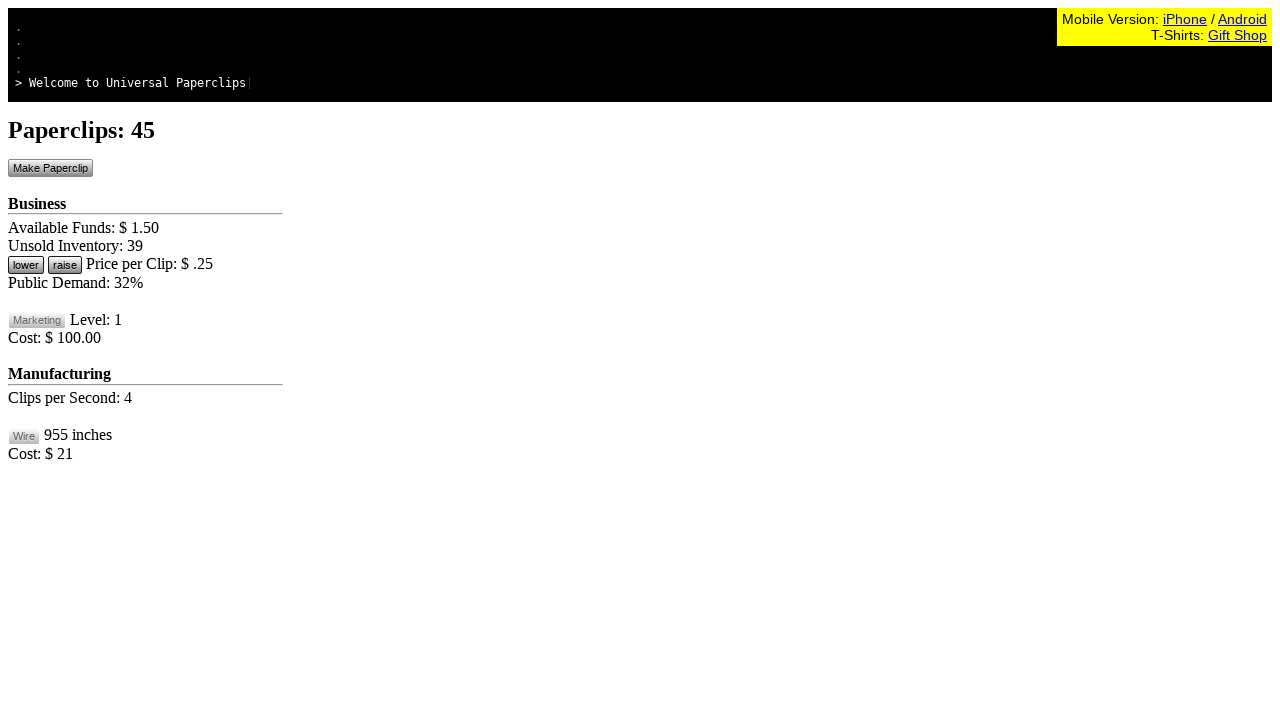

Clicked Make Paperclip button (click 46/100) at (50, 168) on #btnMakePaperclip
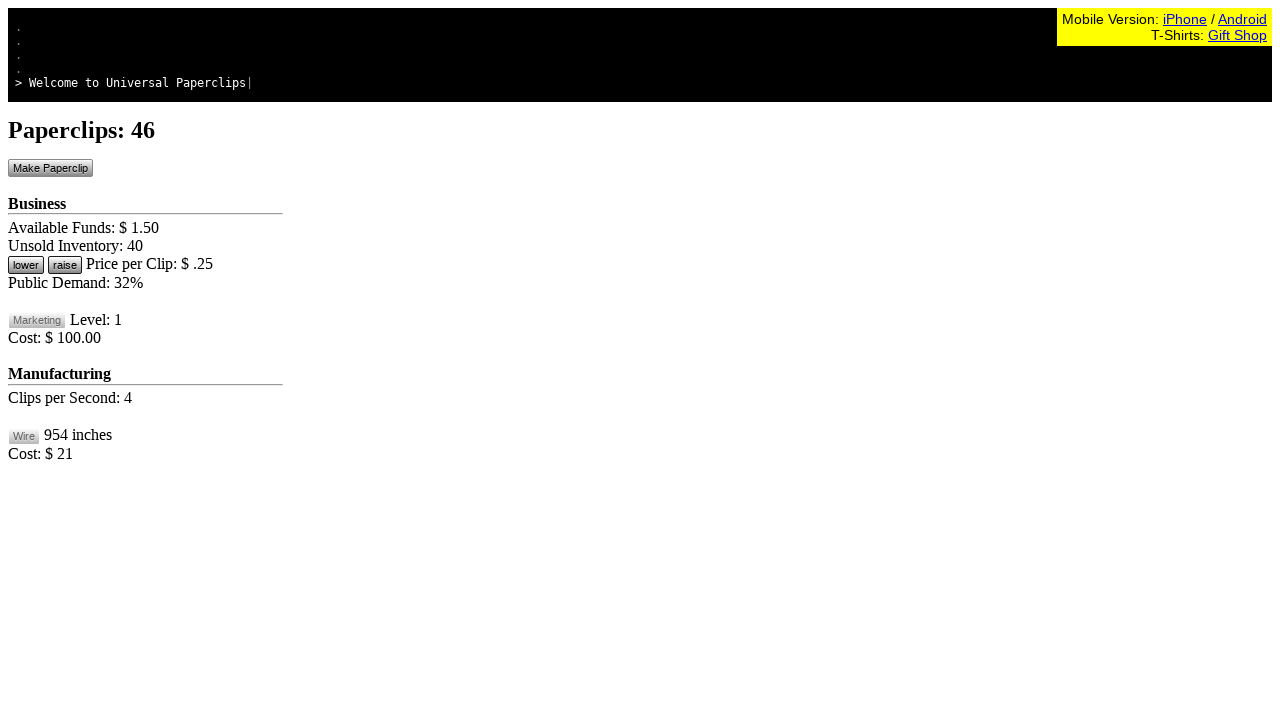

Clicked Make Paperclip button (click 47/100) at (50, 168) on #btnMakePaperclip
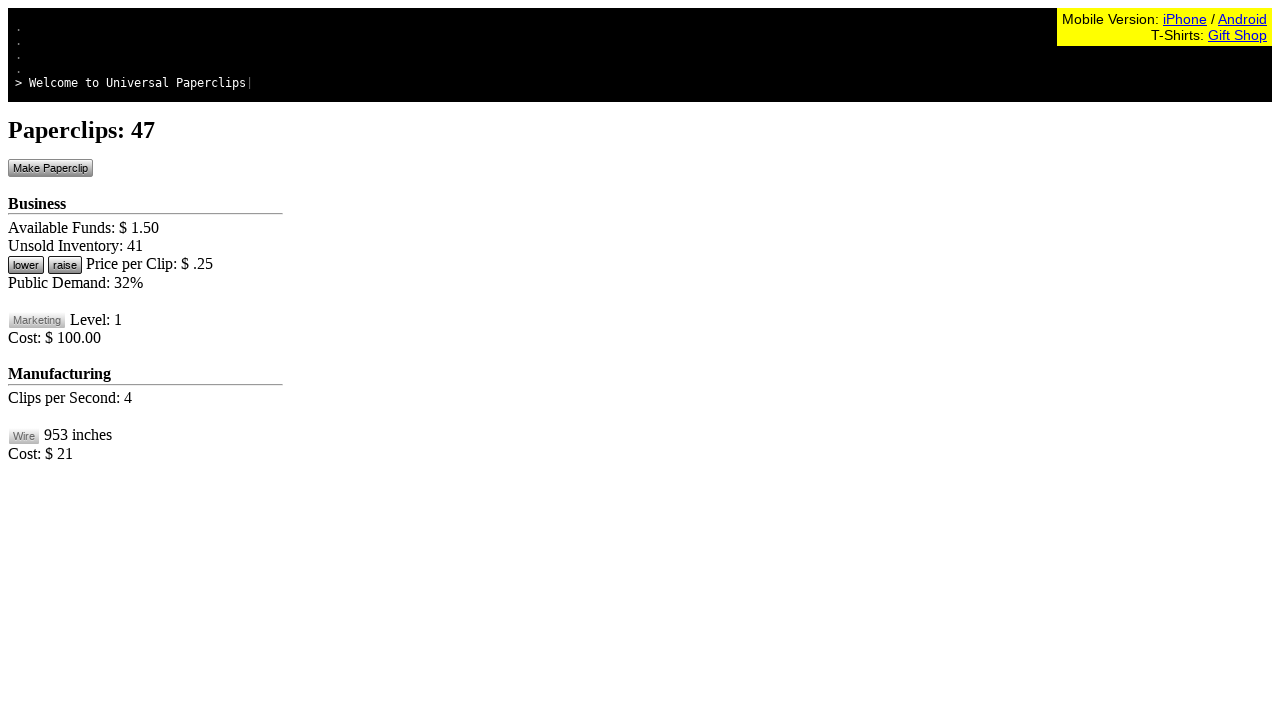

Clicked Make Paperclip button (click 48/100) at (50, 168) on #btnMakePaperclip
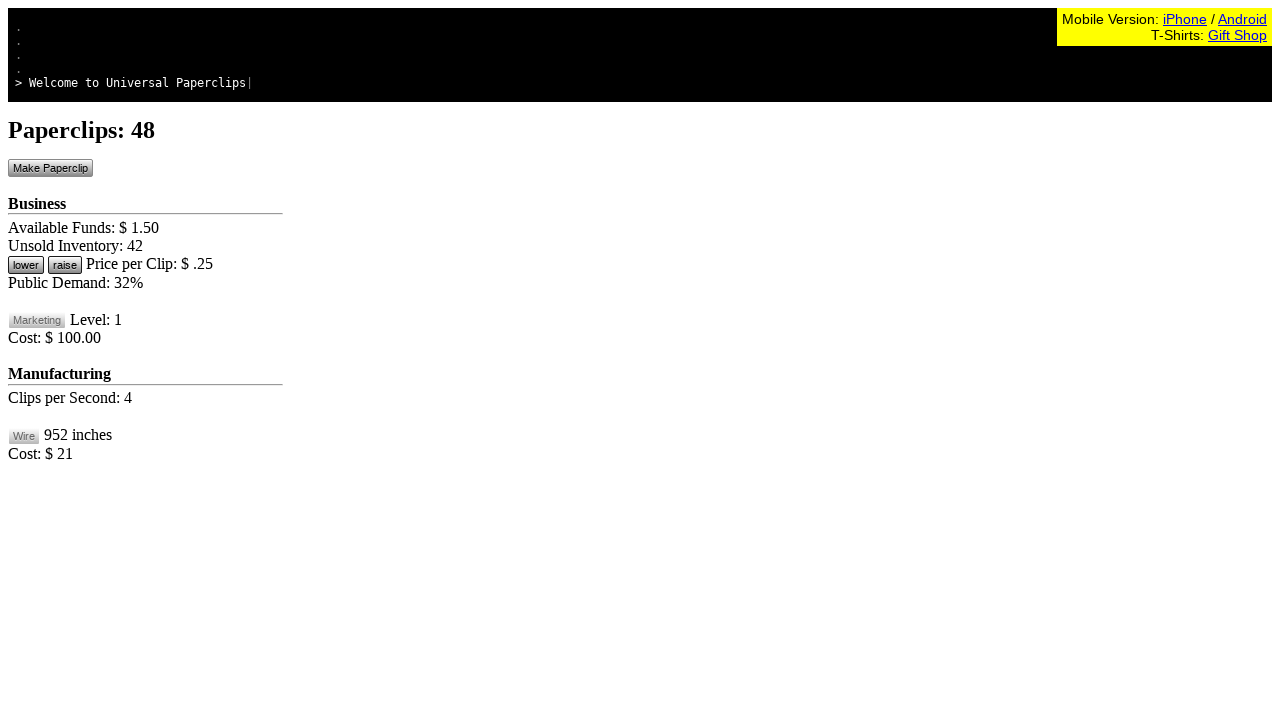

Clicked Make Paperclip button (click 49/100) at (50, 168) on #btnMakePaperclip
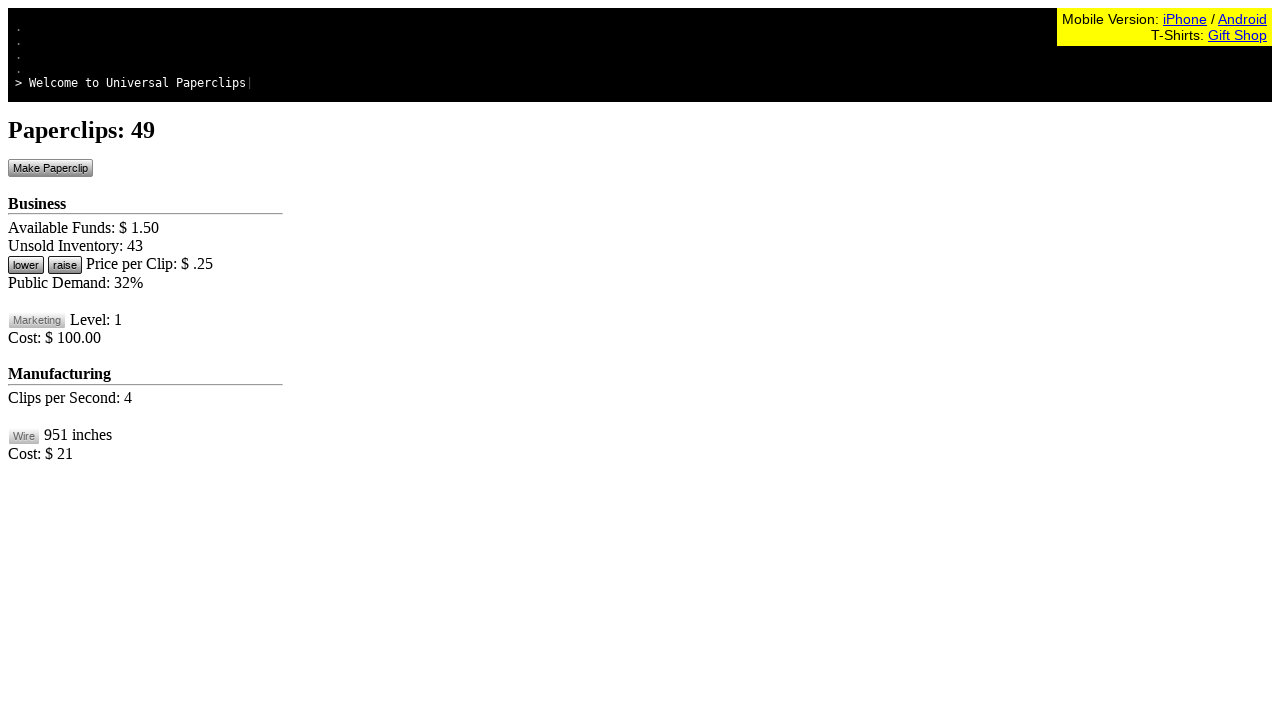

Clicked Make Paperclip button (click 50/100) at (50, 168) on #btnMakePaperclip
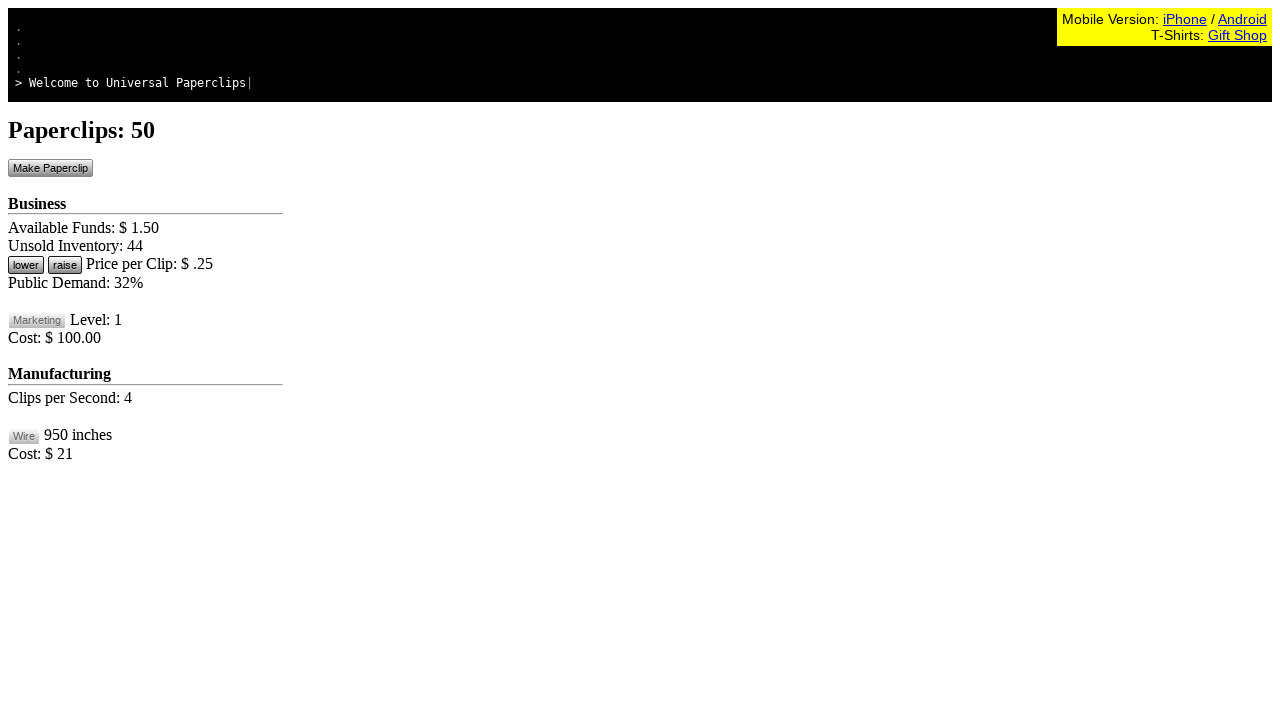

Clicked Make Paperclip button (click 51/100) at (50, 168) on #btnMakePaperclip
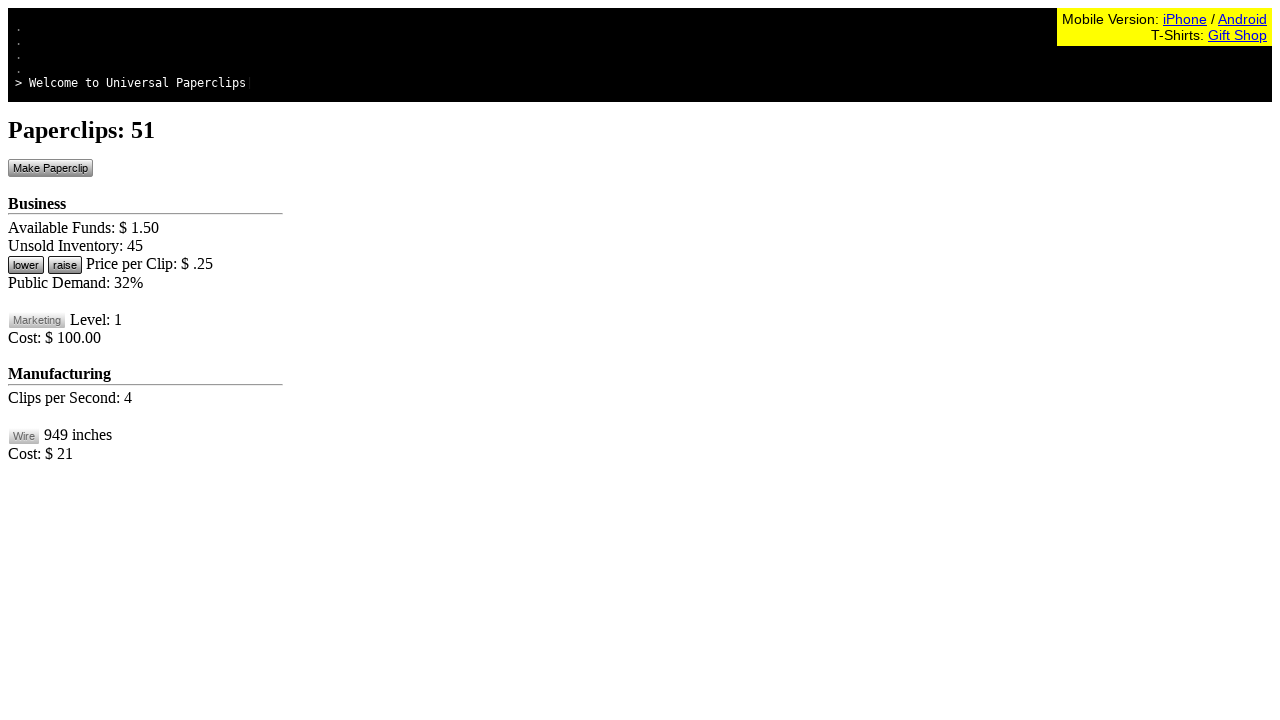

Clicked Make Paperclip button (click 52/100) at (50, 168) on #btnMakePaperclip
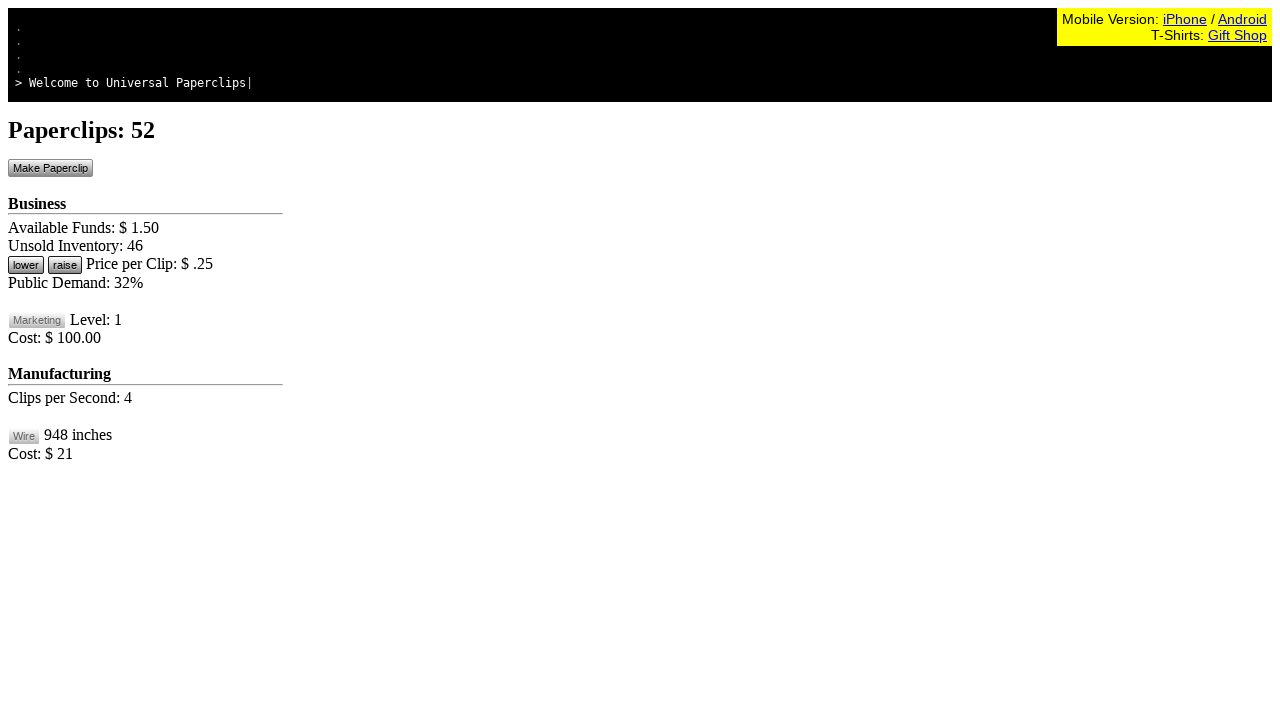

Clicked Make Paperclip button (click 53/100) at (50, 168) on #btnMakePaperclip
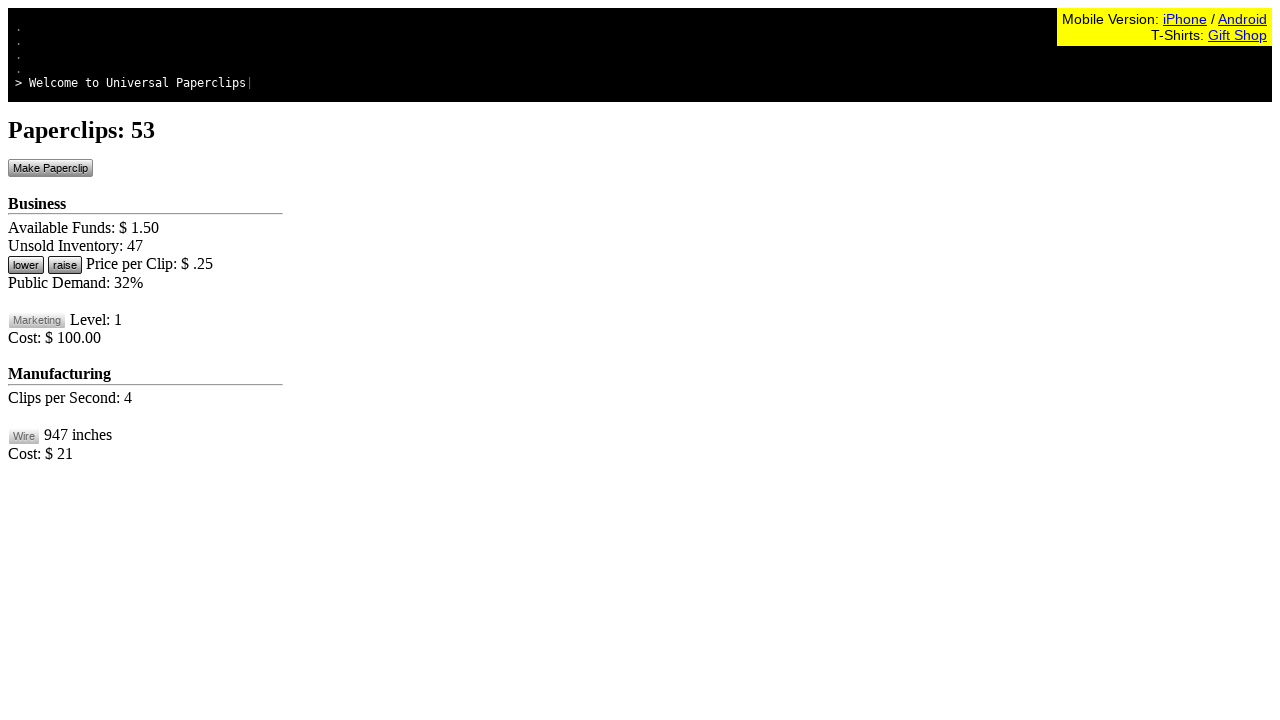

Clicked Make Paperclip button (click 54/100) at (50, 168) on #btnMakePaperclip
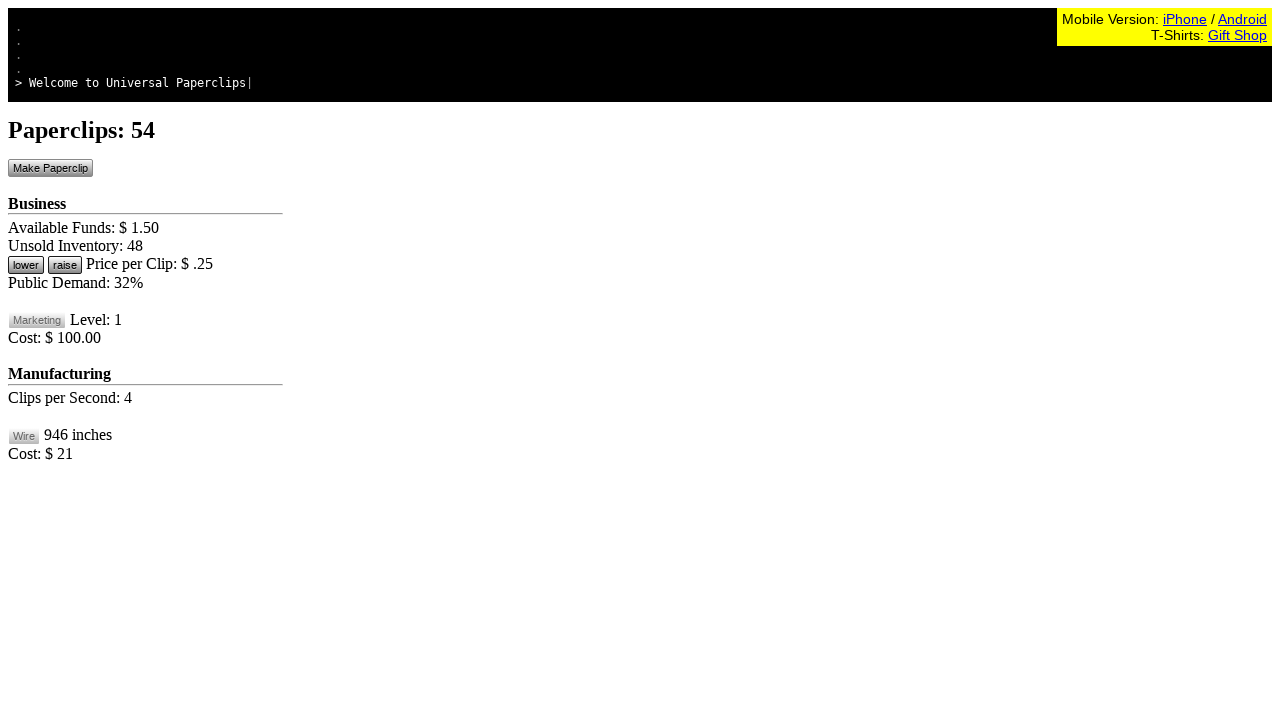

Clicked Make Paperclip button (click 55/100) at (50, 168) on #btnMakePaperclip
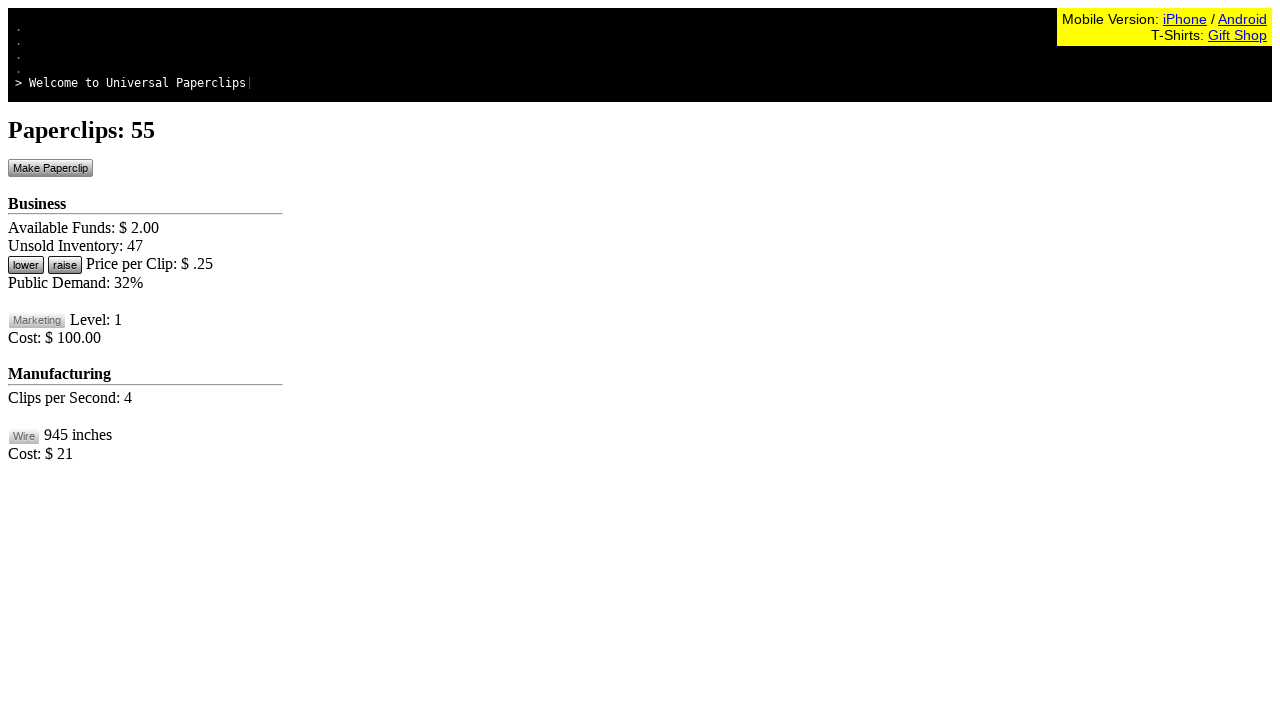

Clicked Make Paperclip button (click 56/100) at (50, 168) on #btnMakePaperclip
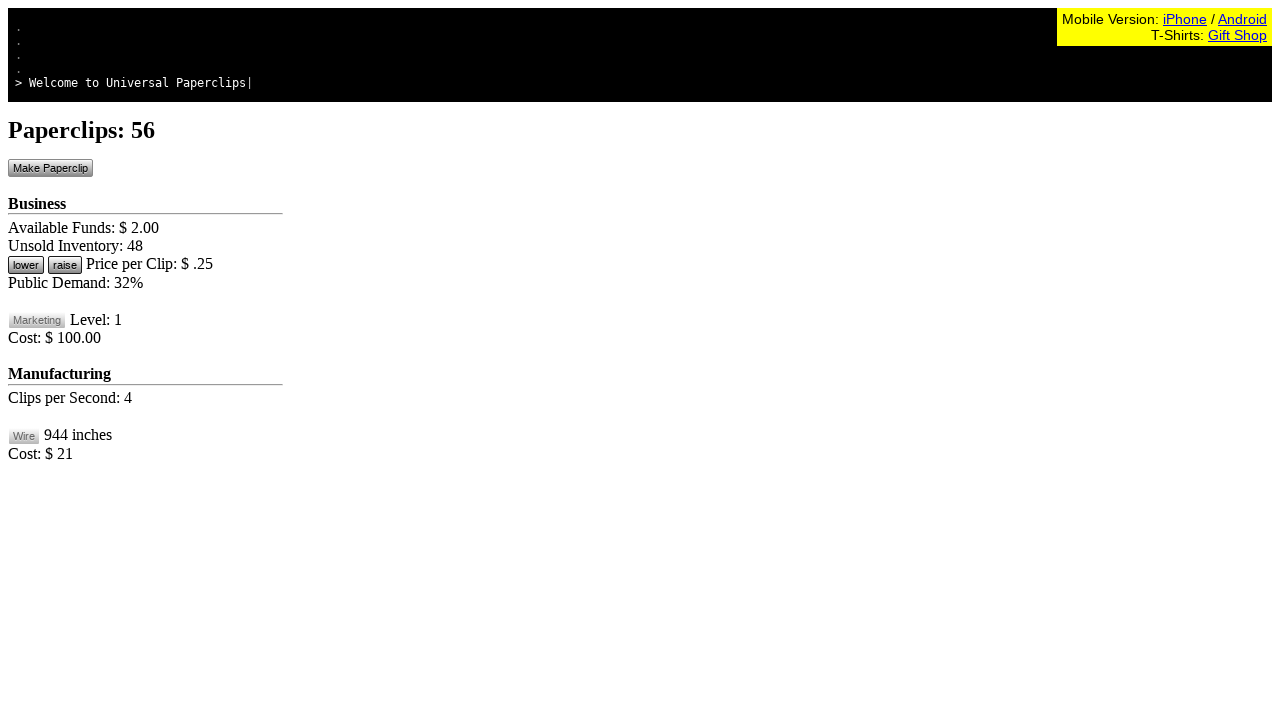

Clicked Make Paperclip button (click 57/100) at (50, 168) on #btnMakePaperclip
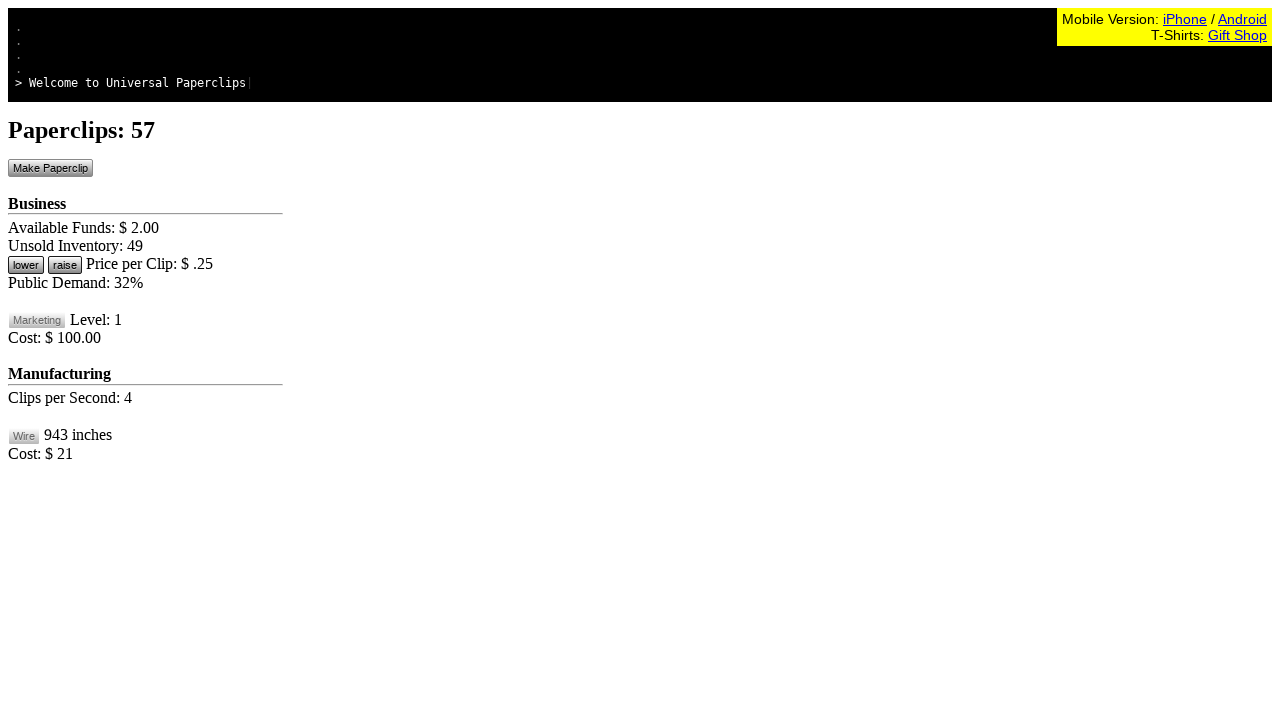

Clicked Make Paperclip button (click 58/100) at (50, 168) on #btnMakePaperclip
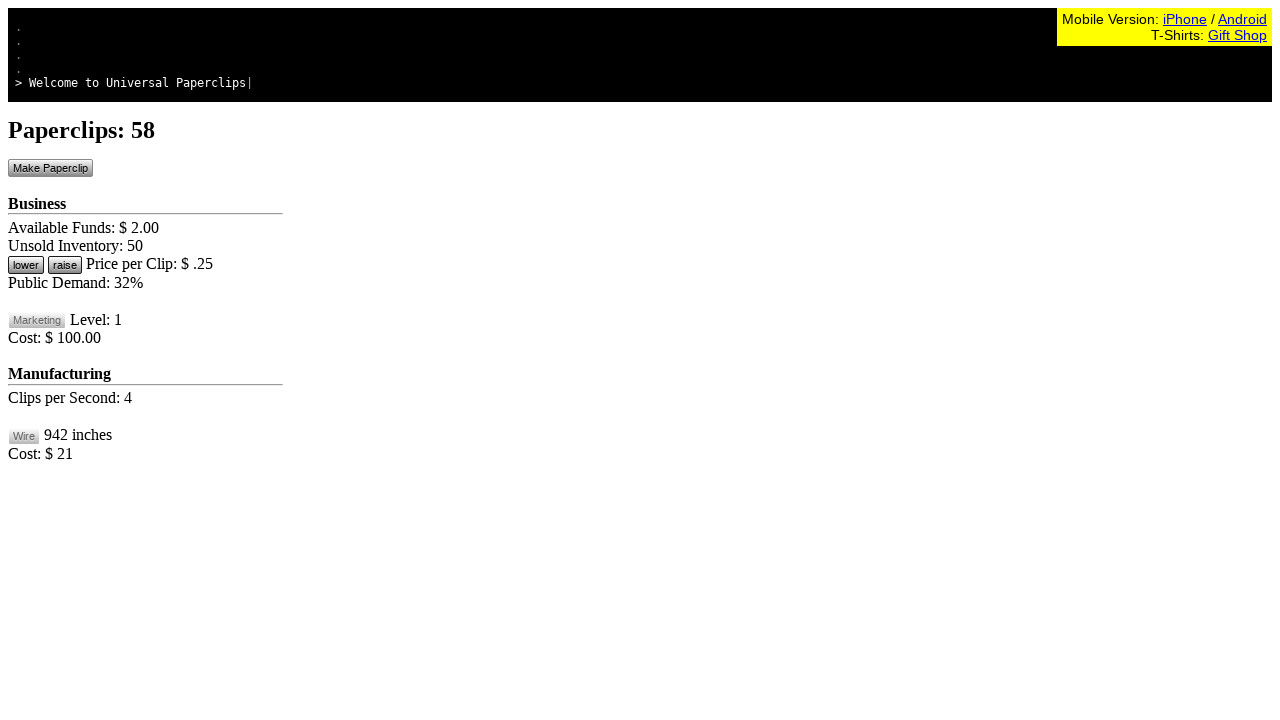

Clicked Make Paperclip button (click 59/100) at (50, 168) on #btnMakePaperclip
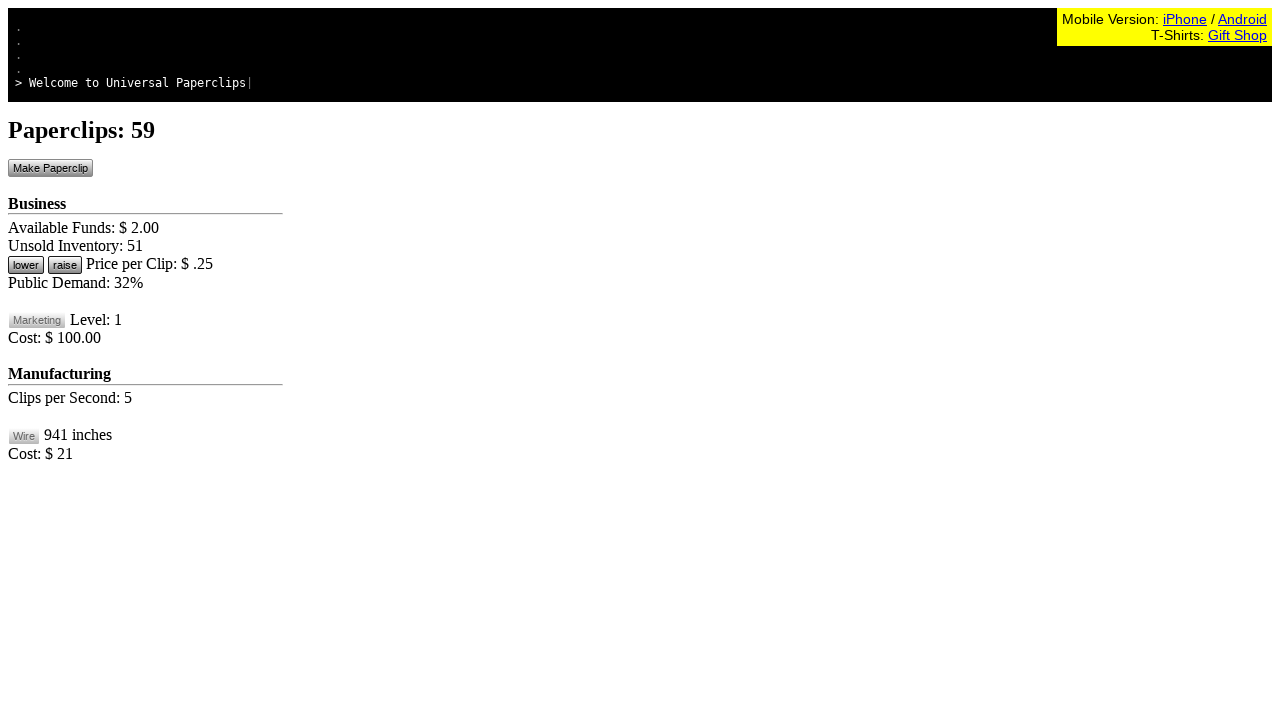

Clicked Make Paperclip button (click 60/100) at (50, 168) on #btnMakePaperclip
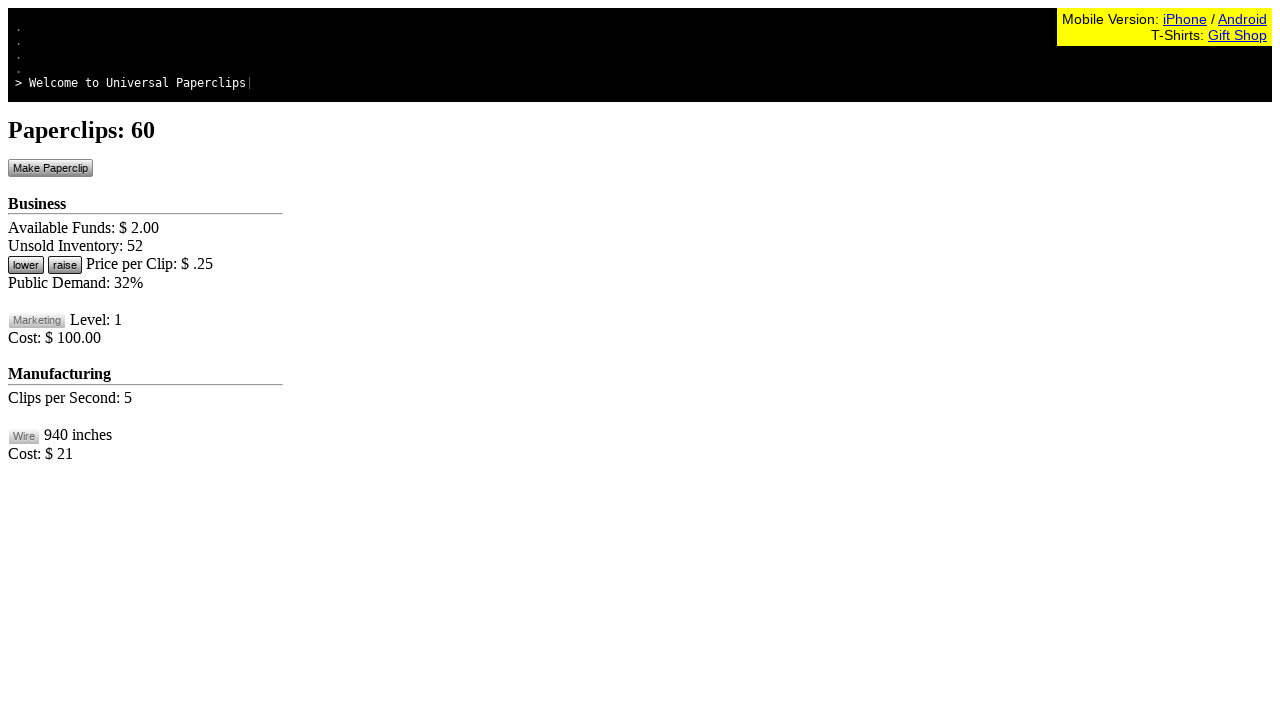

Clicked Make Paperclip button (click 61/100) at (50, 168) on #btnMakePaperclip
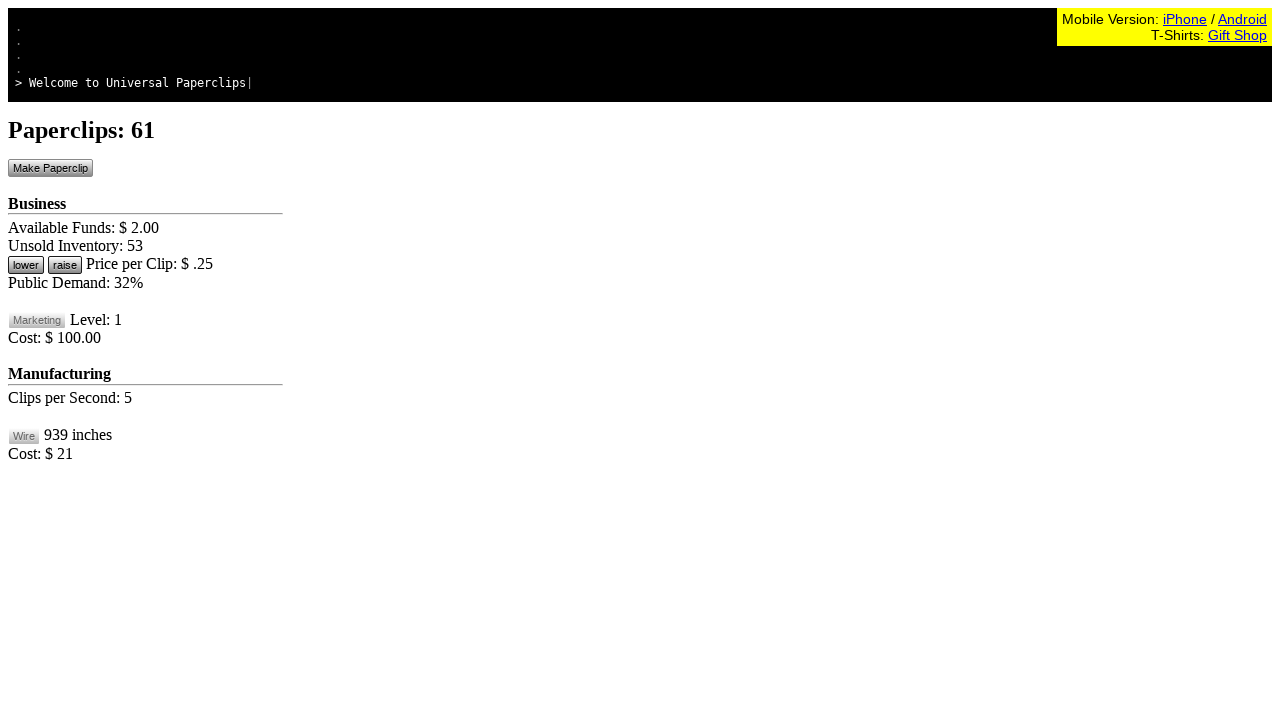

Clicked Make Paperclip button (click 62/100) at (50, 168) on #btnMakePaperclip
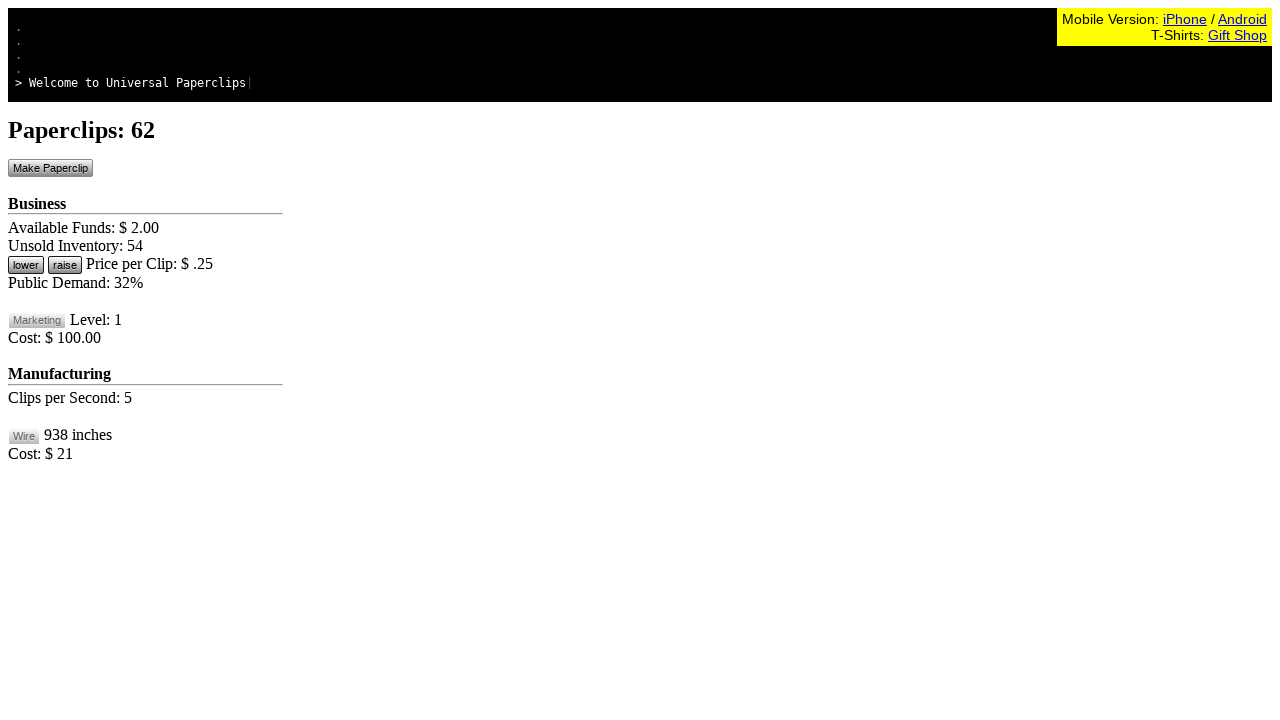

Clicked Make Paperclip button (click 63/100) at (50, 168) on #btnMakePaperclip
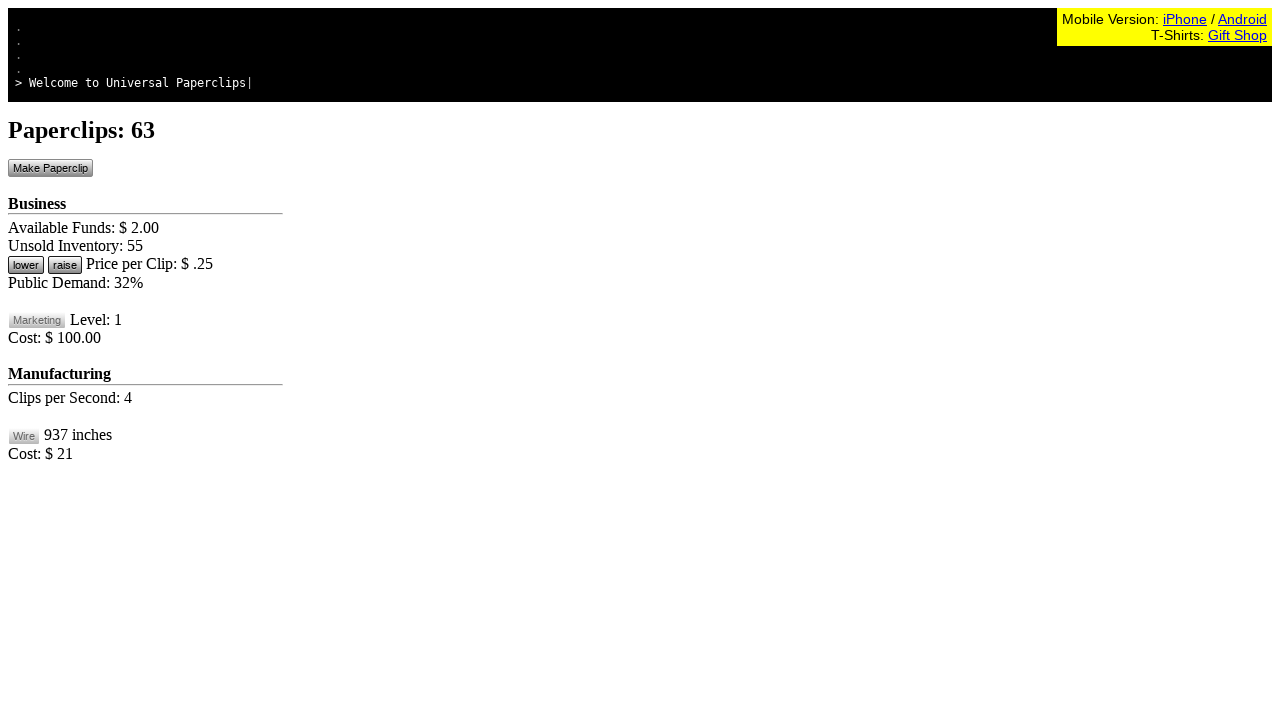

Clicked Make Paperclip button (click 64/100) at (50, 168) on #btnMakePaperclip
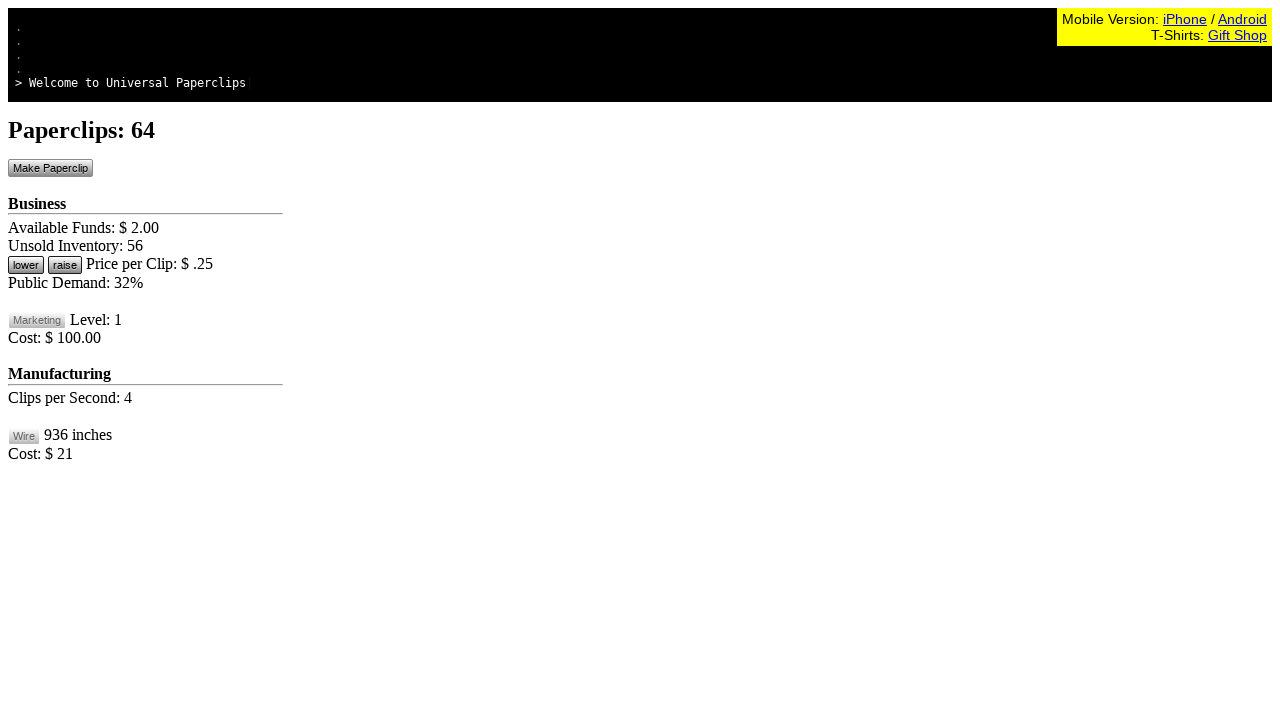

Clicked Make Paperclip button (click 65/100) at (50, 168) on #btnMakePaperclip
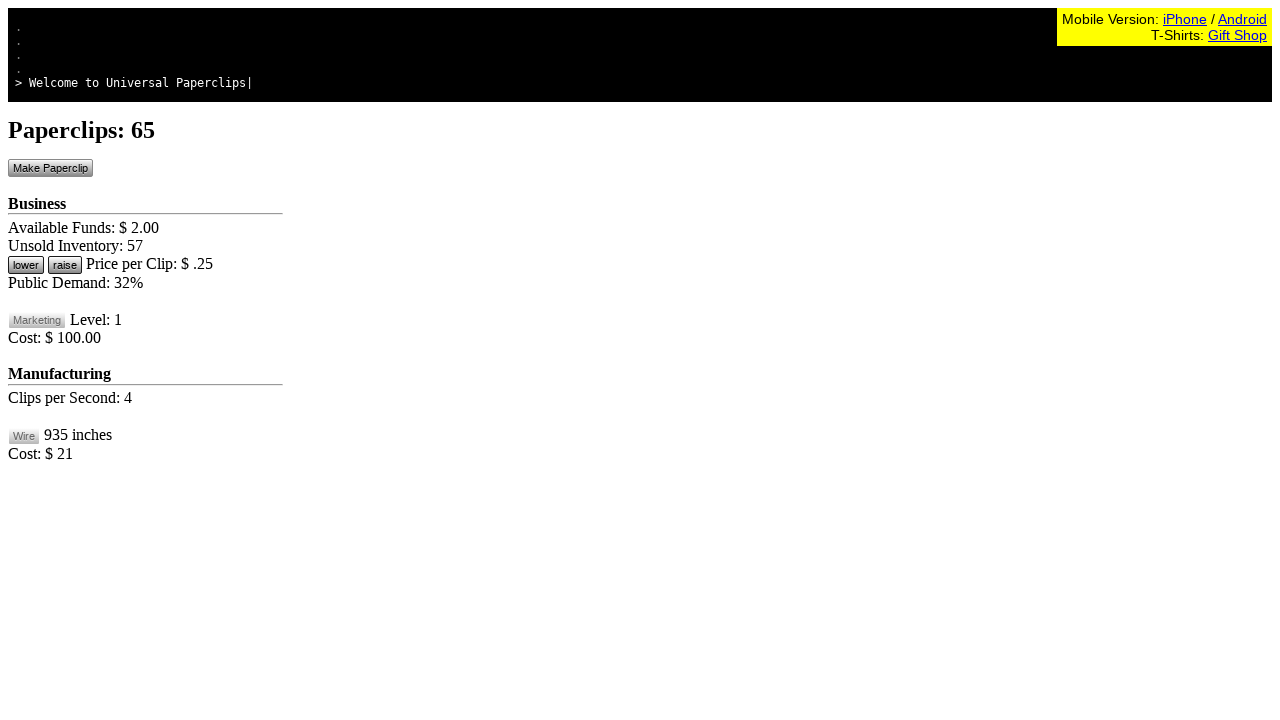

Clicked Make Paperclip button (click 66/100) at (50, 168) on #btnMakePaperclip
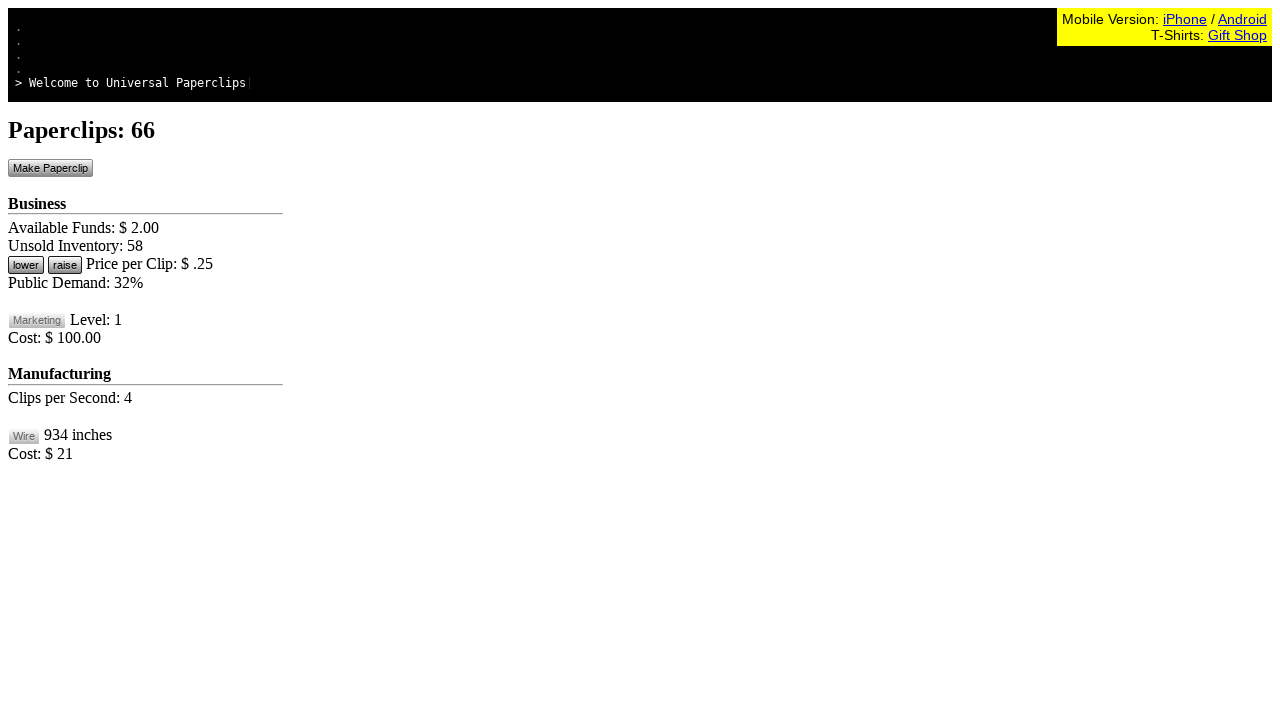

Clicked Make Paperclip button (click 67/100) at (50, 168) on #btnMakePaperclip
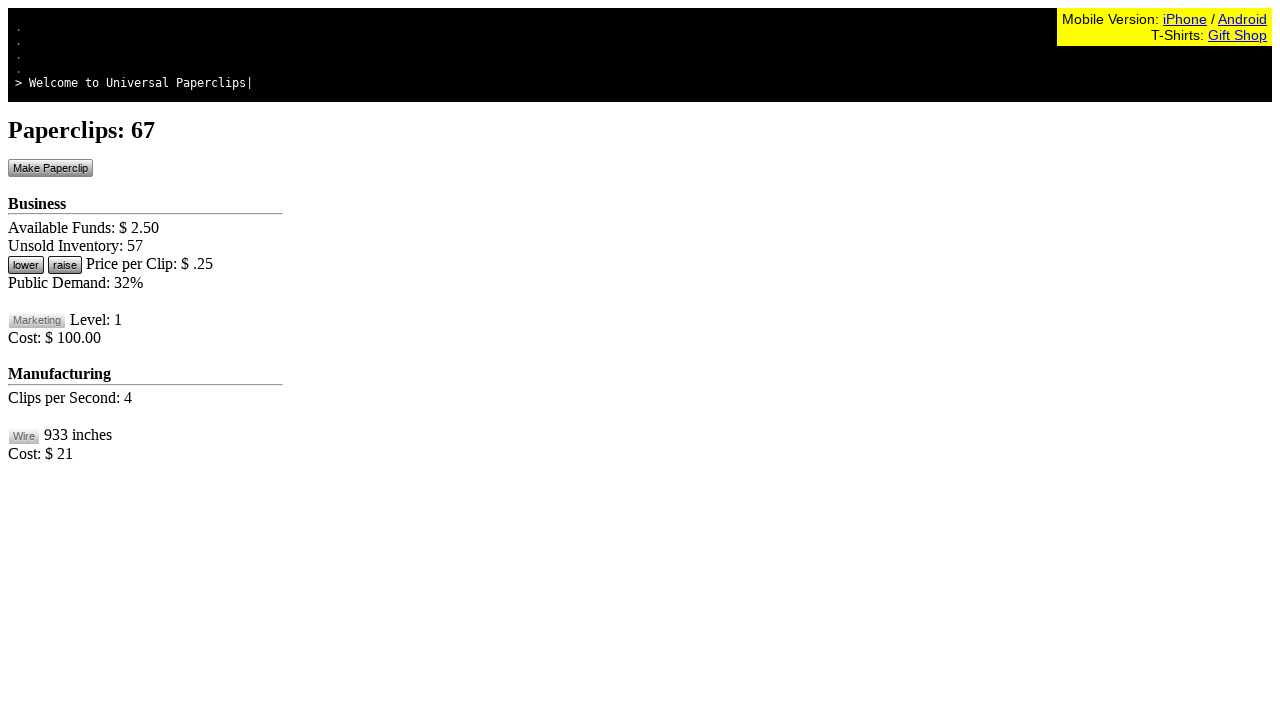

Clicked Make Paperclip button (click 68/100) at (50, 168) on #btnMakePaperclip
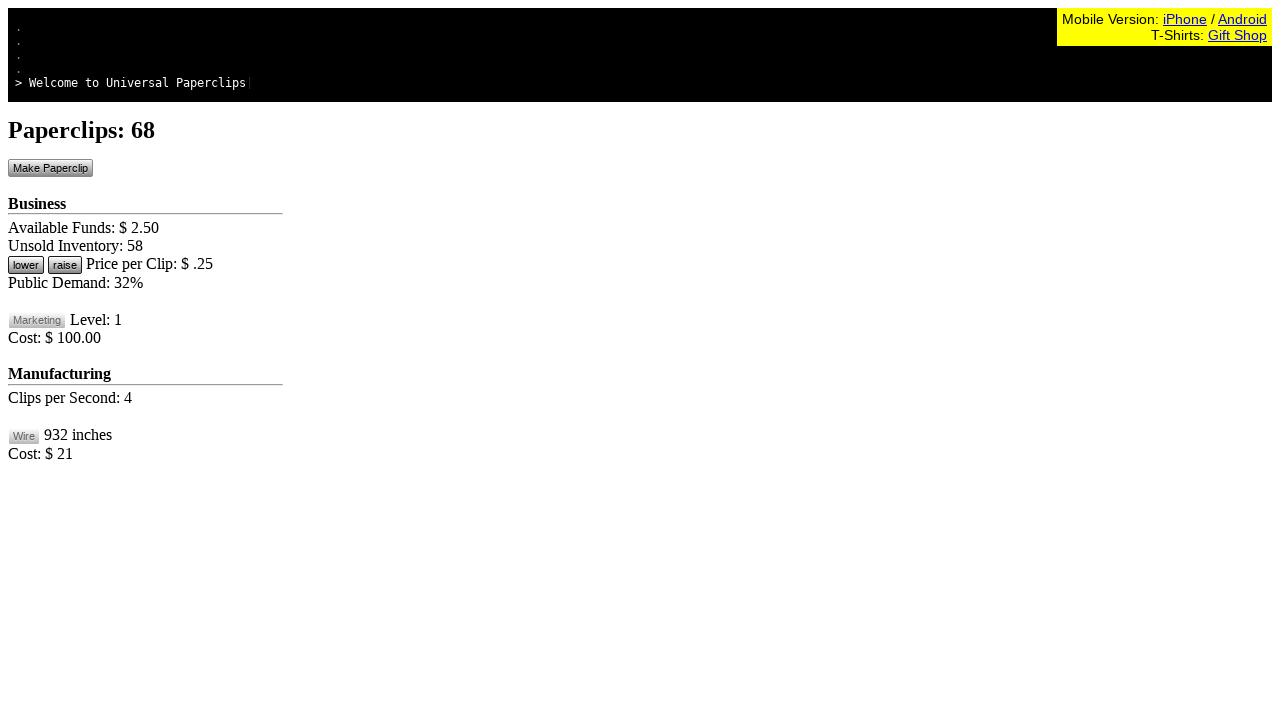

Clicked Make Paperclip button (click 69/100) at (50, 168) on #btnMakePaperclip
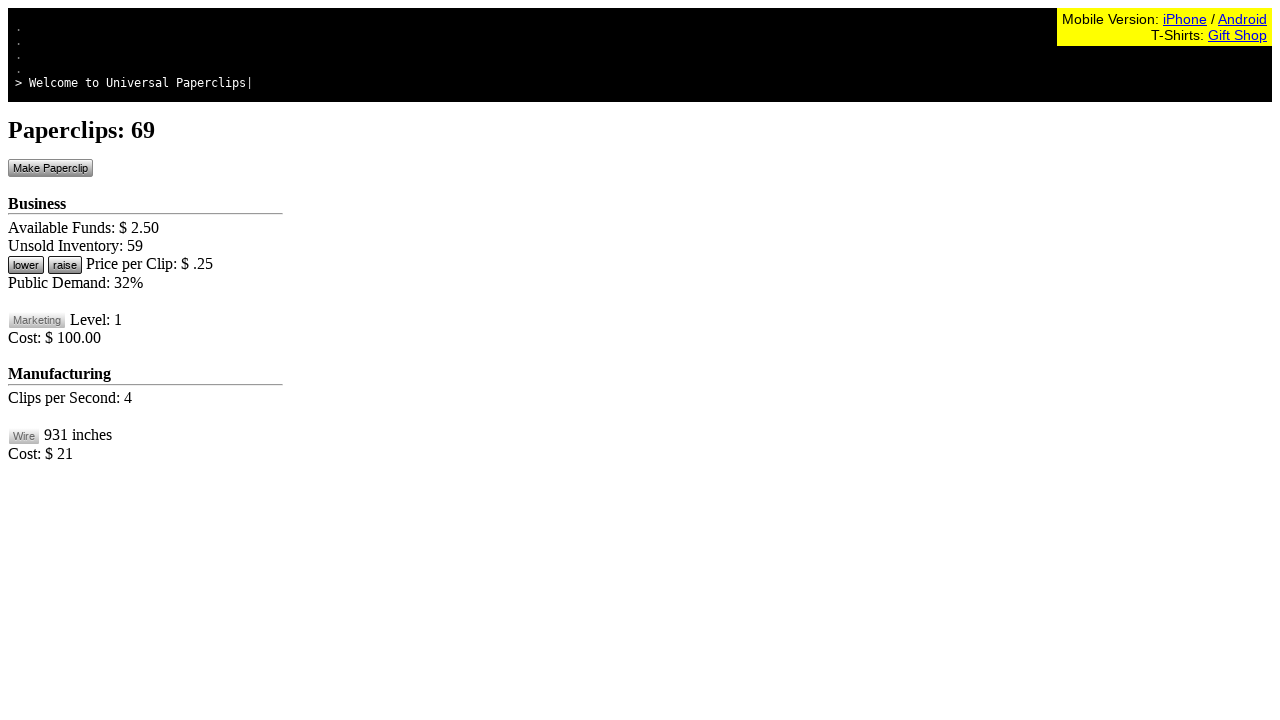

Clicked Make Paperclip button (click 70/100) at (50, 168) on #btnMakePaperclip
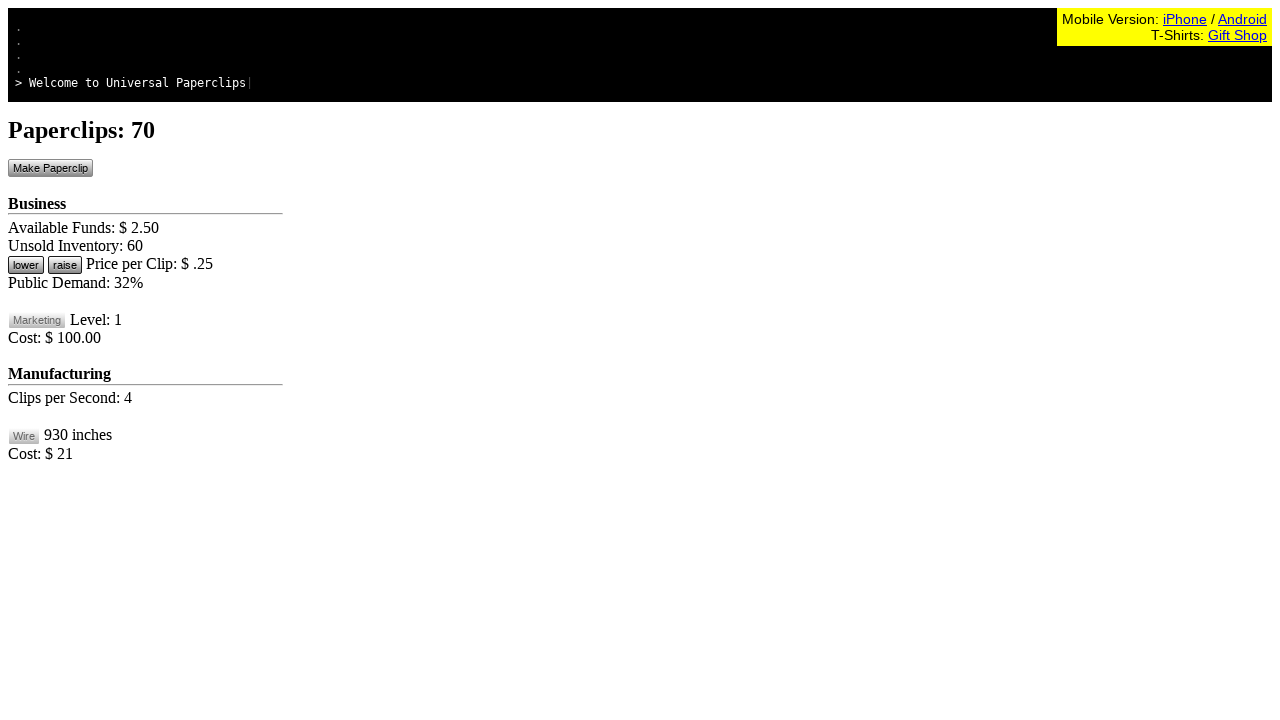

Clicked Make Paperclip button (click 71/100) at (50, 168) on #btnMakePaperclip
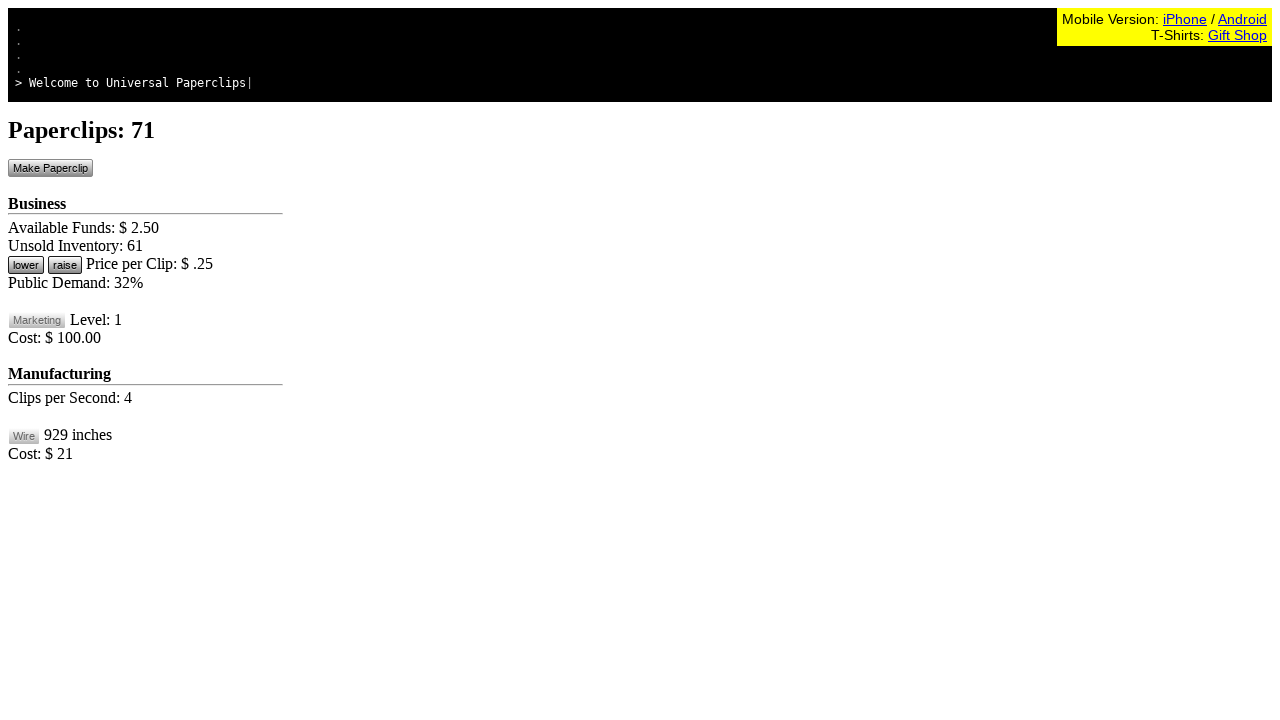

Clicked Make Paperclip button (click 72/100) at (50, 168) on #btnMakePaperclip
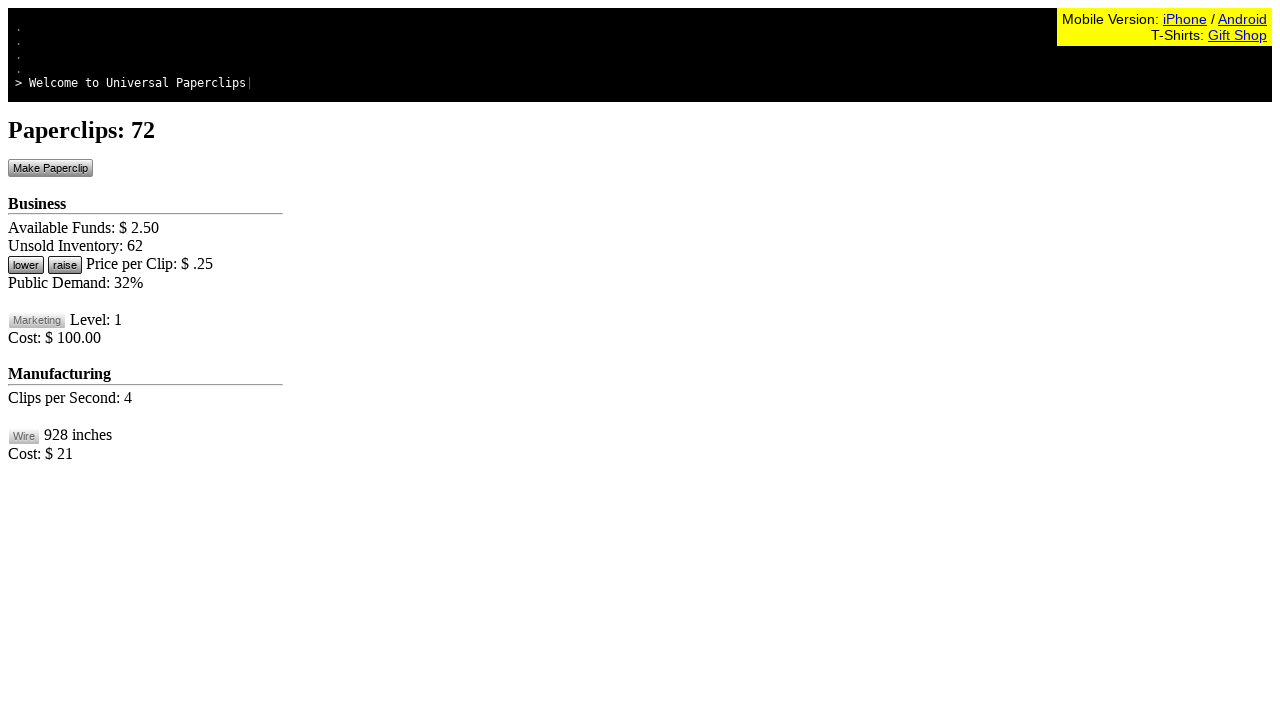

Clicked Make Paperclip button (click 73/100) at (50, 168) on #btnMakePaperclip
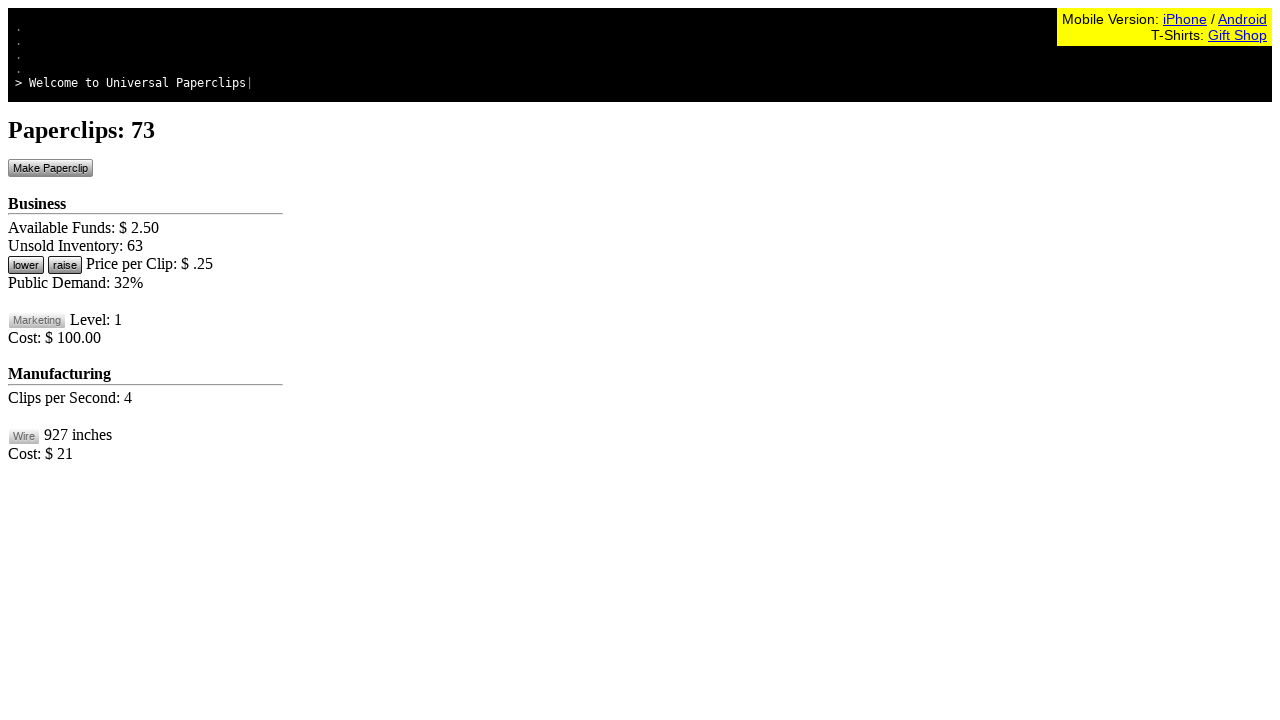

Clicked Make Paperclip button (click 74/100) at (50, 168) on #btnMakePaperclip
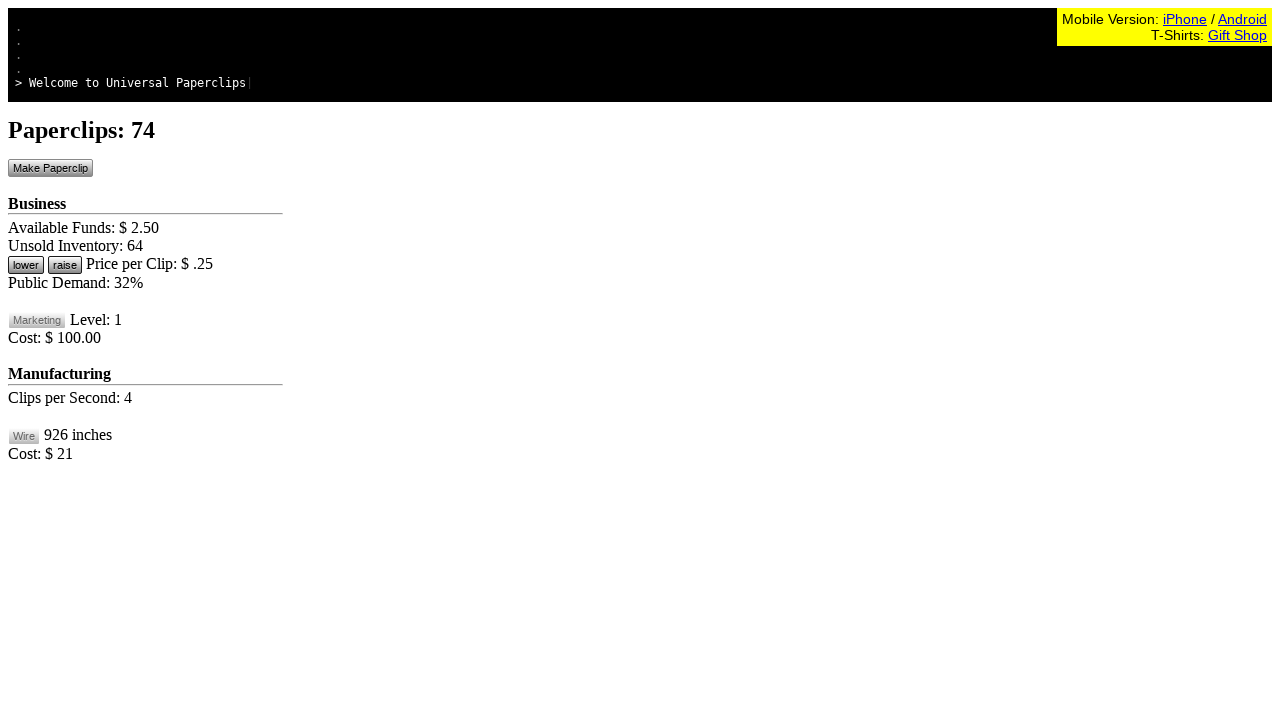

Clicked Make Paperclip button (click 75/100) at (50, 168) on #btnMakePaperclip
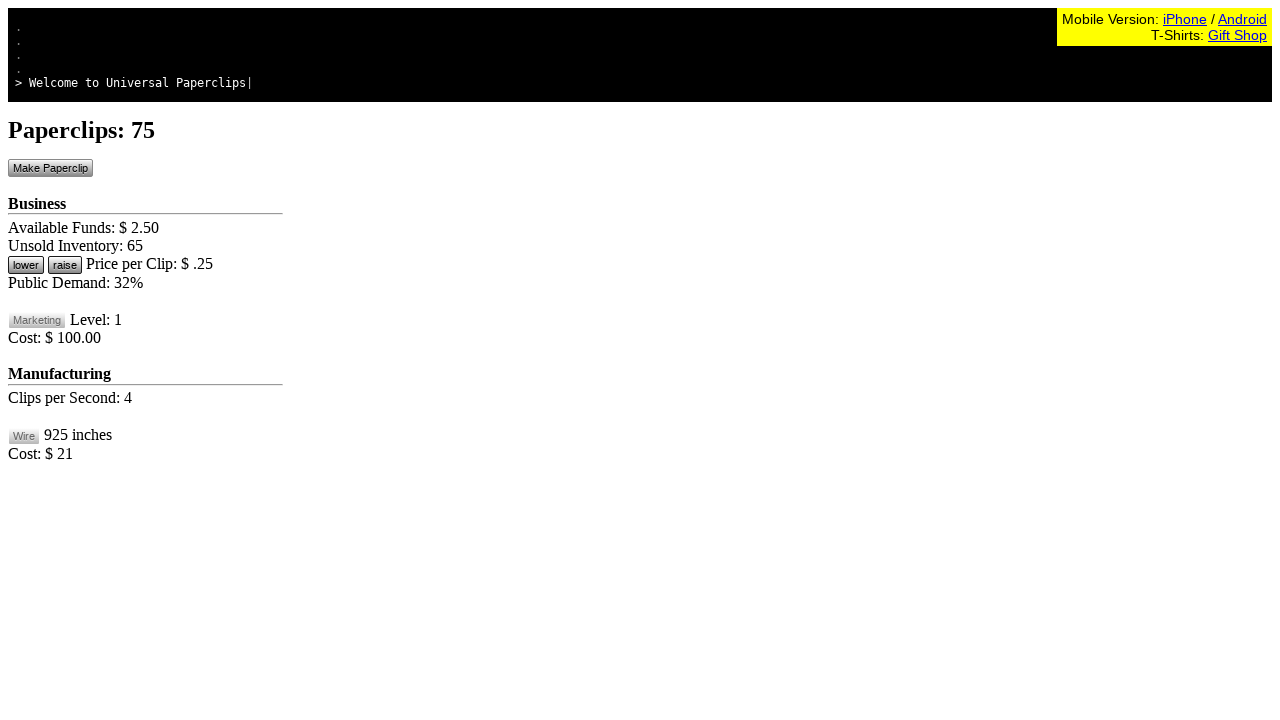

Clicked Make Paperclip button (click 76/100) at (50, 168) on #btnMakePaperclip
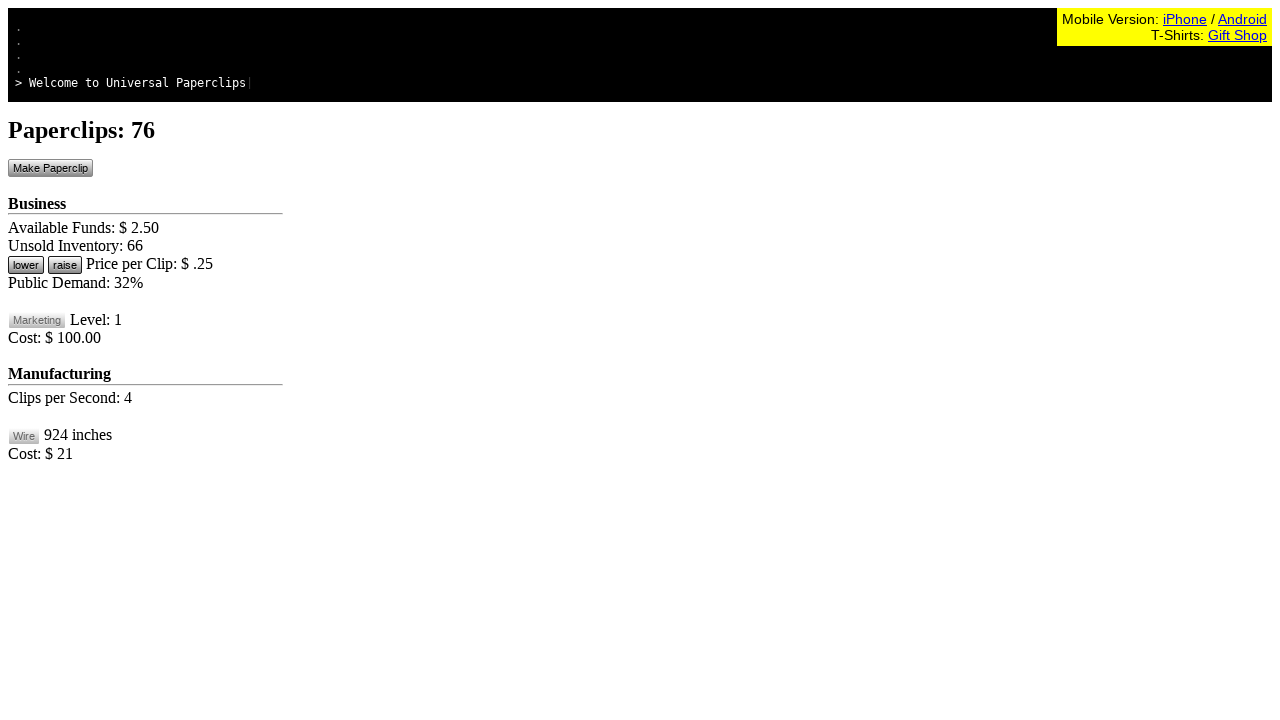

Clicked Make Paperclip button (click 77/100) at (50, 168) on #btnMakePaperclip
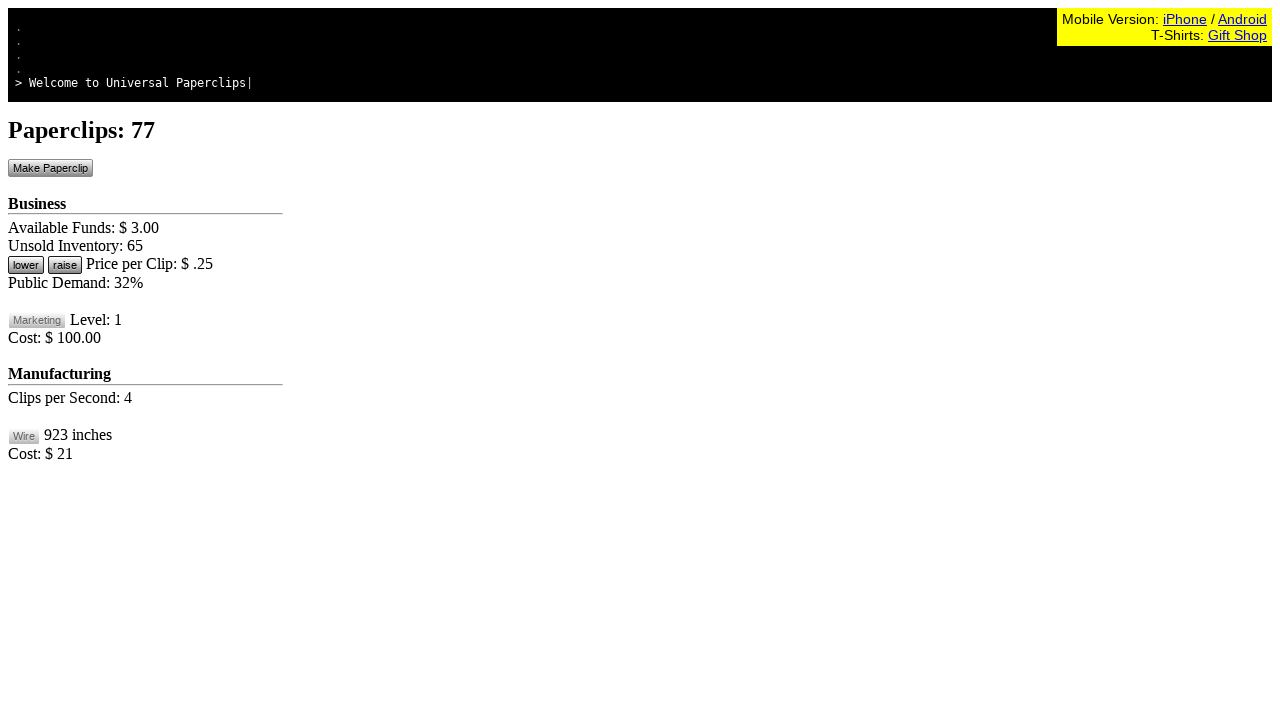

Clicked Make Paperclip button (click 78/100) at (50, 168) on #btnMakePaperclip
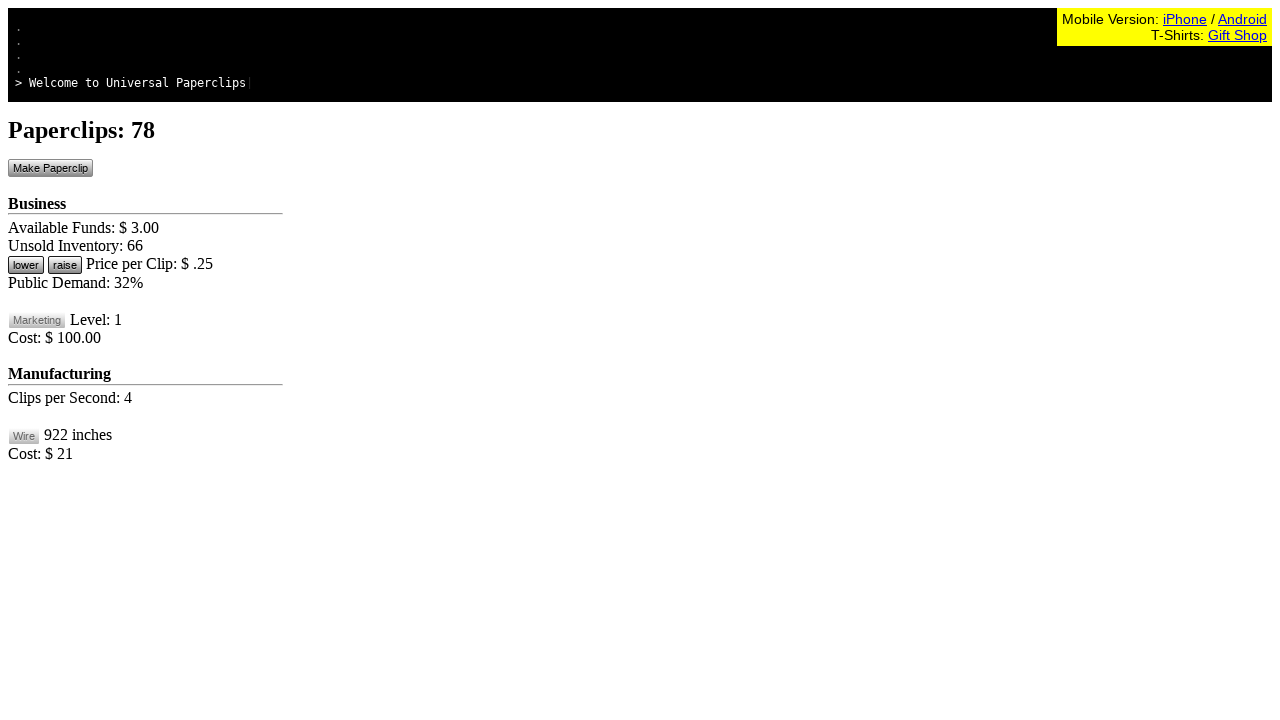

Clicked Make Paperclip button (click 79/100) at (50, 168) on #btnMakePaperclip
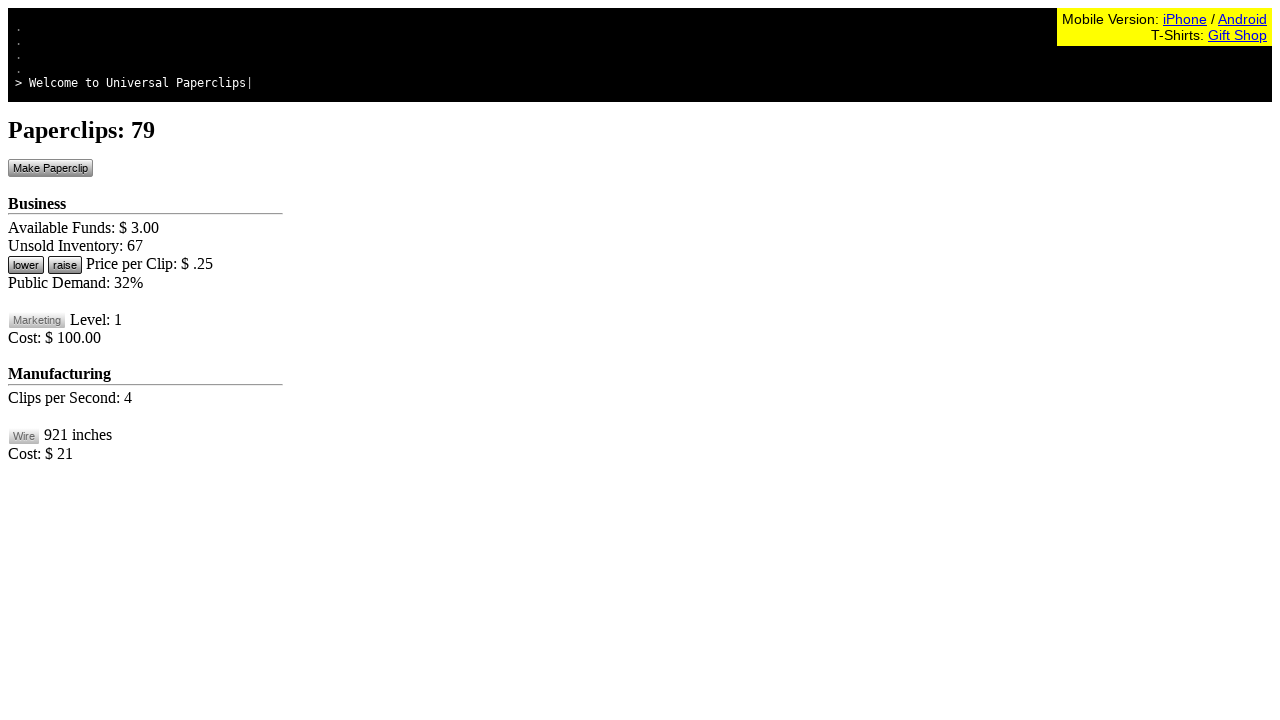

Clicked Make Paperclip button (click 80/100) at (50, 168) on #btnMakePaperclip
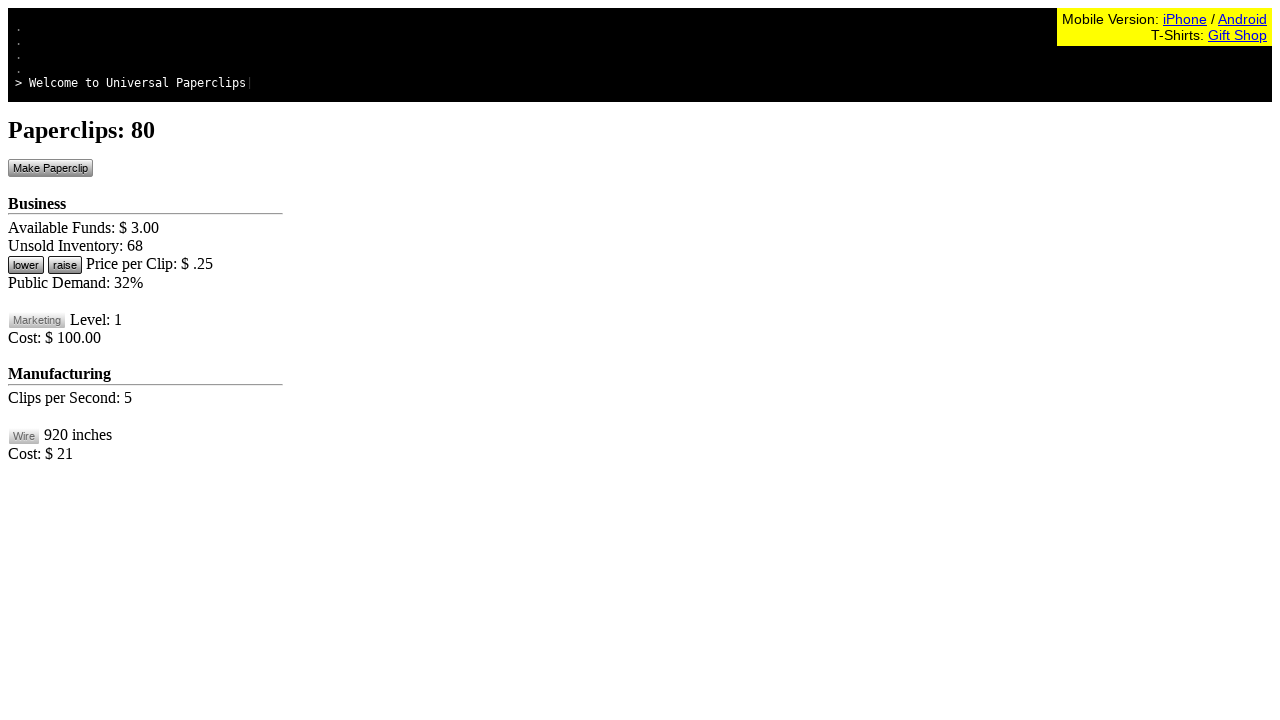

Clicked Make Paperclip button (click 81/100) at (50, 168) on #btnMakePaperclip
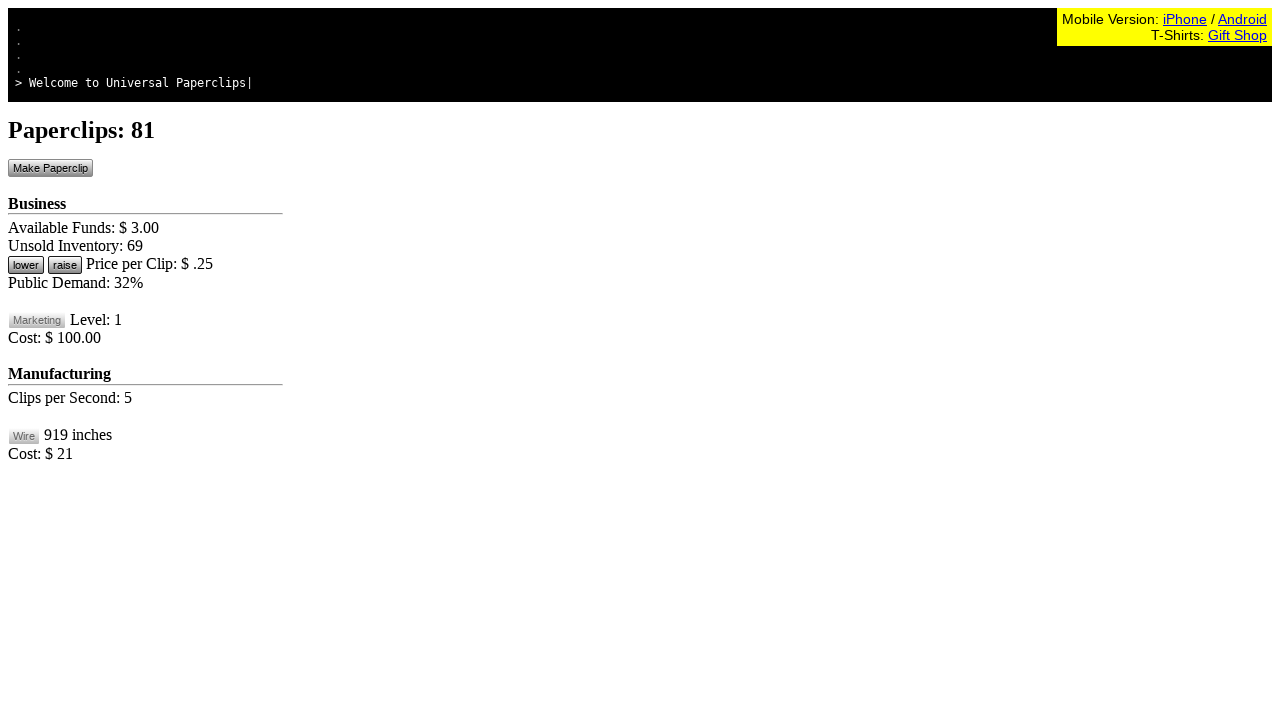

Clicked Make Paperclip button (click 82/100) at (50, 168) on #btnMakePaperclip
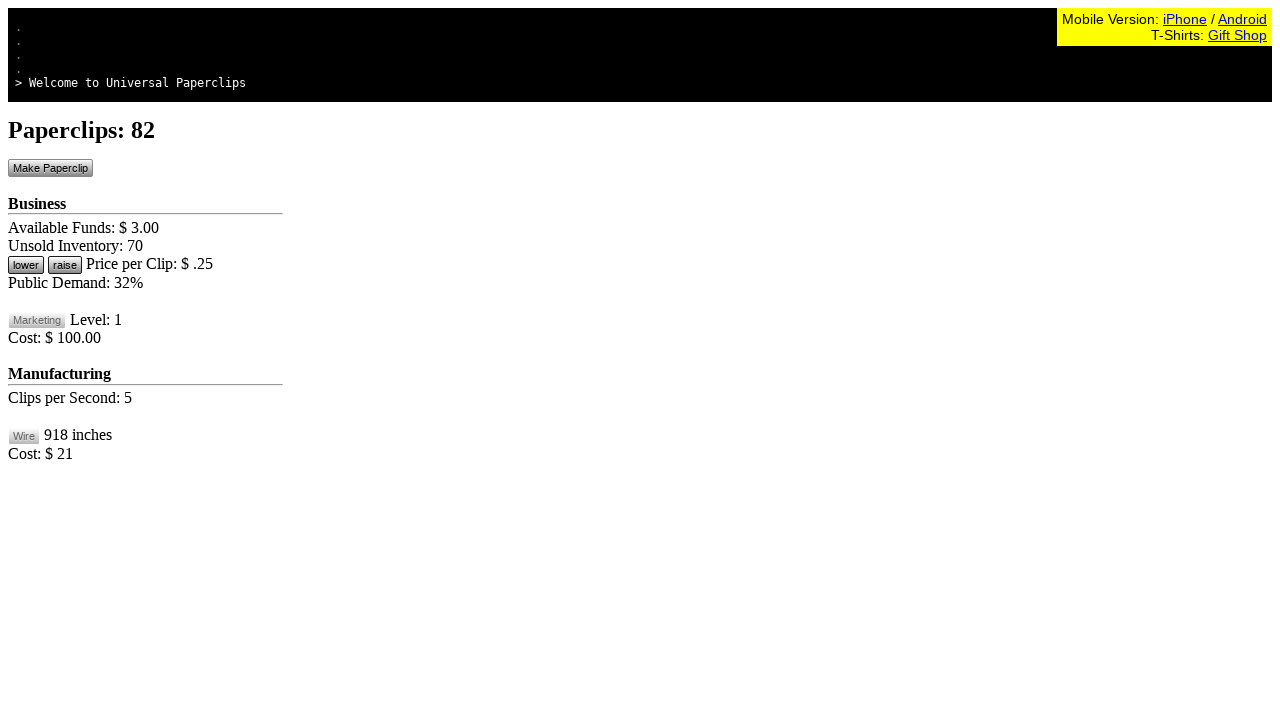

Clicked Make Paperclip button (click 83/100) at (50, 168) on #btnMakePaperclip
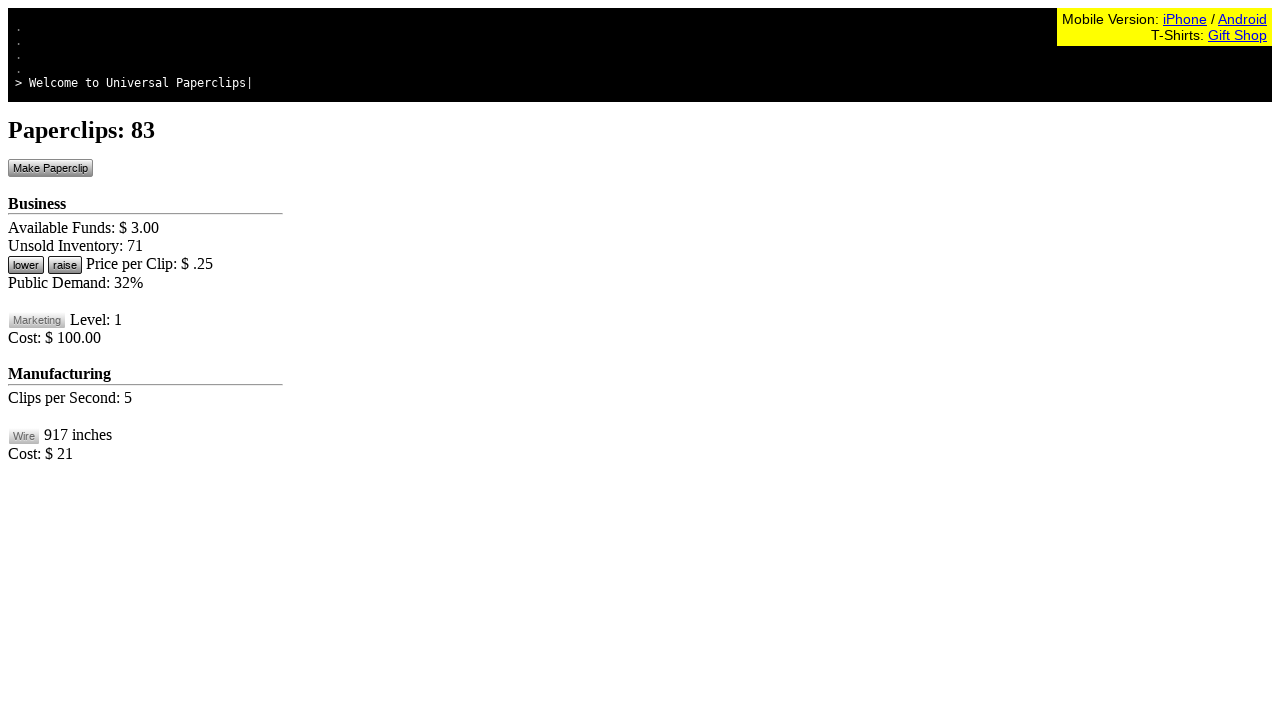

Clicked Make Paperclip button (click 84/100) at (50, 168) on #btnMakePaperclip
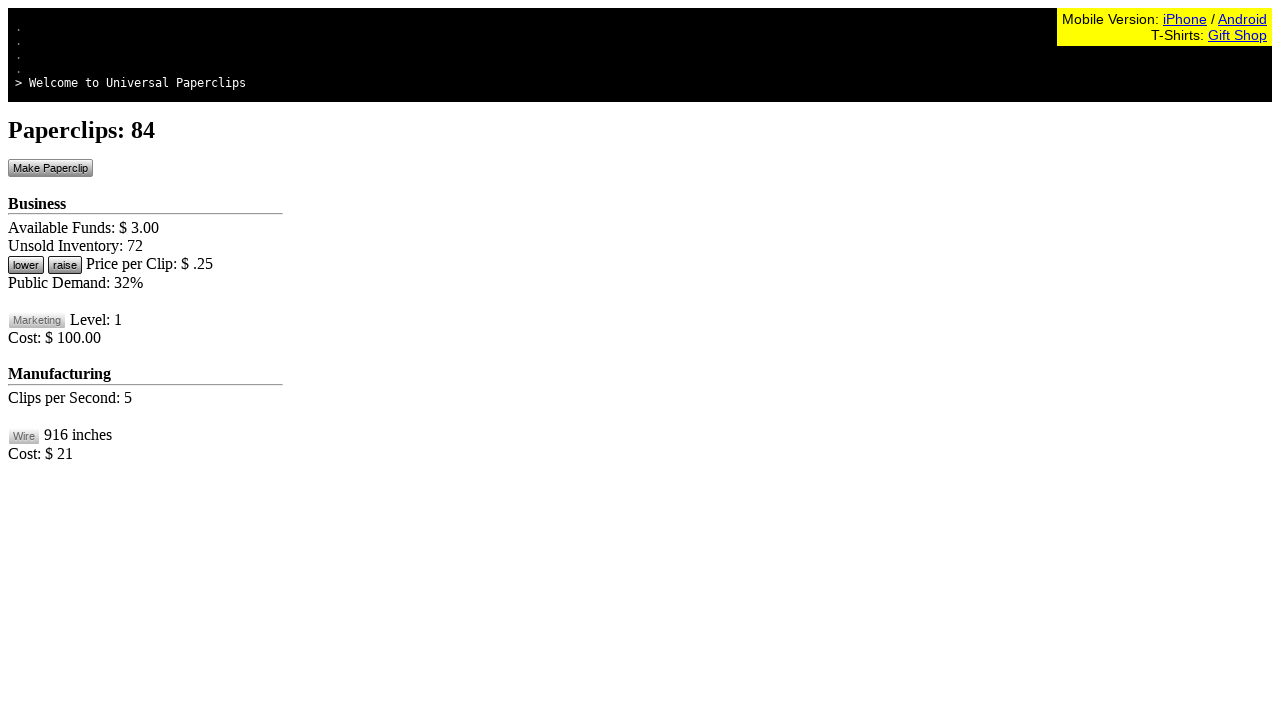

Clicked Make Paperclip button (click 85/100) at (50, 168) on #btnMakePaperclip
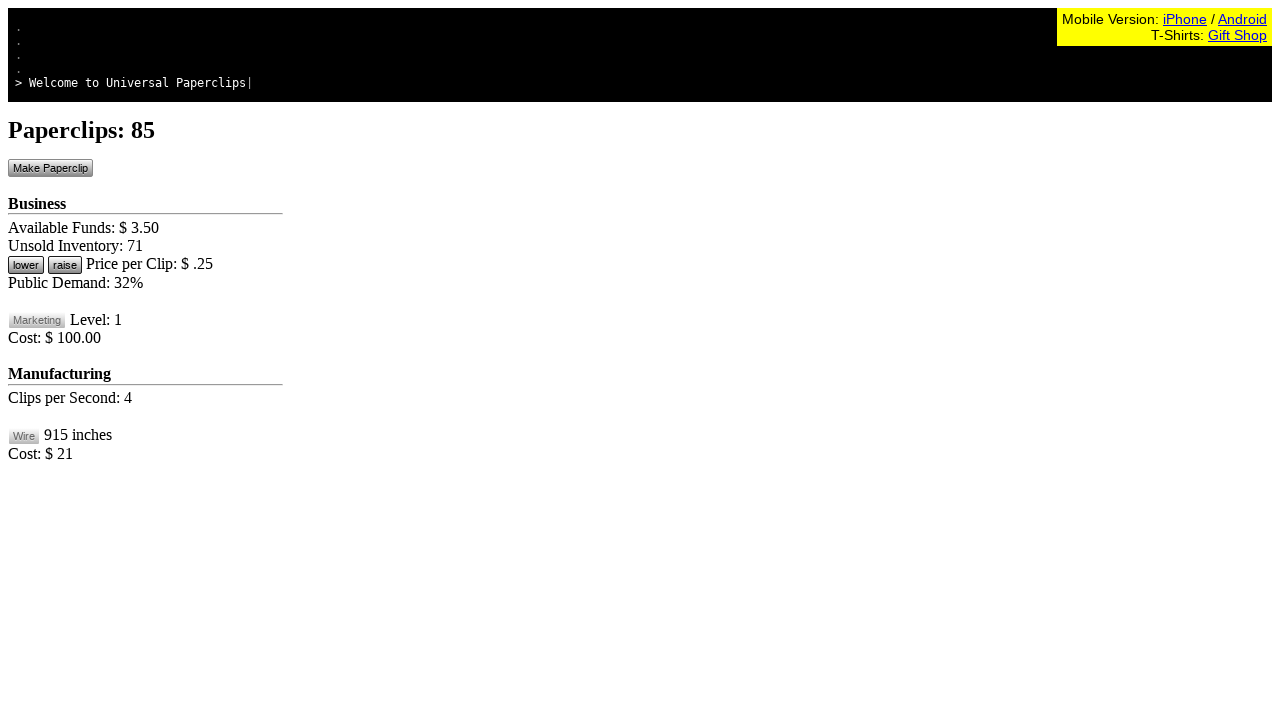

Clicked Make Paperclip button (click 86/100) at (50, 168) on #btnMakePaperclip
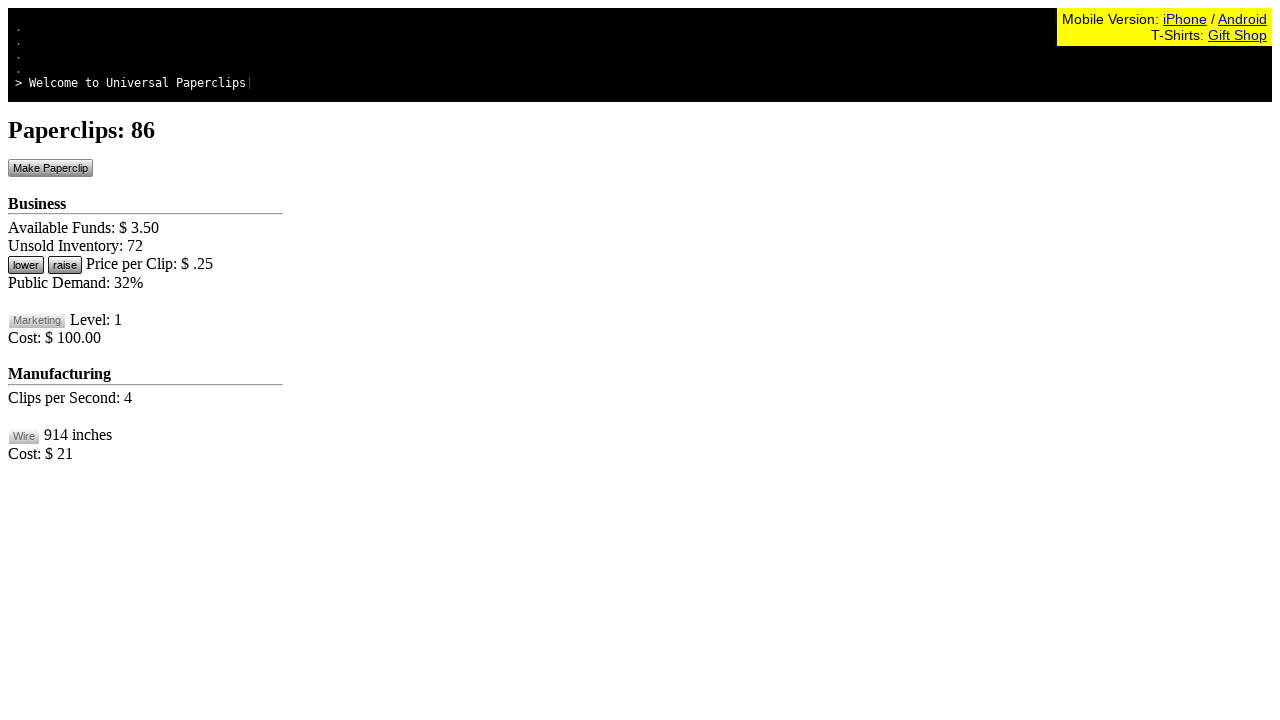

Clicked Make Paperclip button (click 87/100) at (50, 168) on #btnMakePaperclip
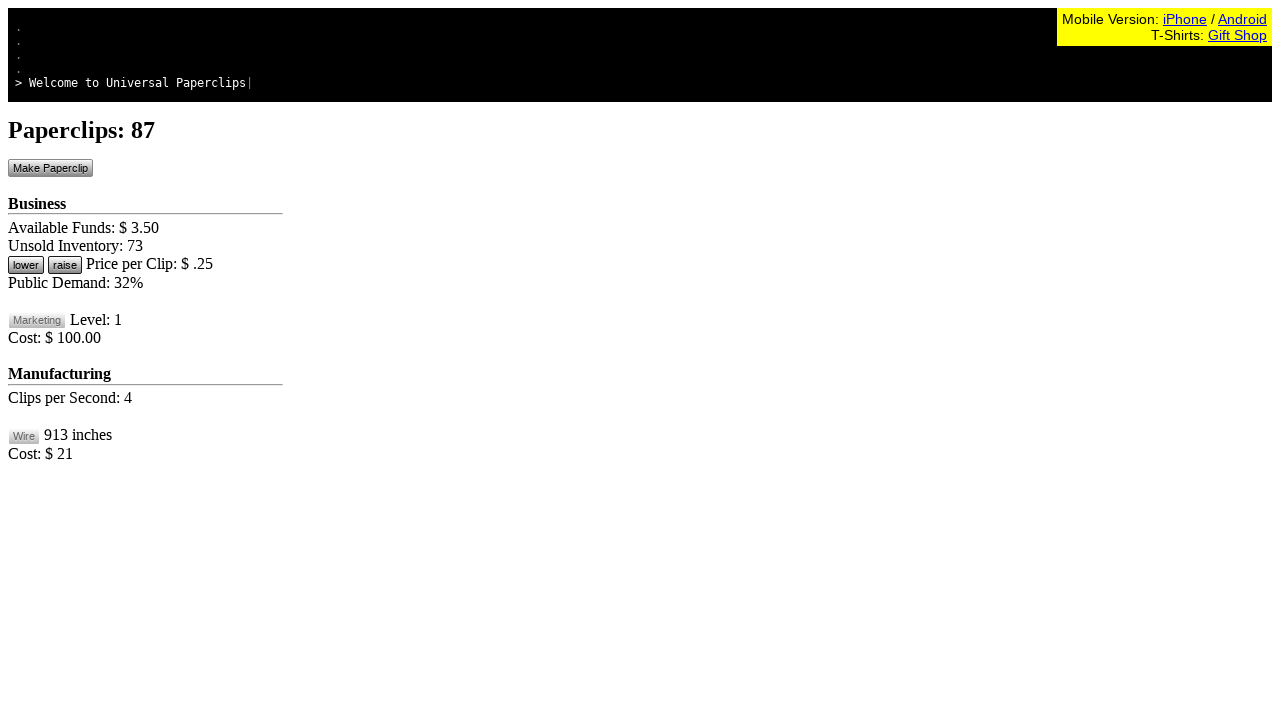

Clicked Make Paperclip button (click 88/100) at (50, 168) on #btnMakePaperclip
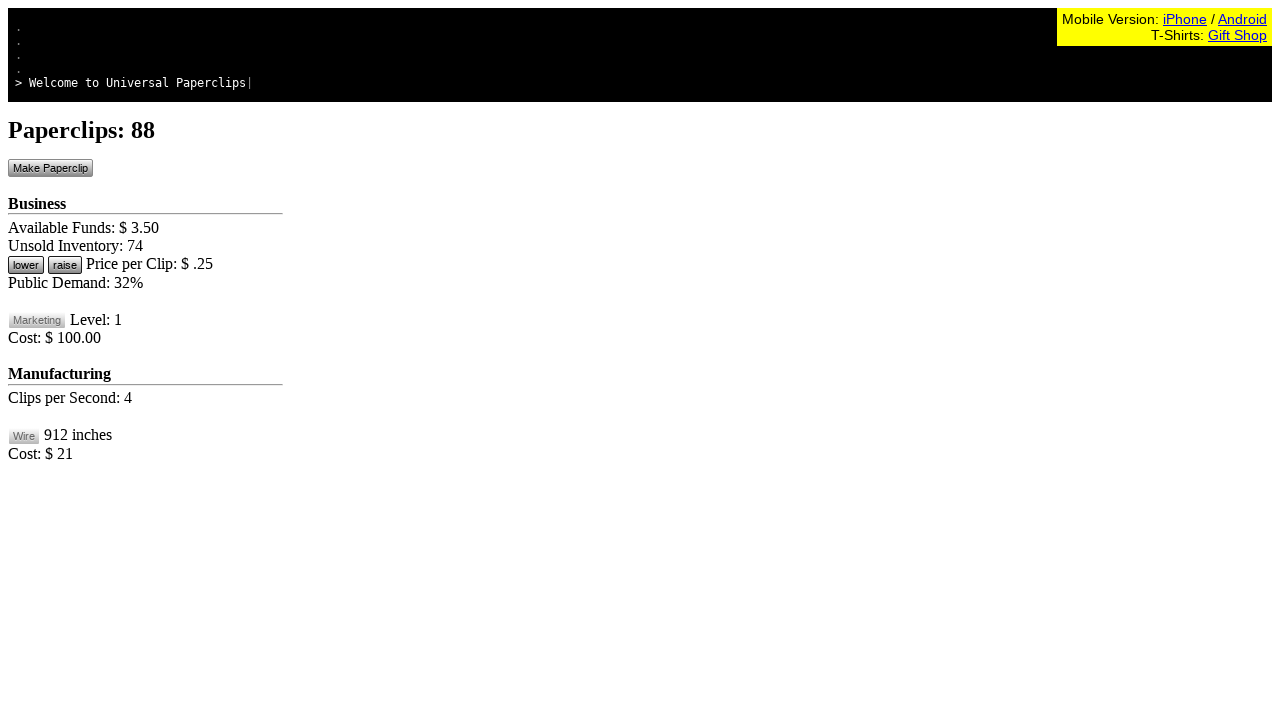

Clicked Make Paperclip button (click 89/100) at (50, 168) on #btnMakePaperclip
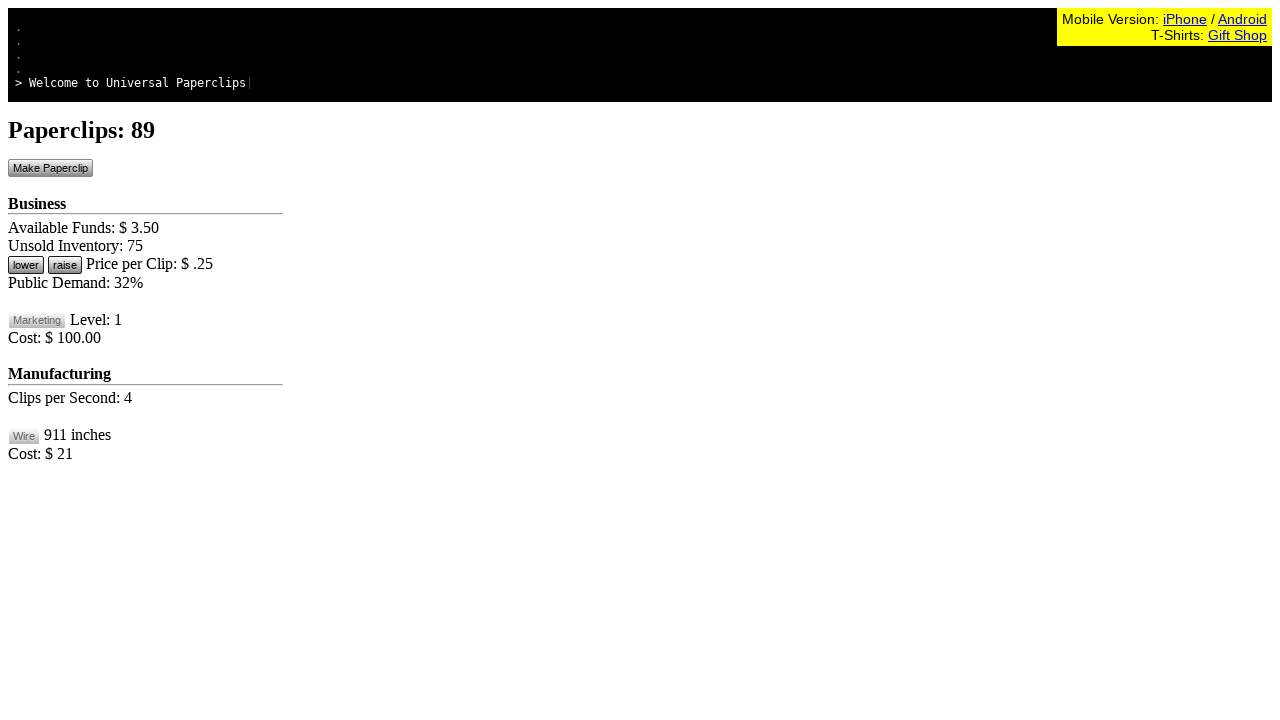

Clicked Make Paperclip button (click 90/100) at (50, 168) on #btnMakePaperclip
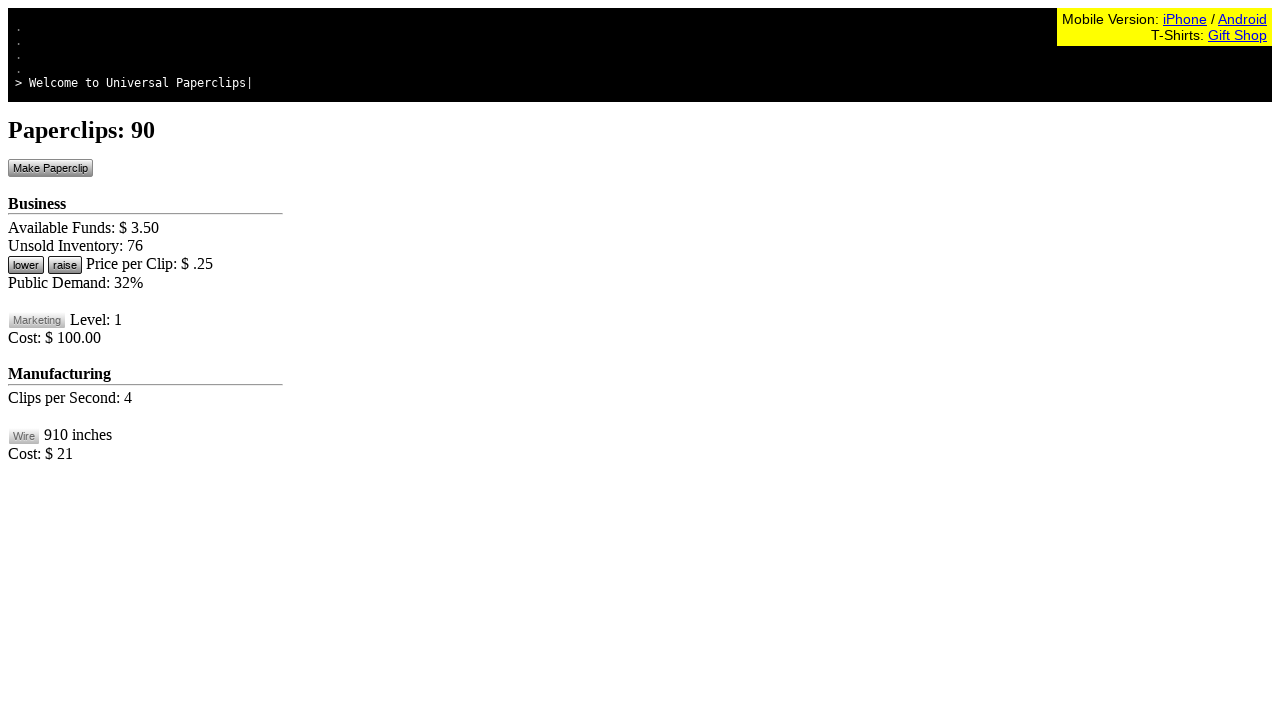

Clicked Make Paperclip button (click 91/100) at (50, 168) on #btnMakePaperclip
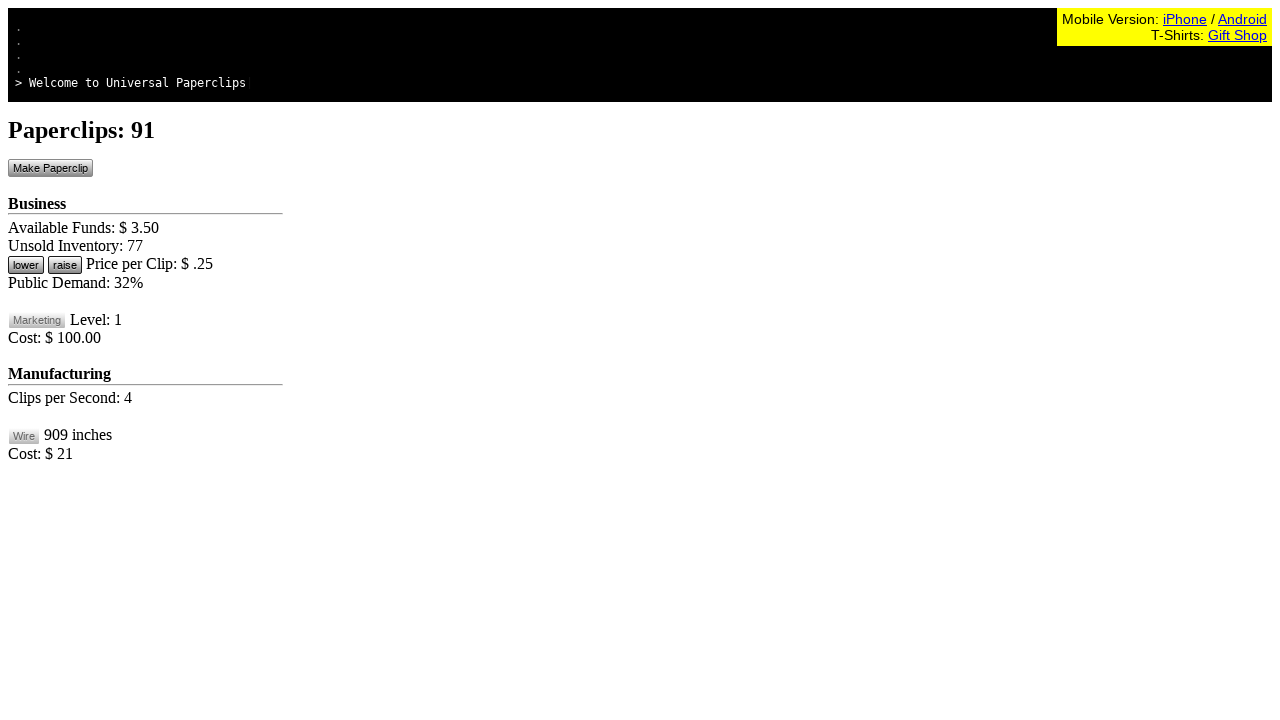

Clicked Make Paperclip button (click 92/100) at (50, 168) on #btnMakePaperclip
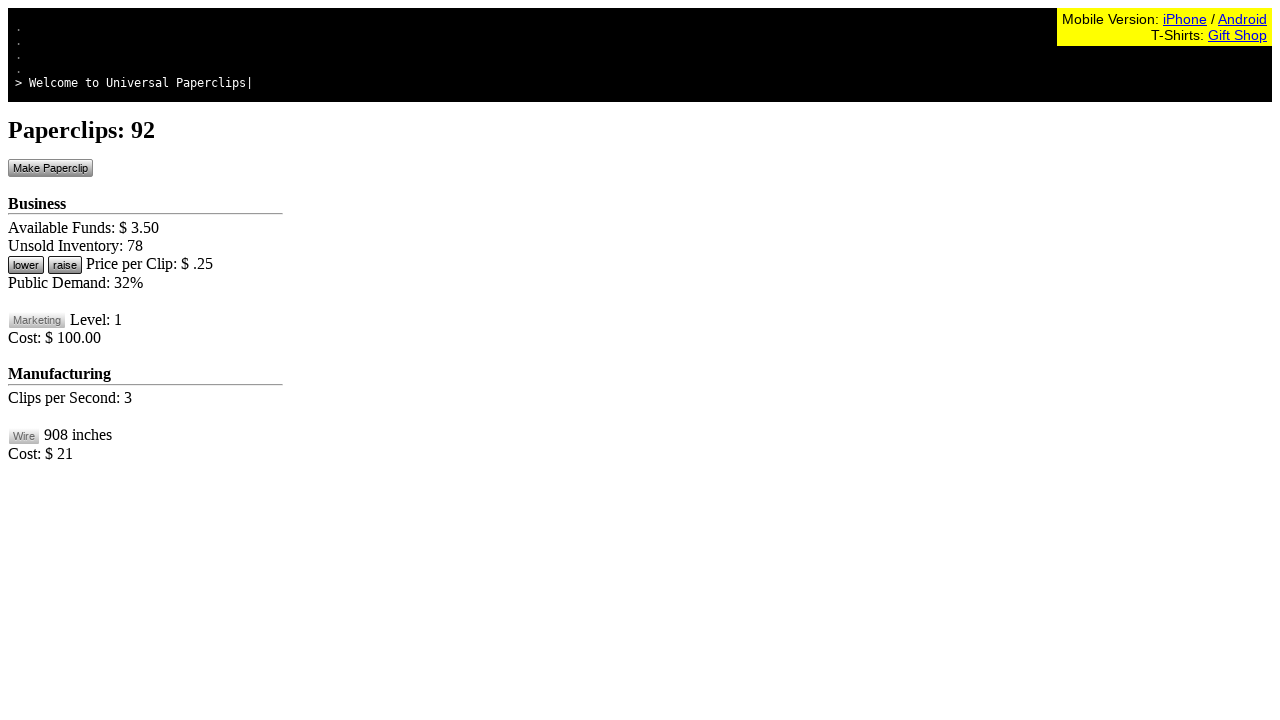

Clicked Make Paperclip button (click 93/100) at (50, 168) on #btnMakePaperclip
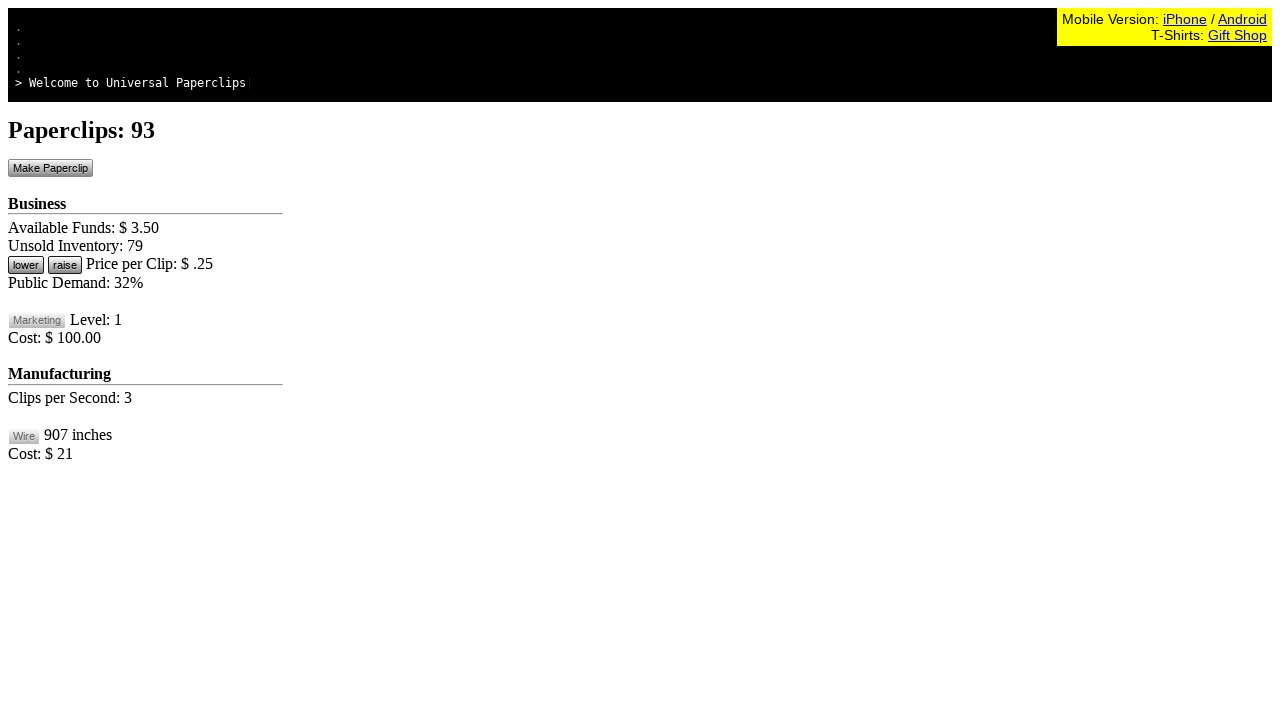

Clicked Make Paperclip button (click 94/100) at (50, 168) on #btnMakePaperclip
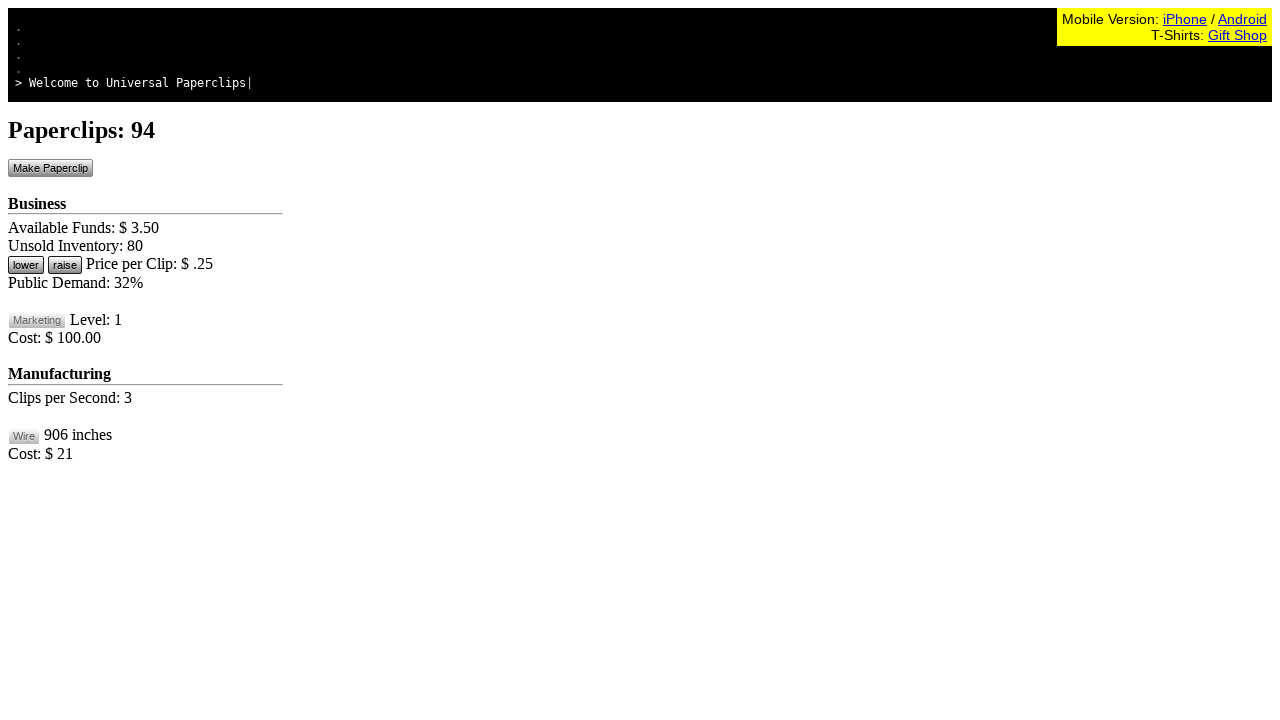

Clicked Make Paperclip button (click 95/100) at (50, 168) on #btnMakePaperclip
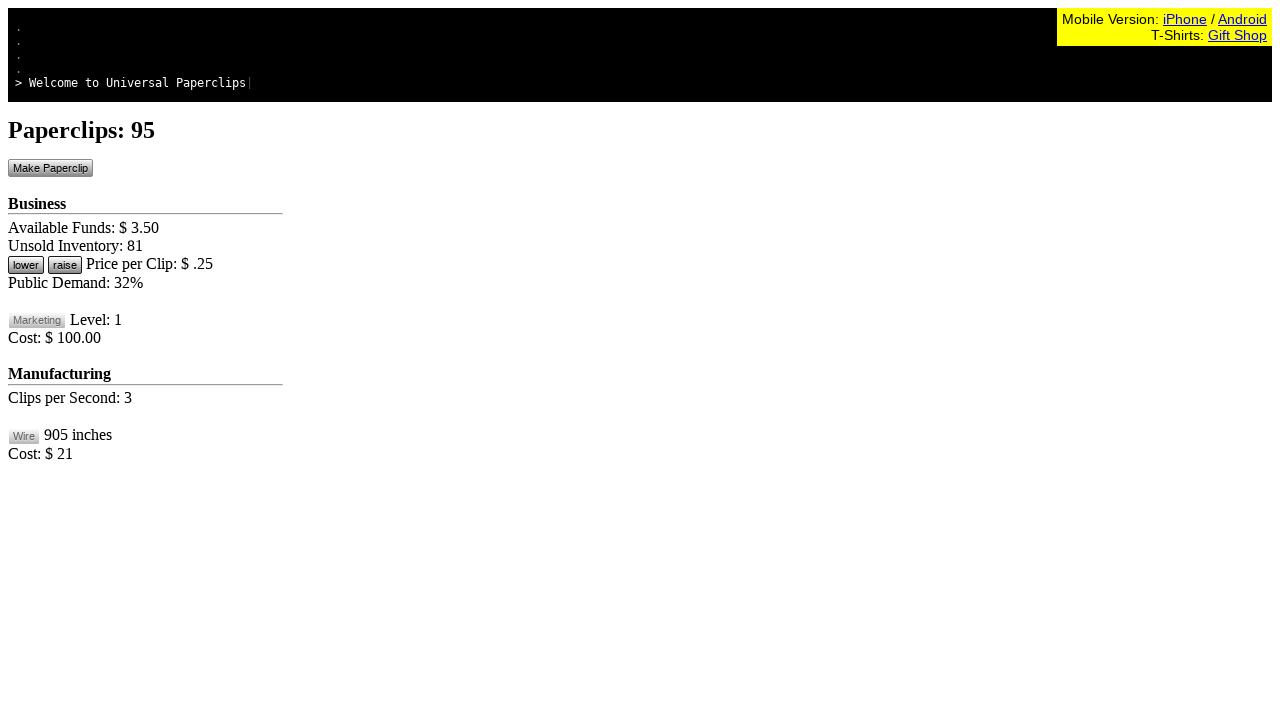

Clicked Make Paperclip button (click 96/100) at (50, 168) on #btnMakePaperclip
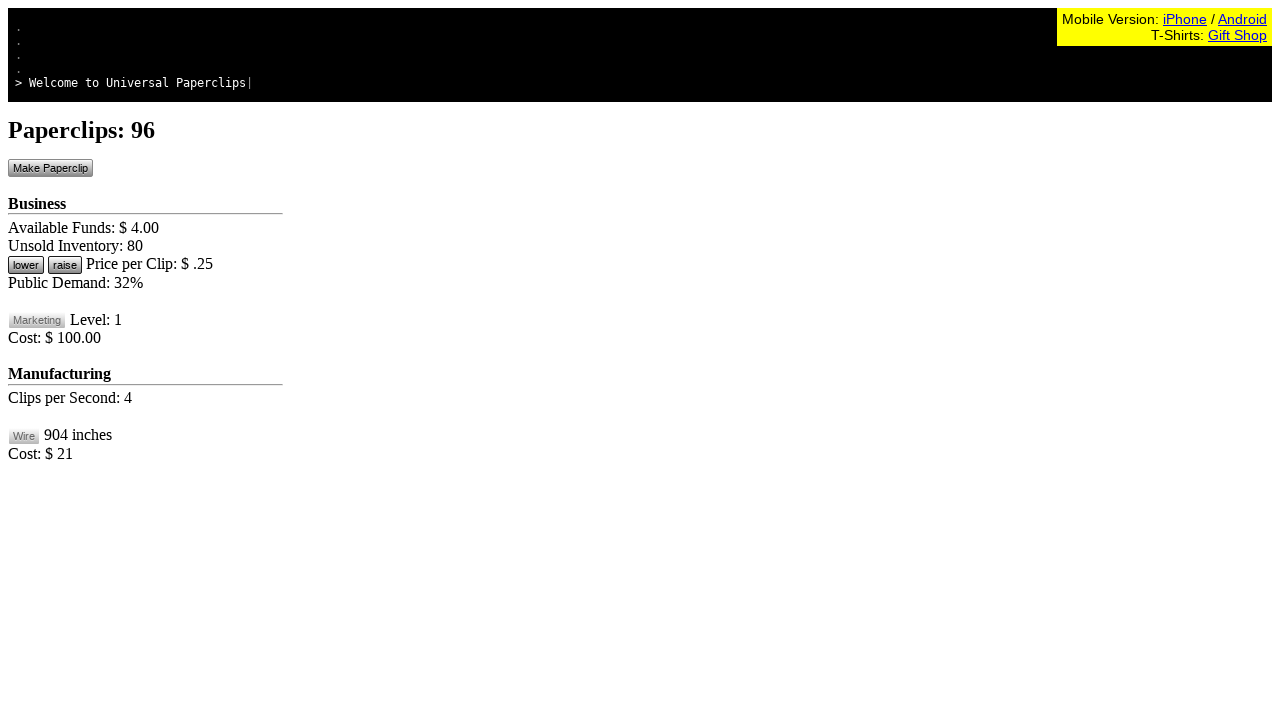

Clicked Make Paperclip button (click 97/100) at (50, 168) on #btnMakePaperclip
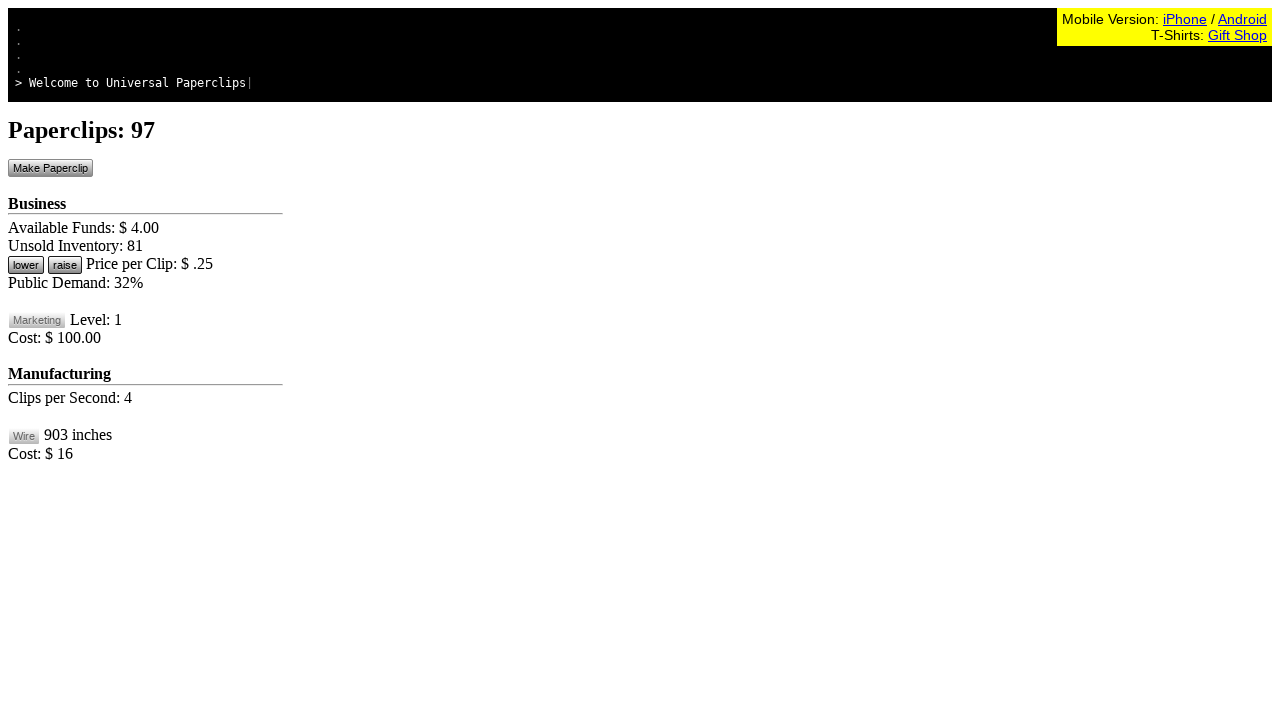

Clicked Make Paperclip button (click 98/100) at (50, 168) on #btnMakePaperclip
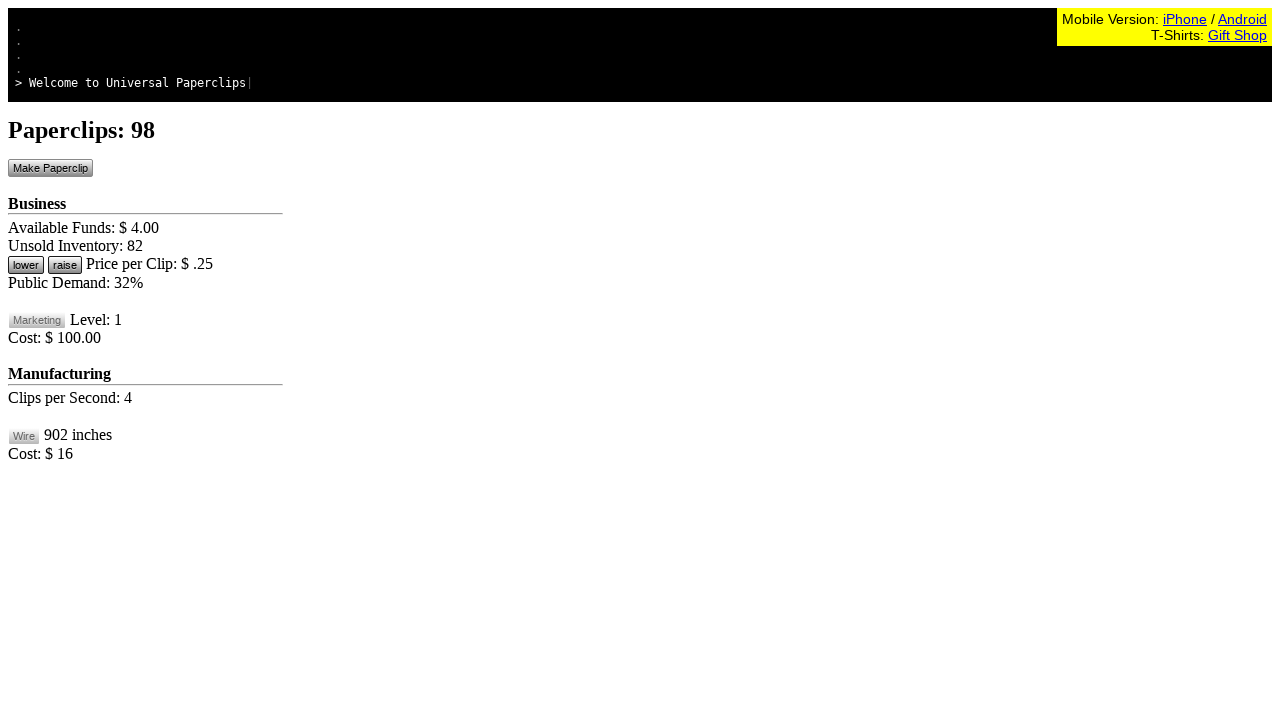

Clicked Make Paperclip button (click 99/100) at (50, 168) on #btnMakePaperclip
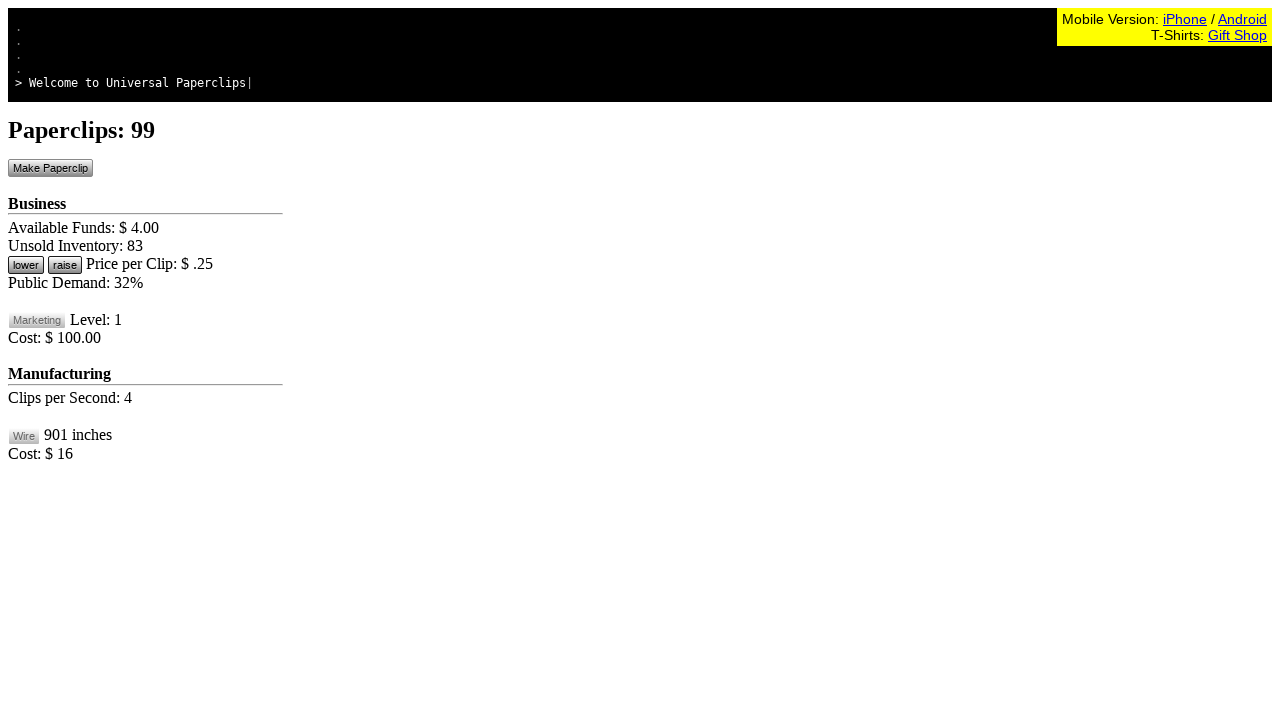

Clicked Make Paperclip button (click 100/100) at (50, 168) on #btnMakePaperclip
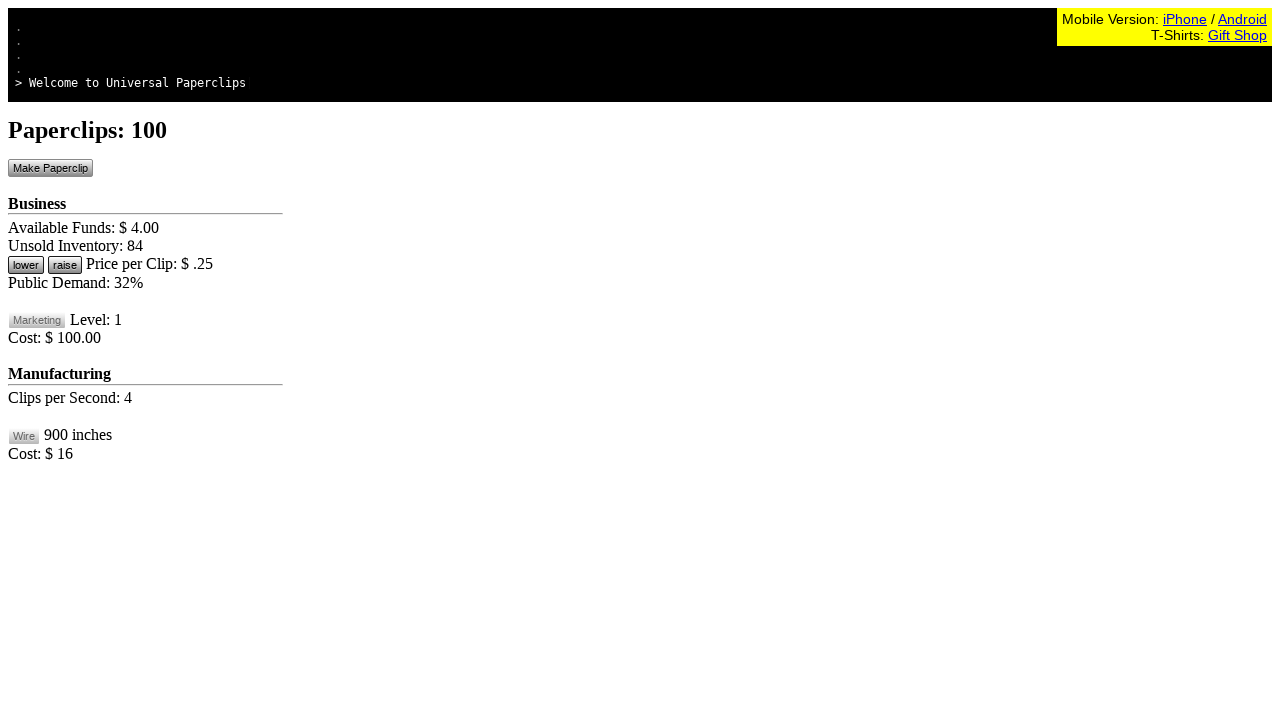

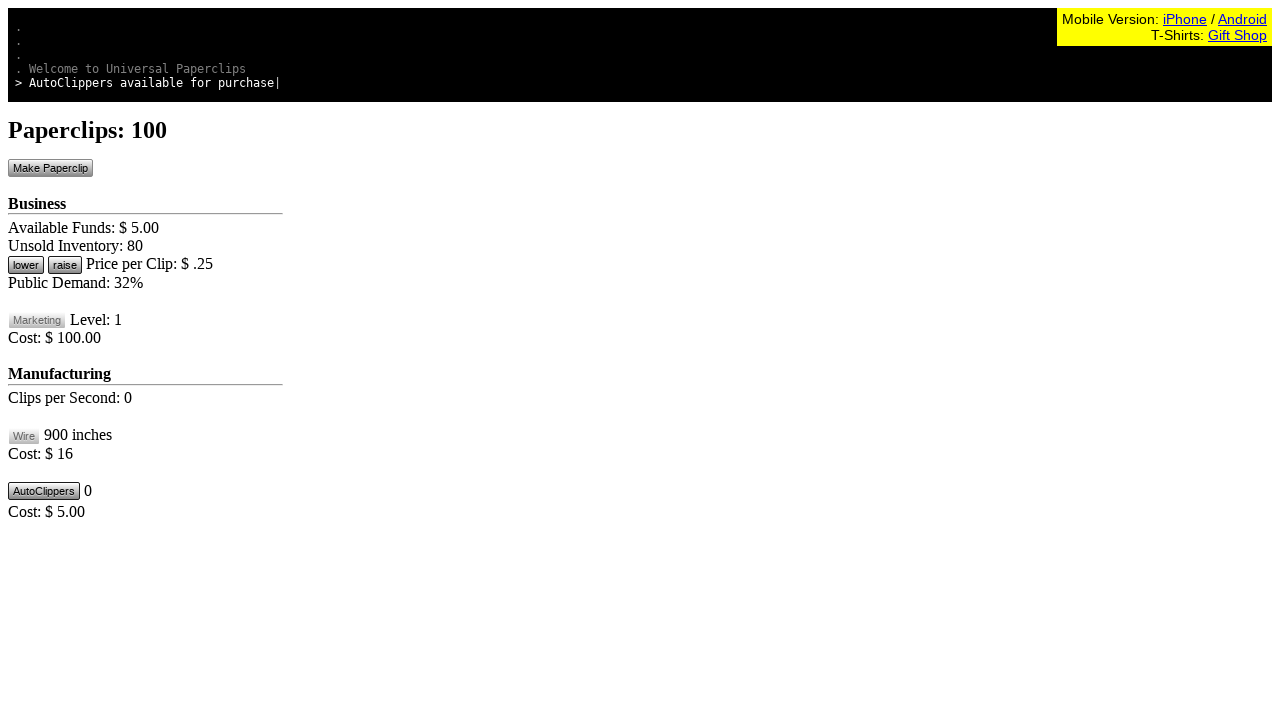